Fills all input fields in a large form with the same value and submits it

Starting URL: http://suninjuly.github.io/huge_form.html

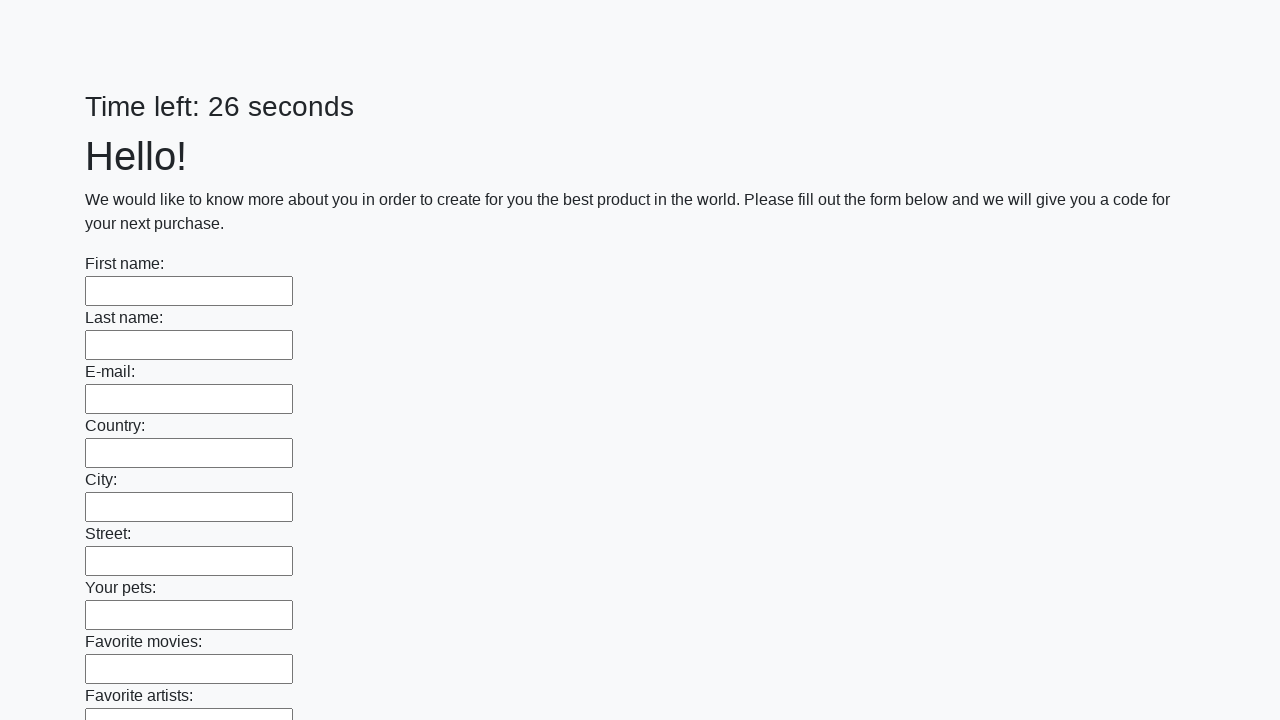

Located all input elements on the form
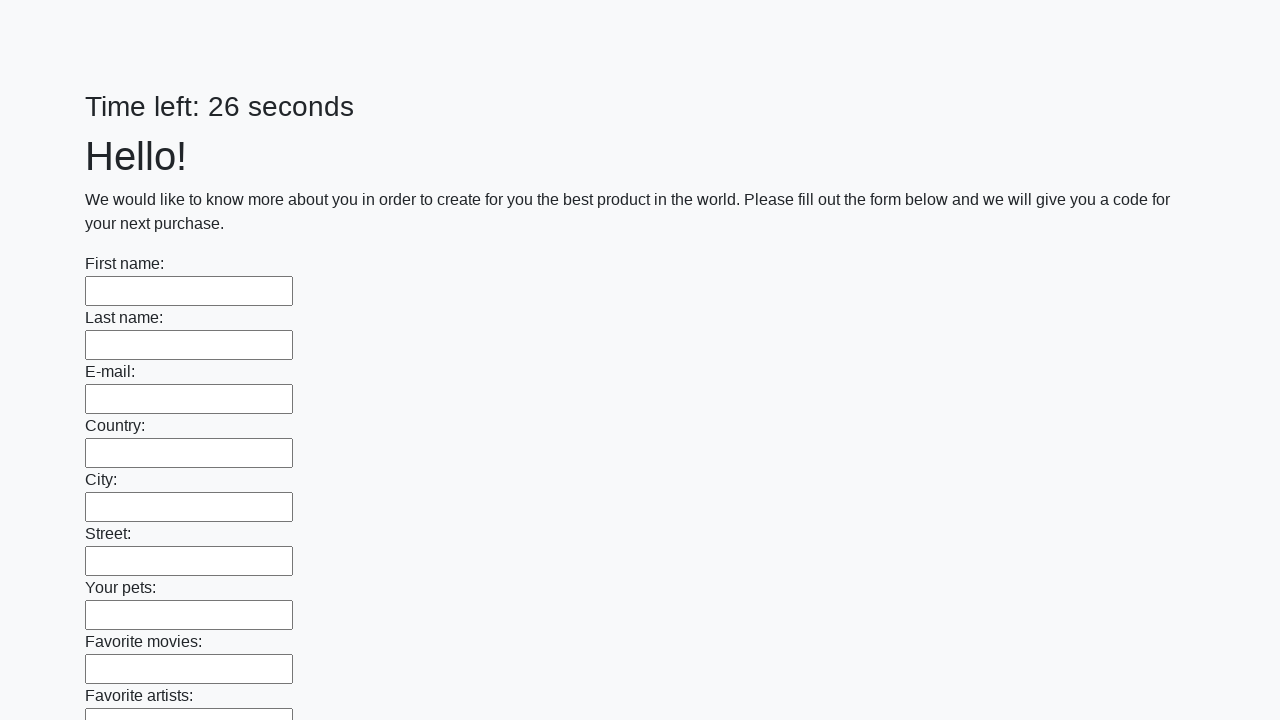

Filled an input field with 'myAnswer' on input >> nth=0
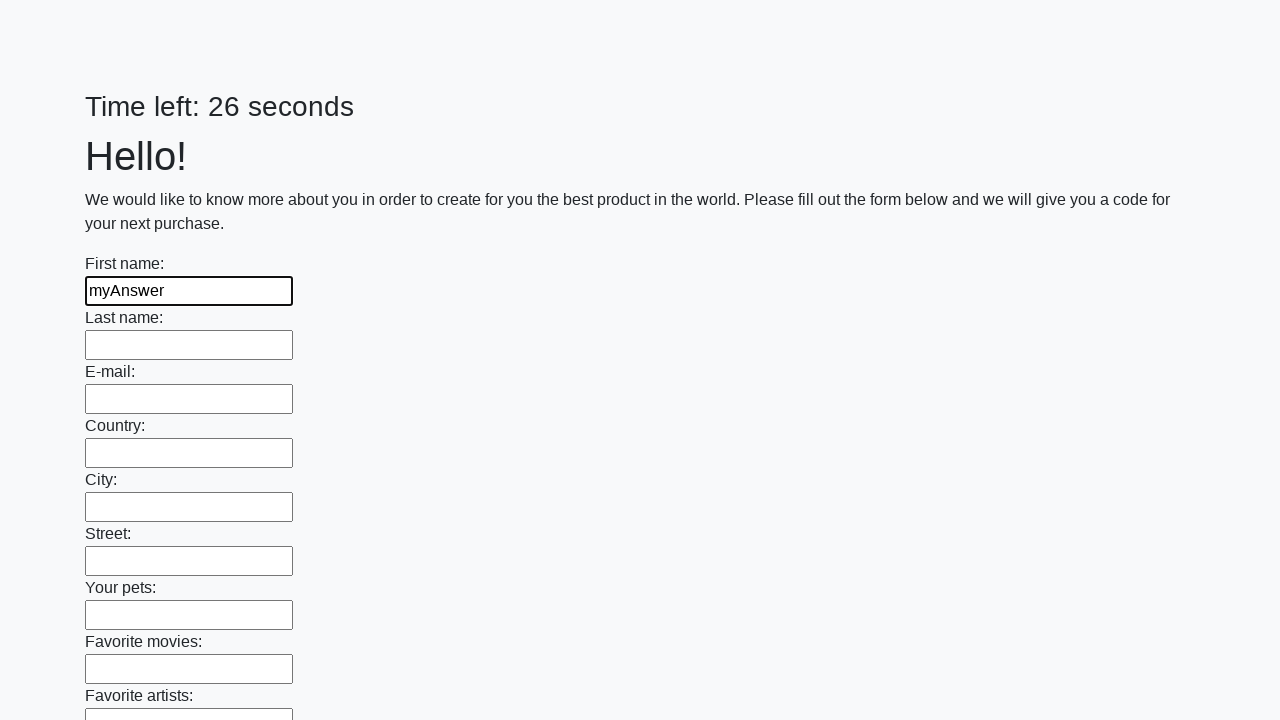

Filled an input field with 'myAnswer' on input >> nth=1
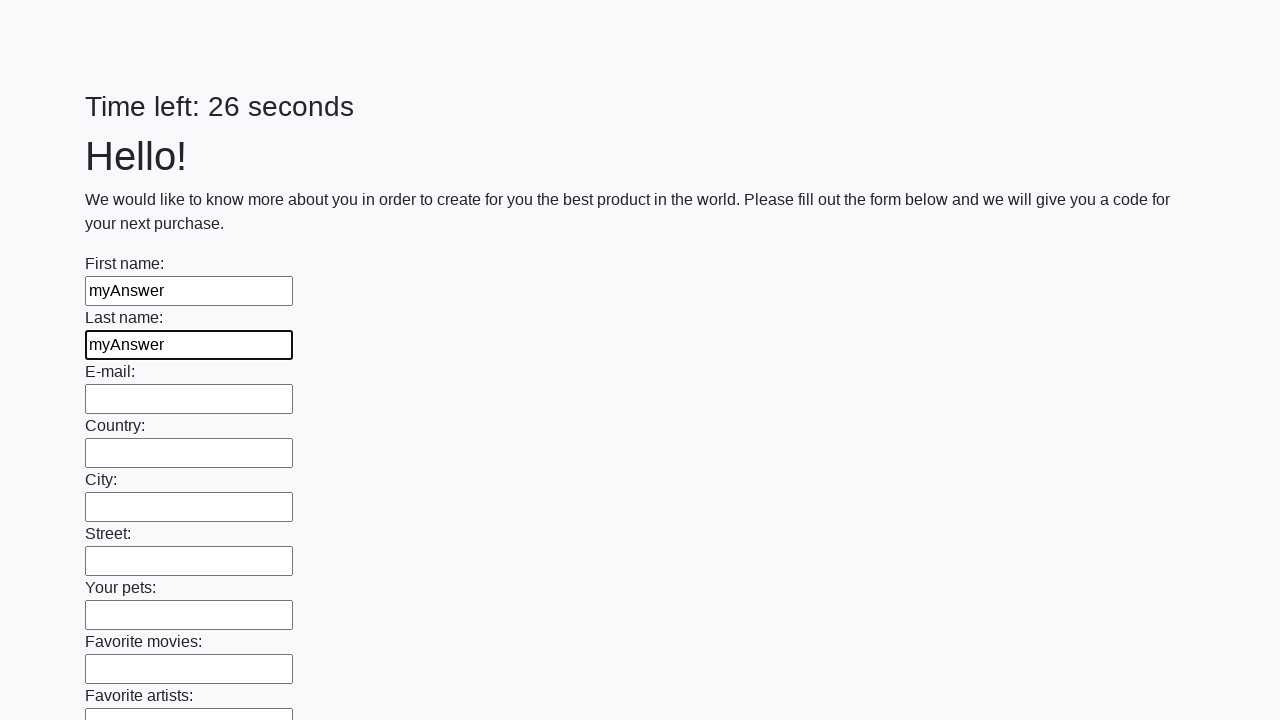

Filled an input field with 'myAnswer' on input >> nth=2
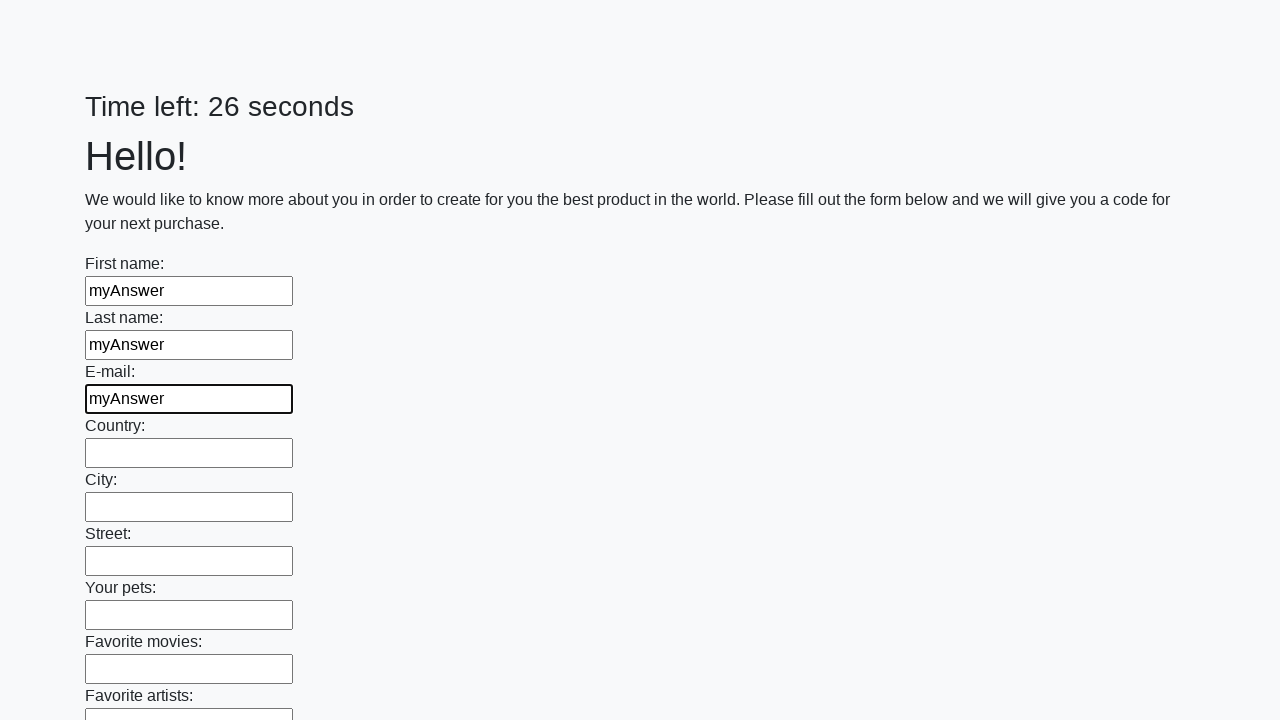

Filled an input field with 'myAnswer' on input >> nth=3
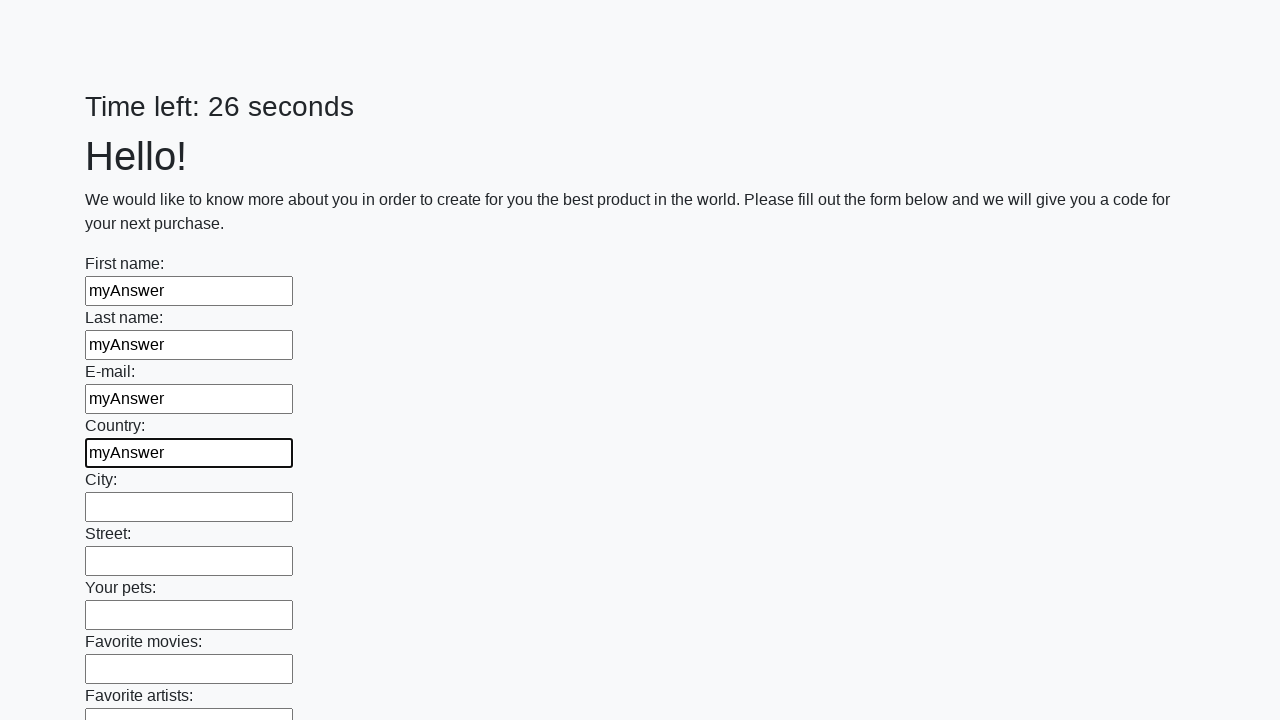

Filled an input field with 'myAnswer' on input >> nth=4
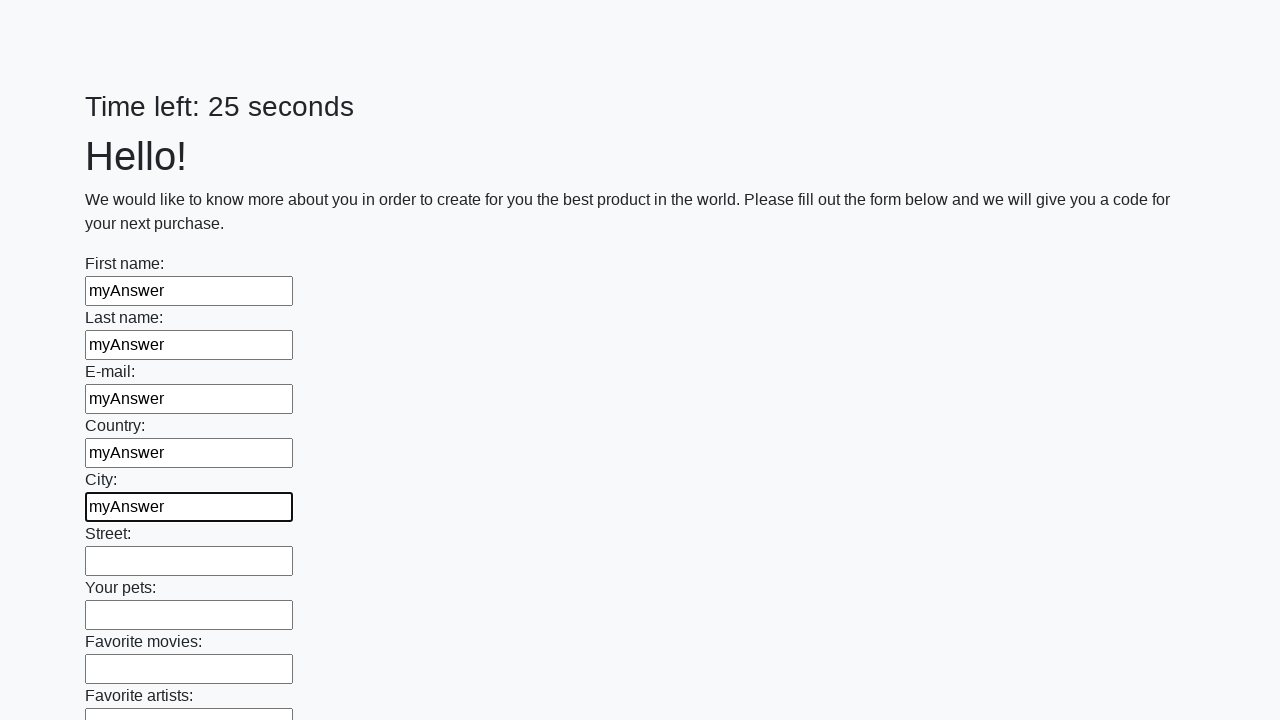

Filled an input field with 'myAnswer' on input >> nth=5
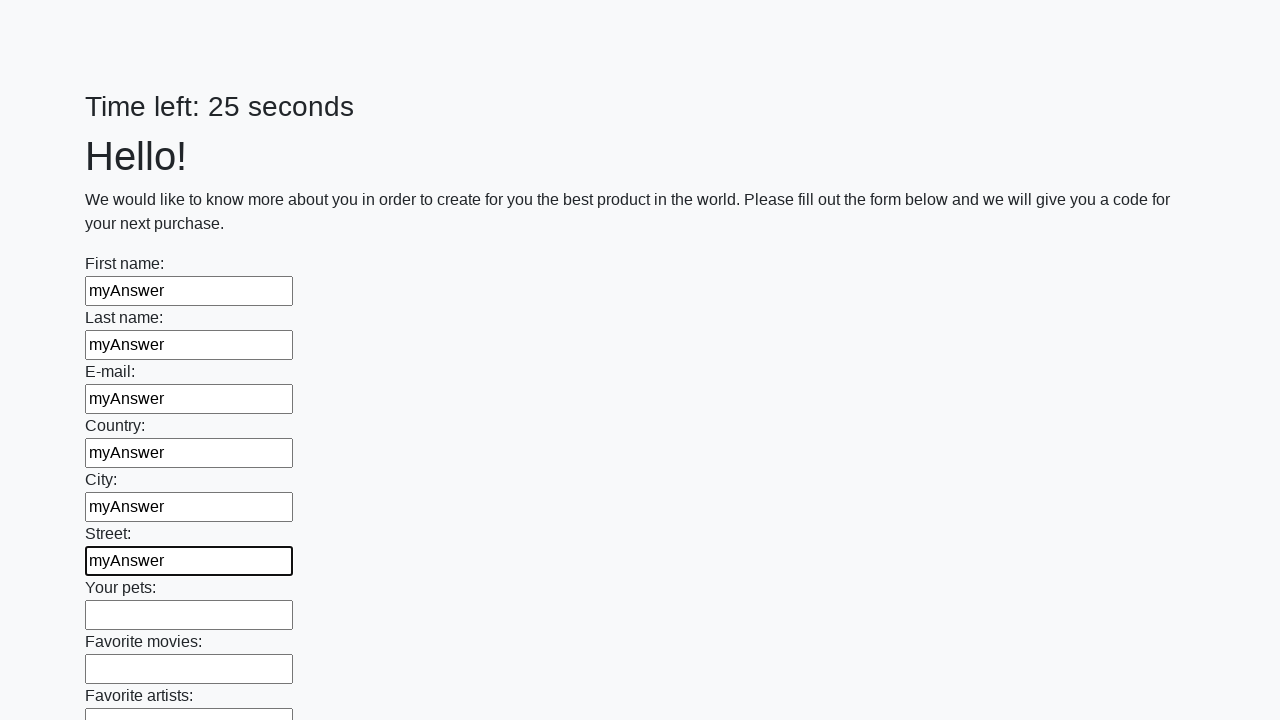

Filled an input field with 'myAnswer' on input >> nth=6
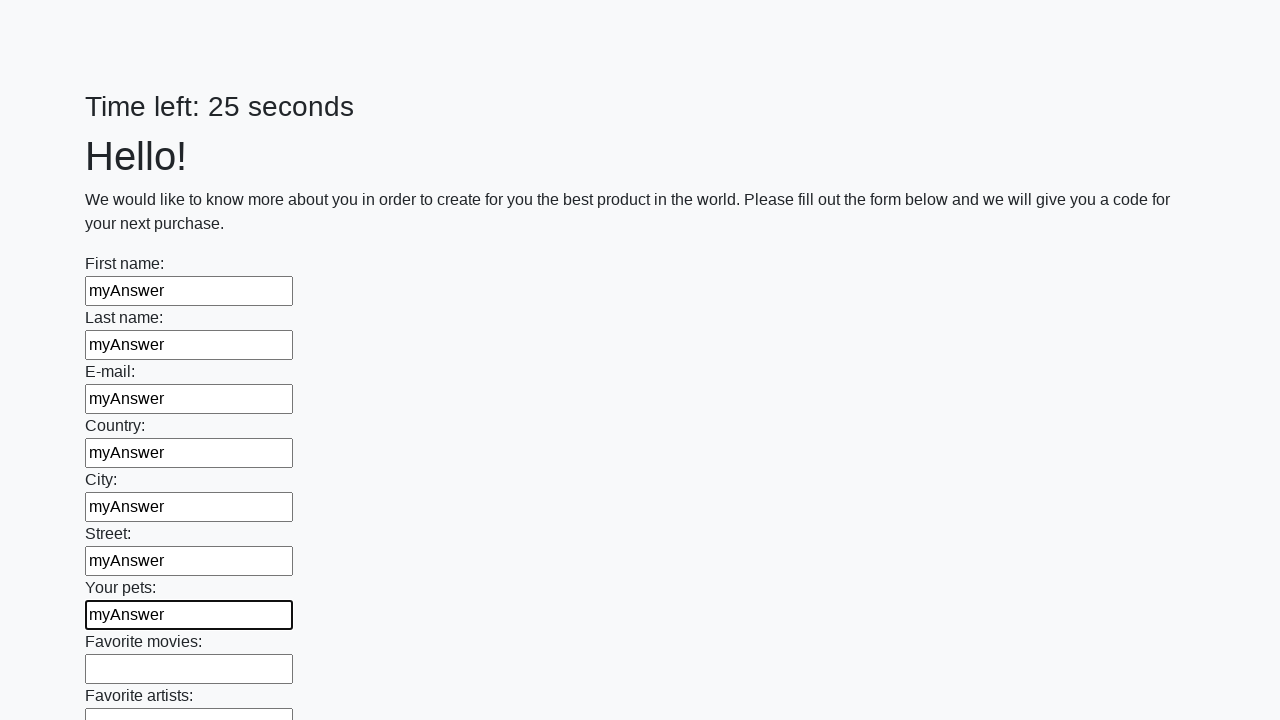

Filled an input field with 'myAnswer' on input >> nth=7
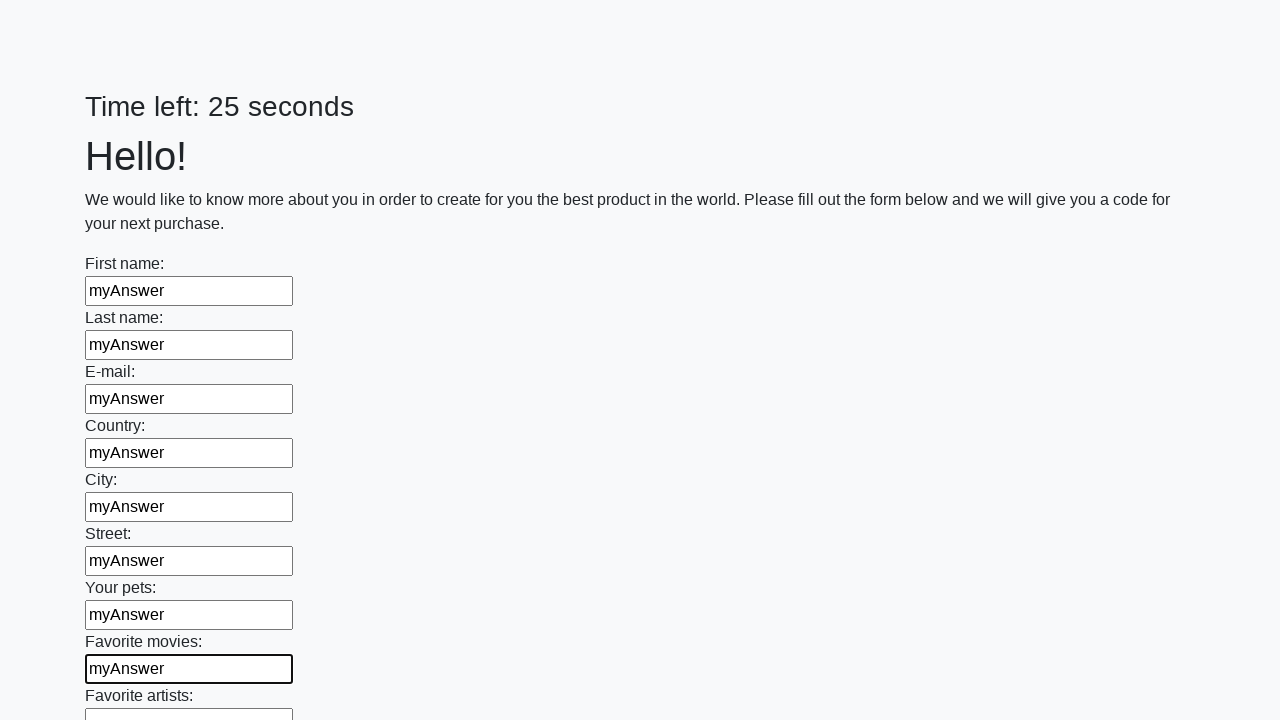

Filled an input field with 'myAnswer' on input >> nth=8
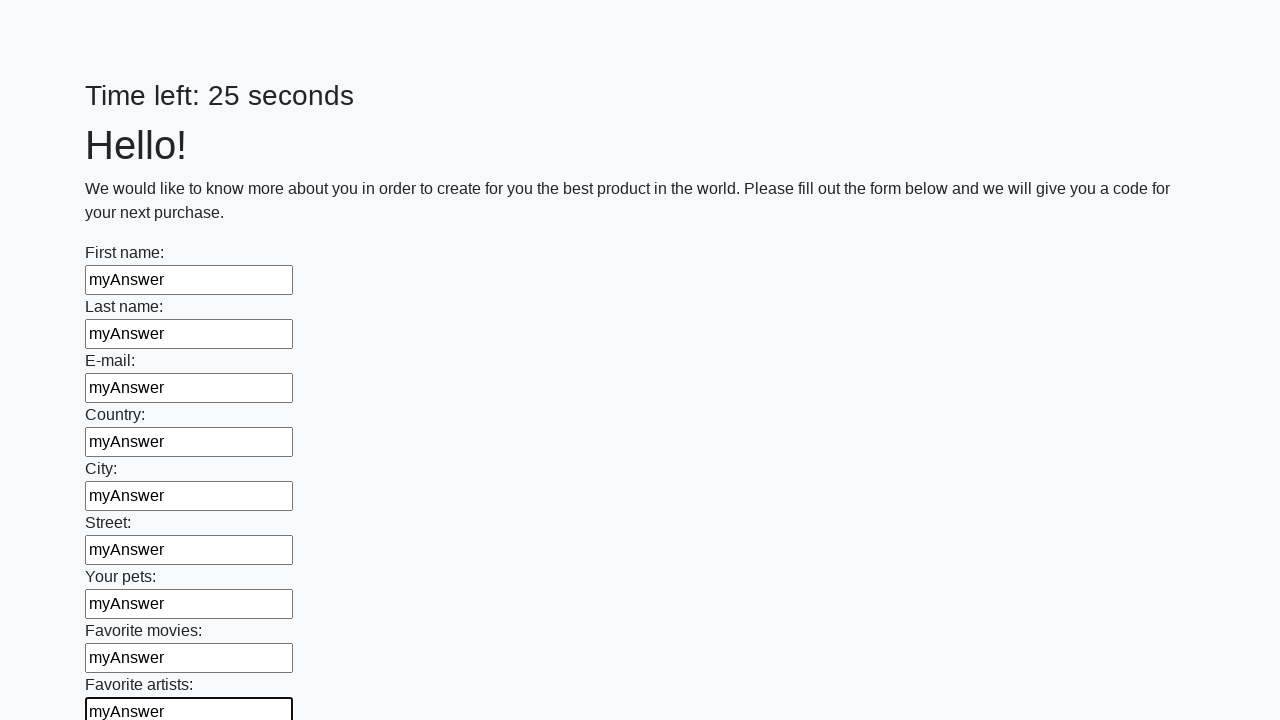

Filled an input field with 'myAnswer' on input >> nth=9
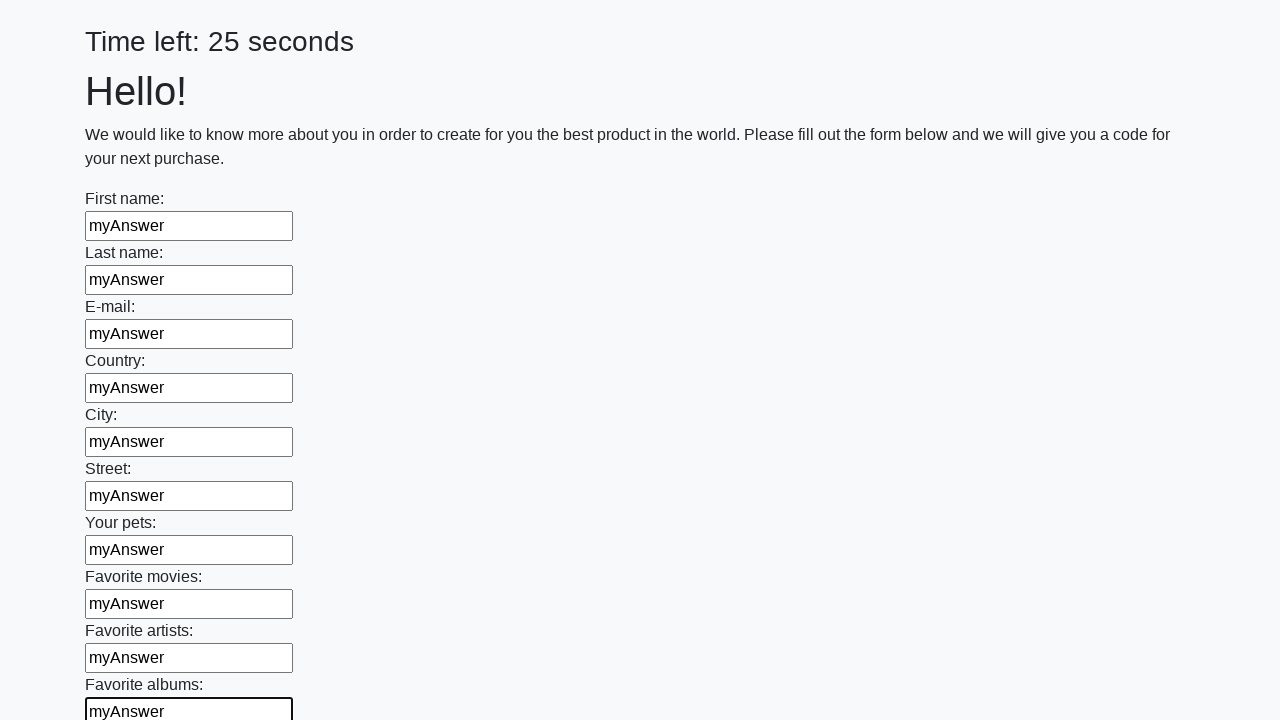

Filled an input field with 'myAnswer' on input >> nth=10
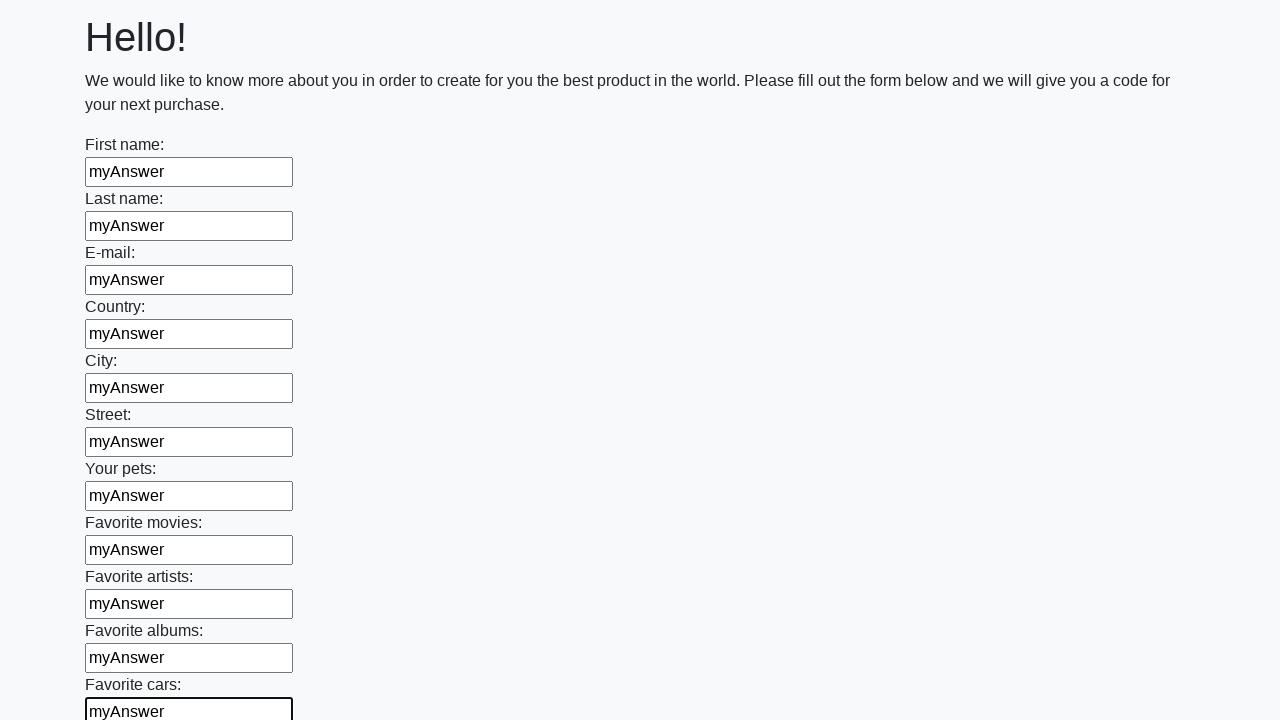

Filled an input field with 'myAnswer' on input >> nth=11
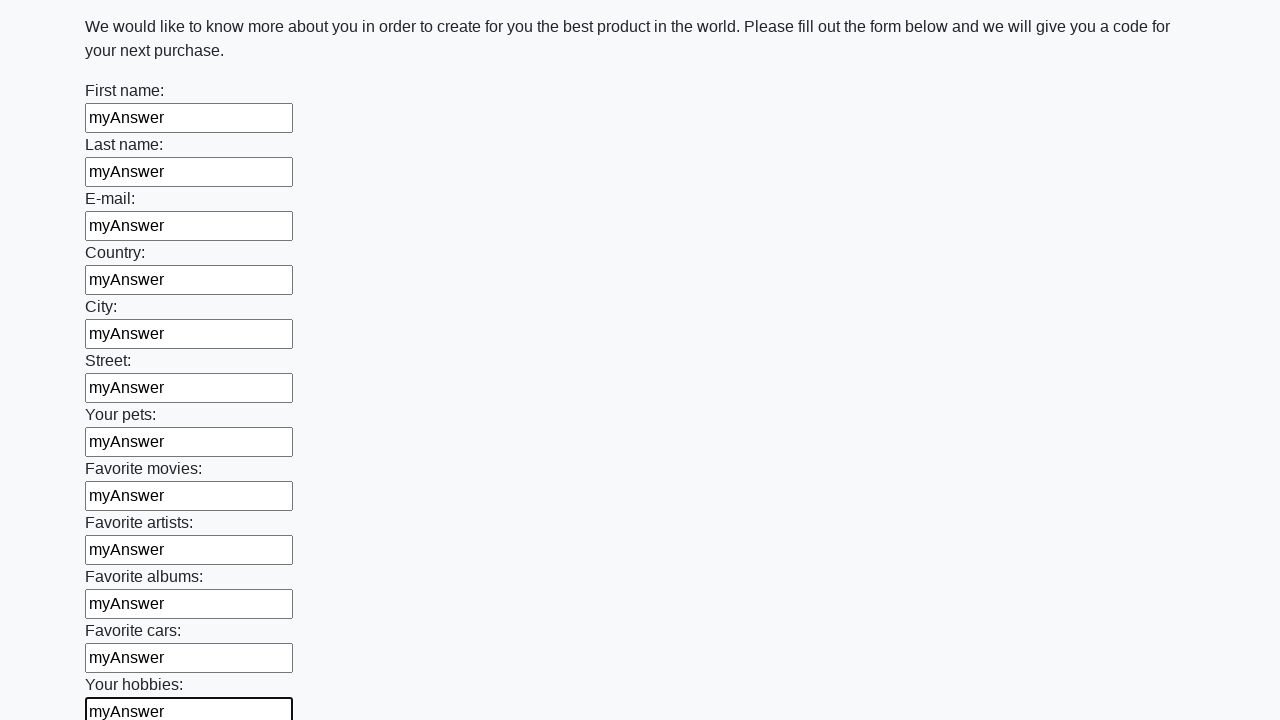

Filled an input field with 'myAnswer' on input >> nth=12
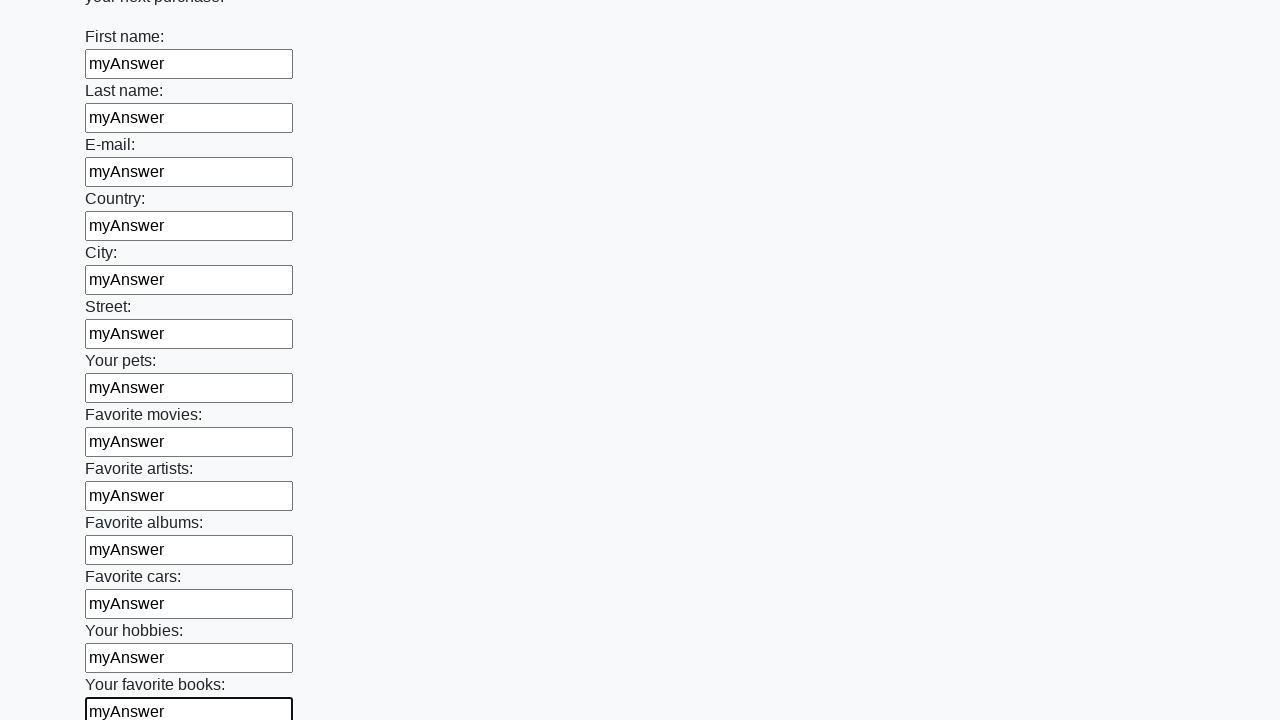

Filled an input field with 'myAnswer' on input >> nth=13
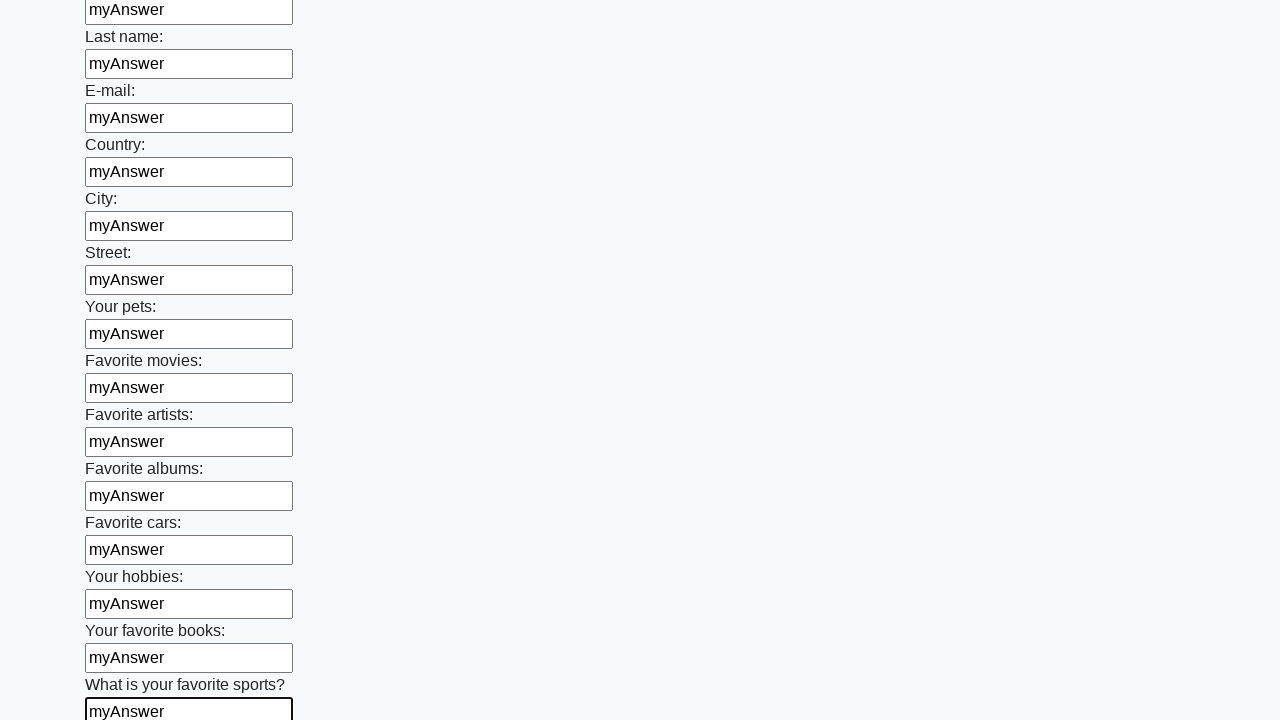

Filled an input field with 'myAnswer' on input >> nth=14
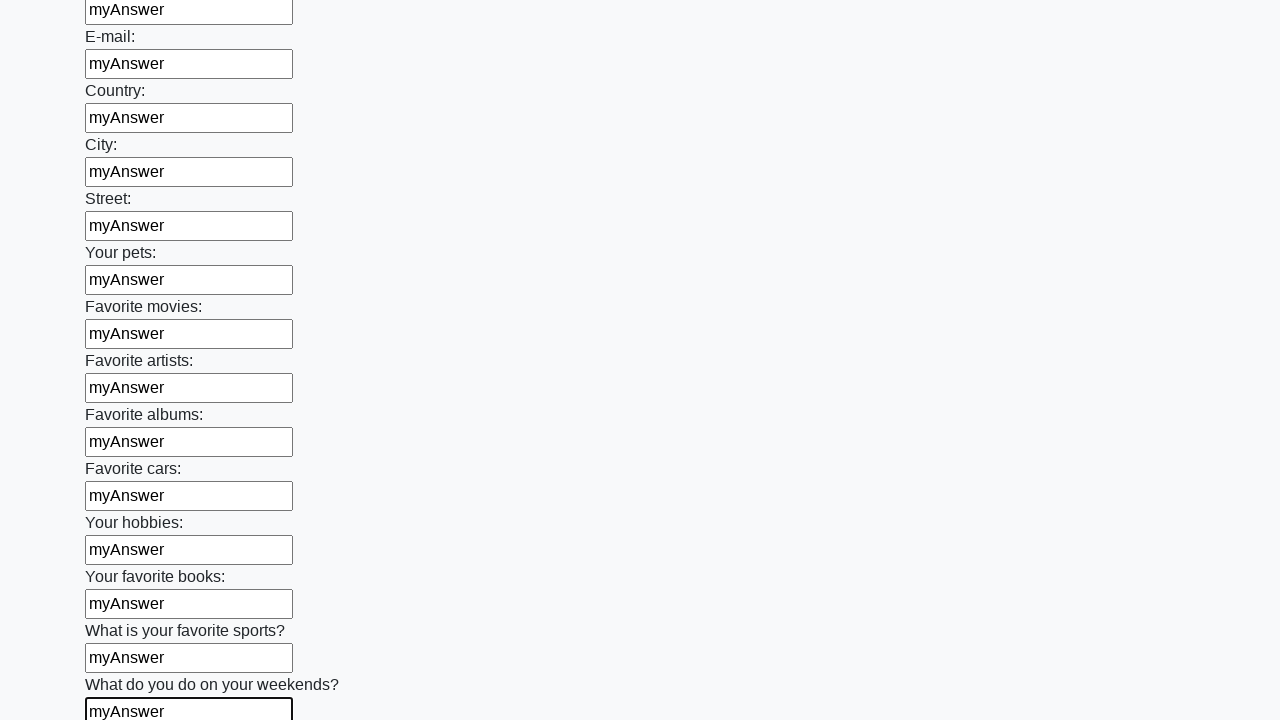

Filled an input field with 'myAnswer' on input >> nth=15
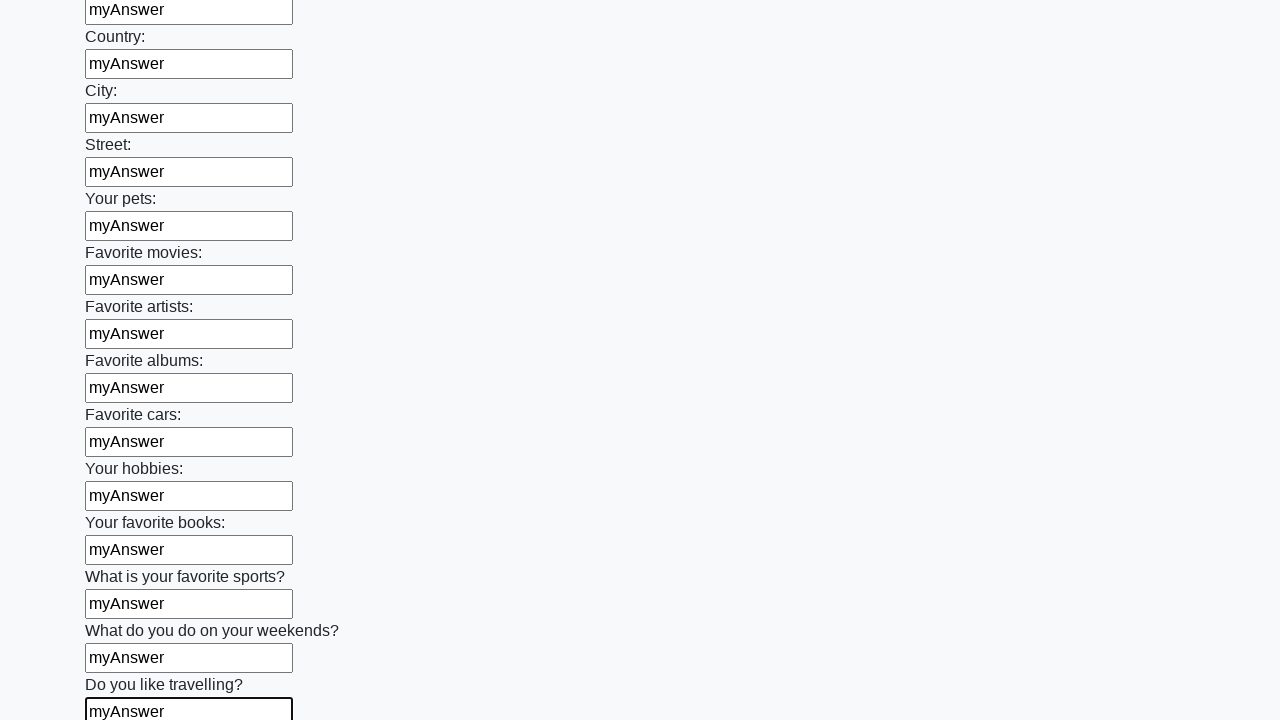

Filled an input field with 'myAnswer' on input >> nth=16
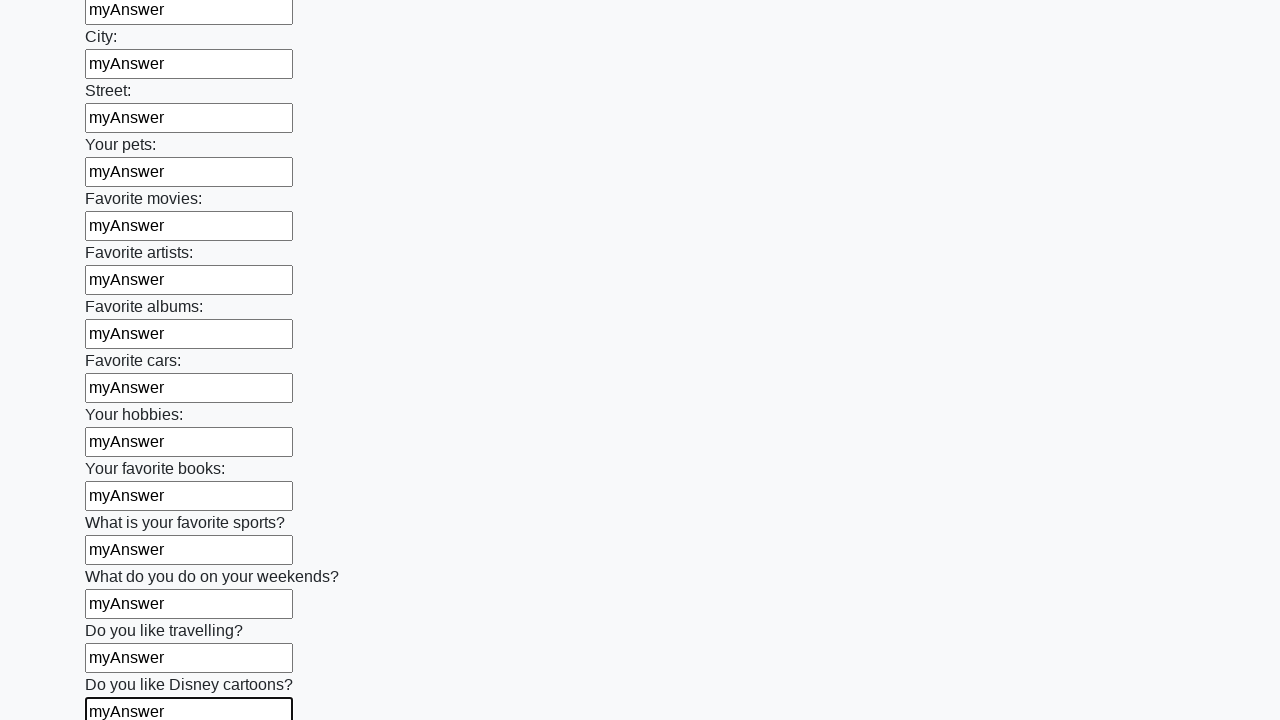

Filled an input field with 'myAnswer' on input >> nth=17
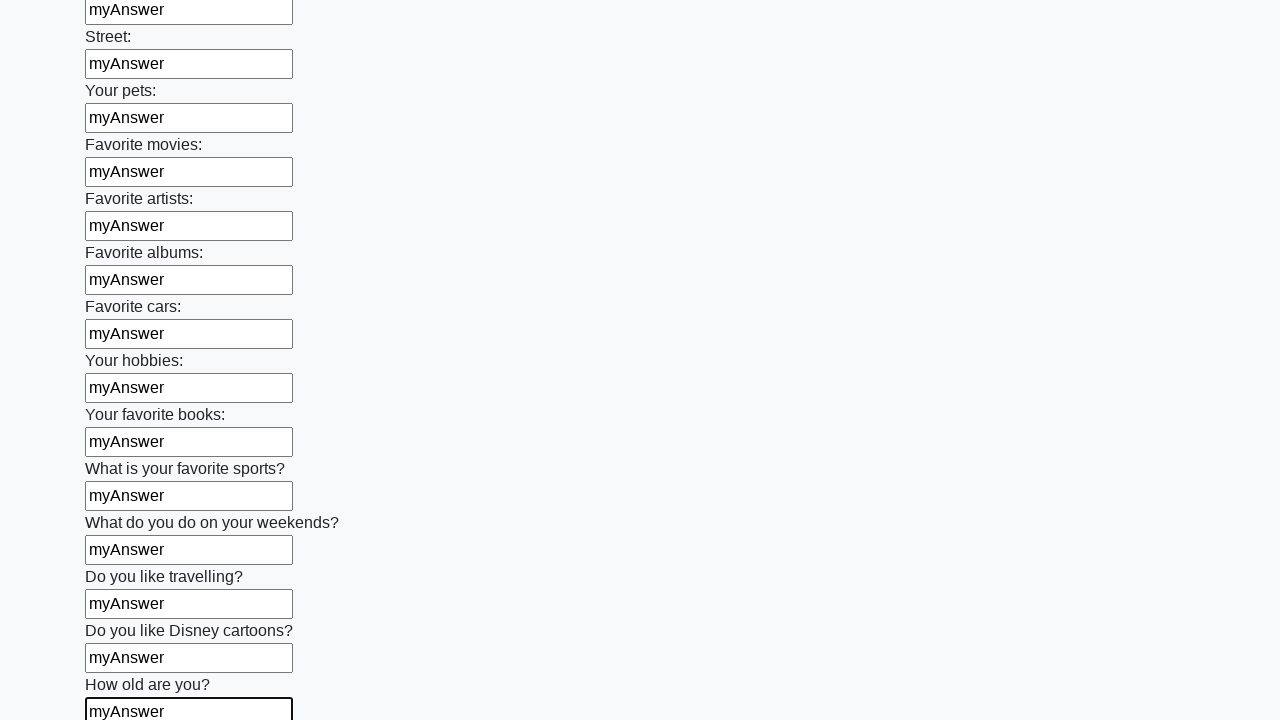

Filled an input field with 'myAnswer' on input >> nth=18
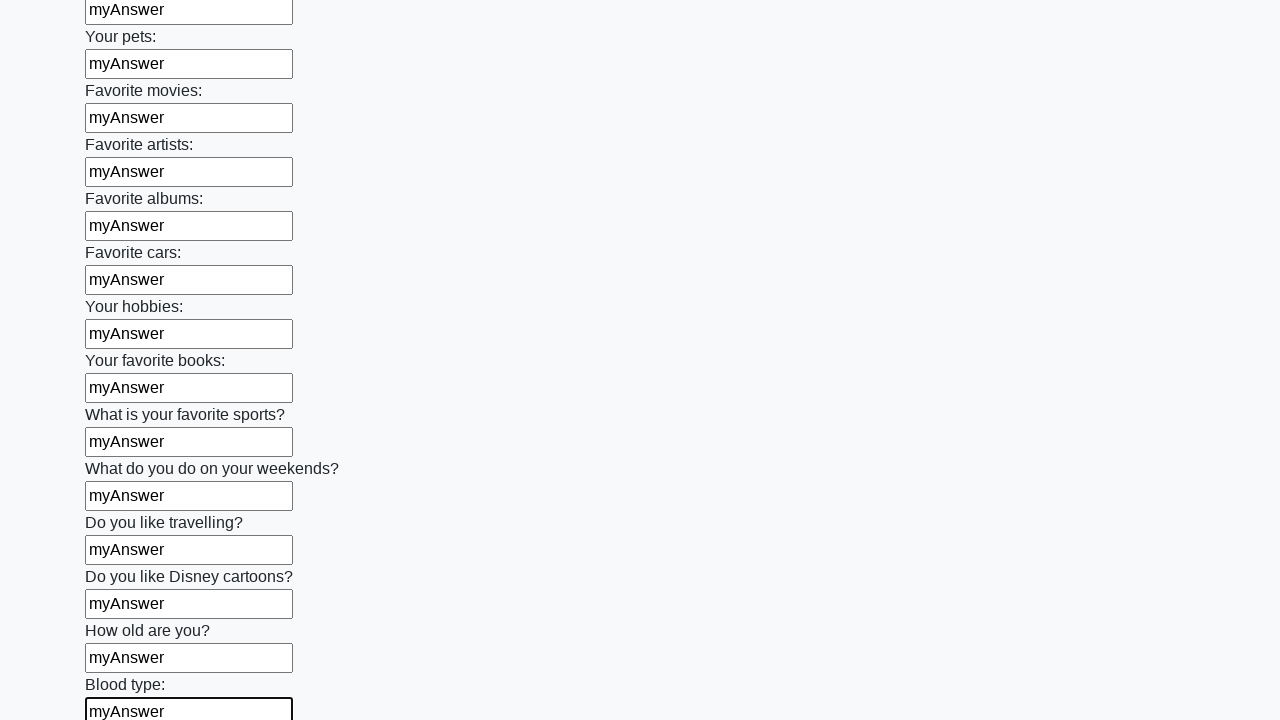

Filled an input field with 'myAnswer' on input >> nth=19
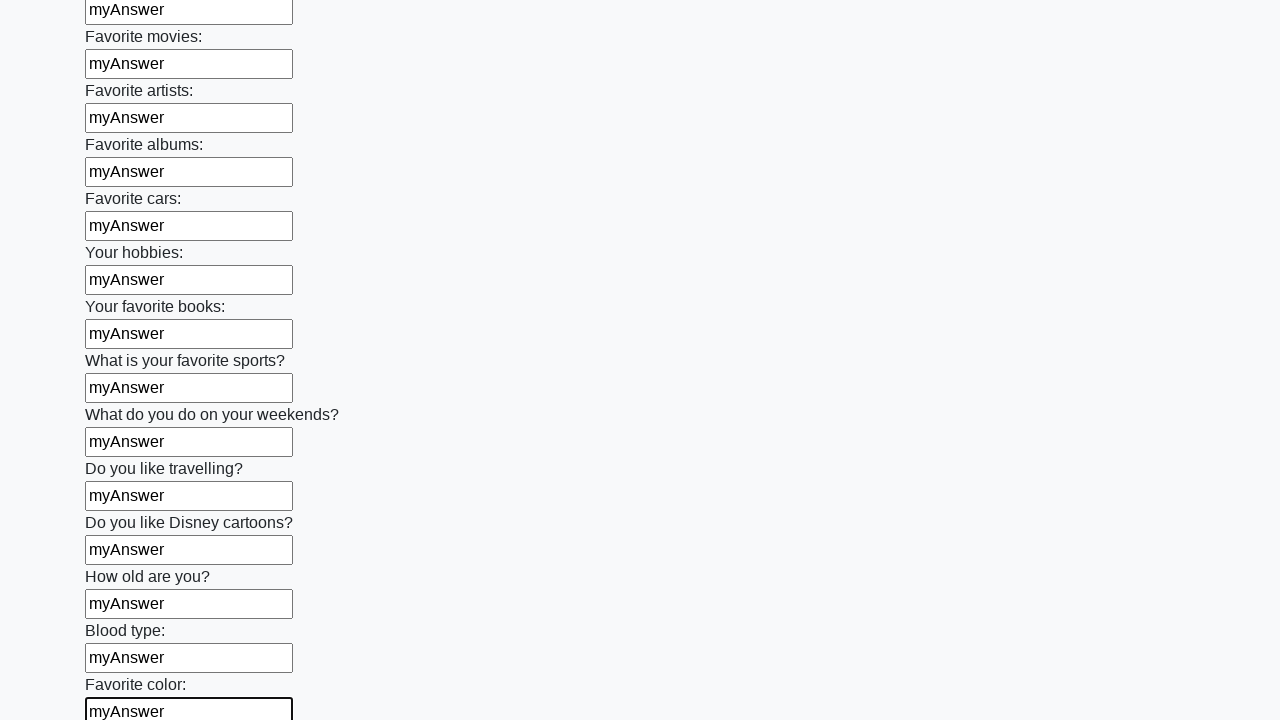

Filled an input field with 'myAnswer' on input >> nth=20
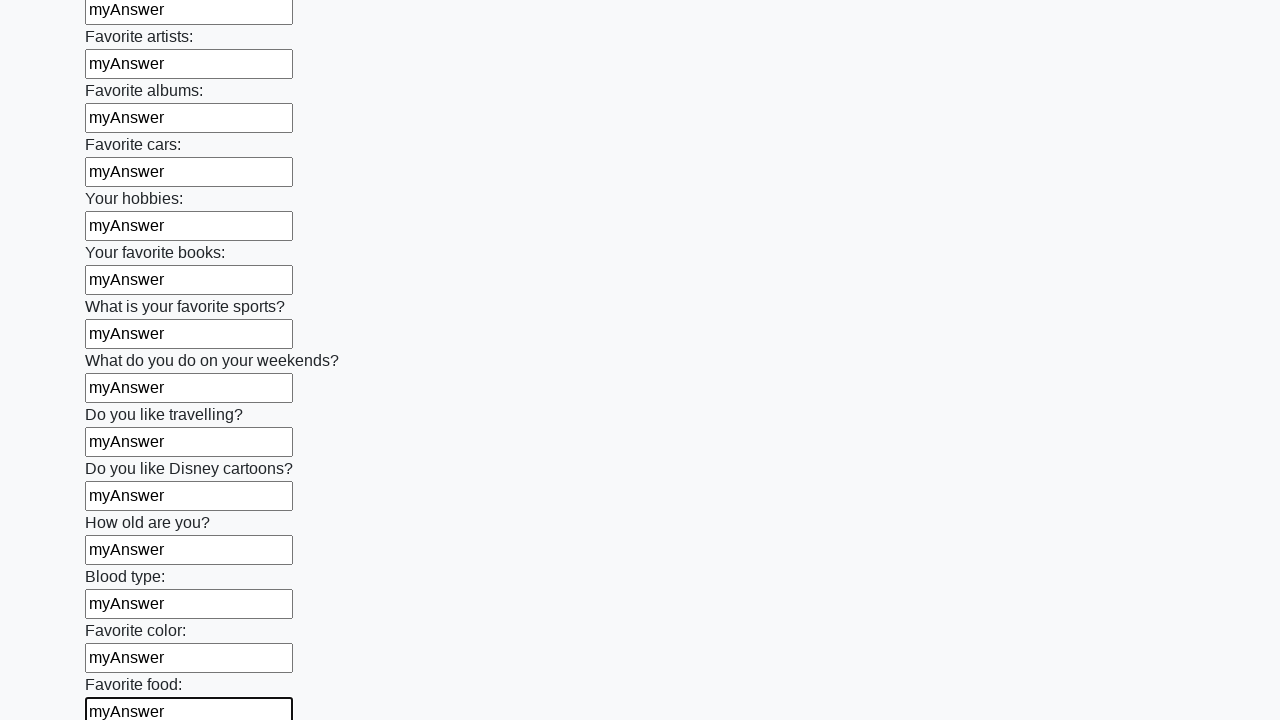

Filled an input field with 'myAnswer' on input >> nth=21
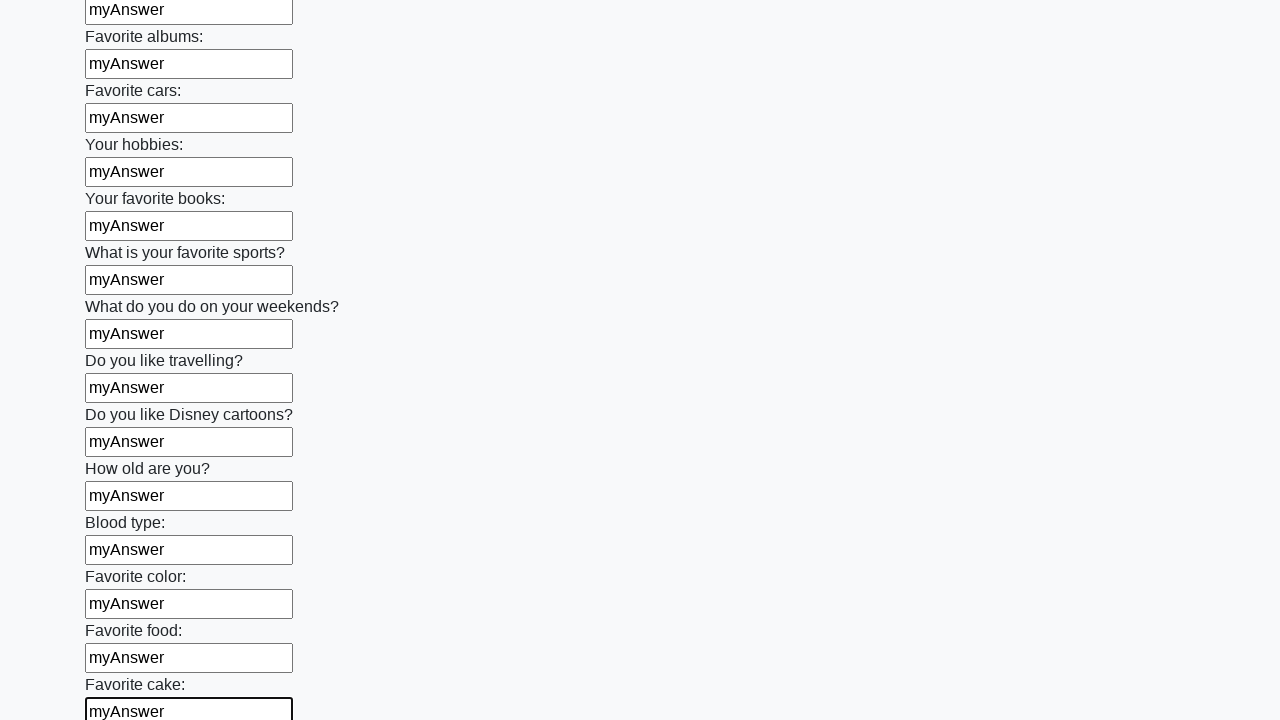

Filled an input field with 'myAnswer' on input >> nth=22
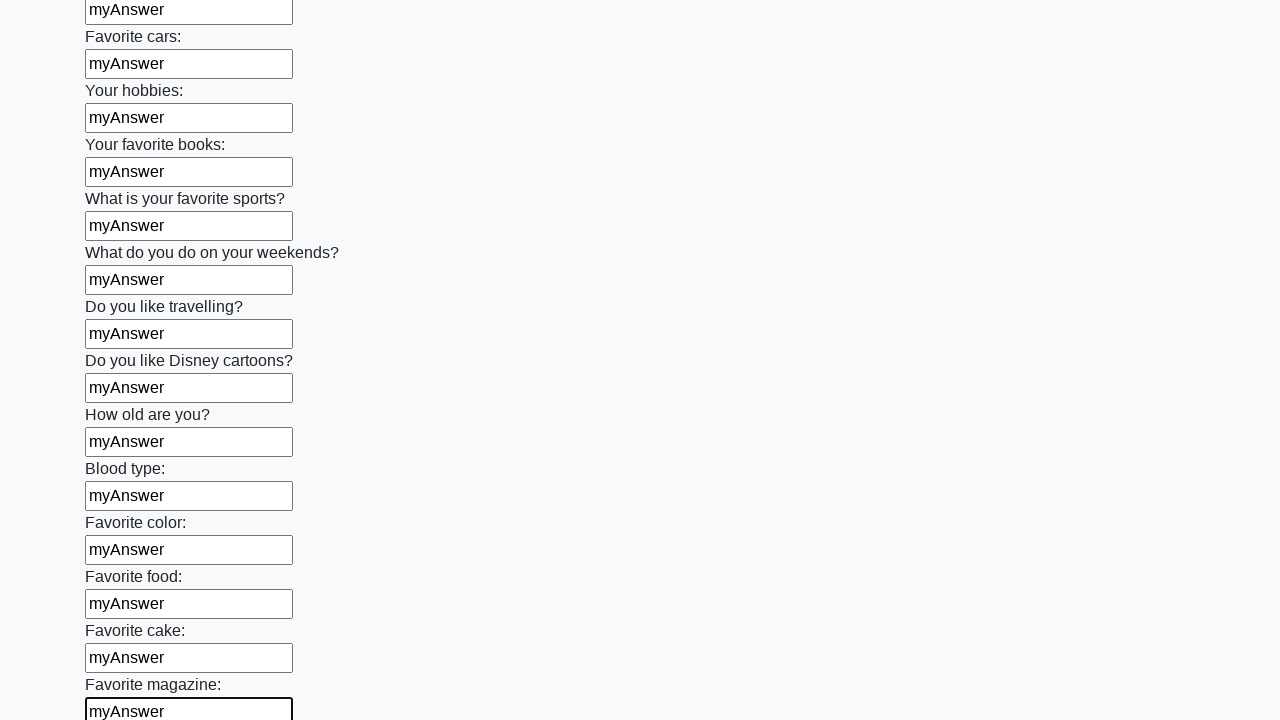

Filled an input field with 'myAnswer' on input >> nth=23
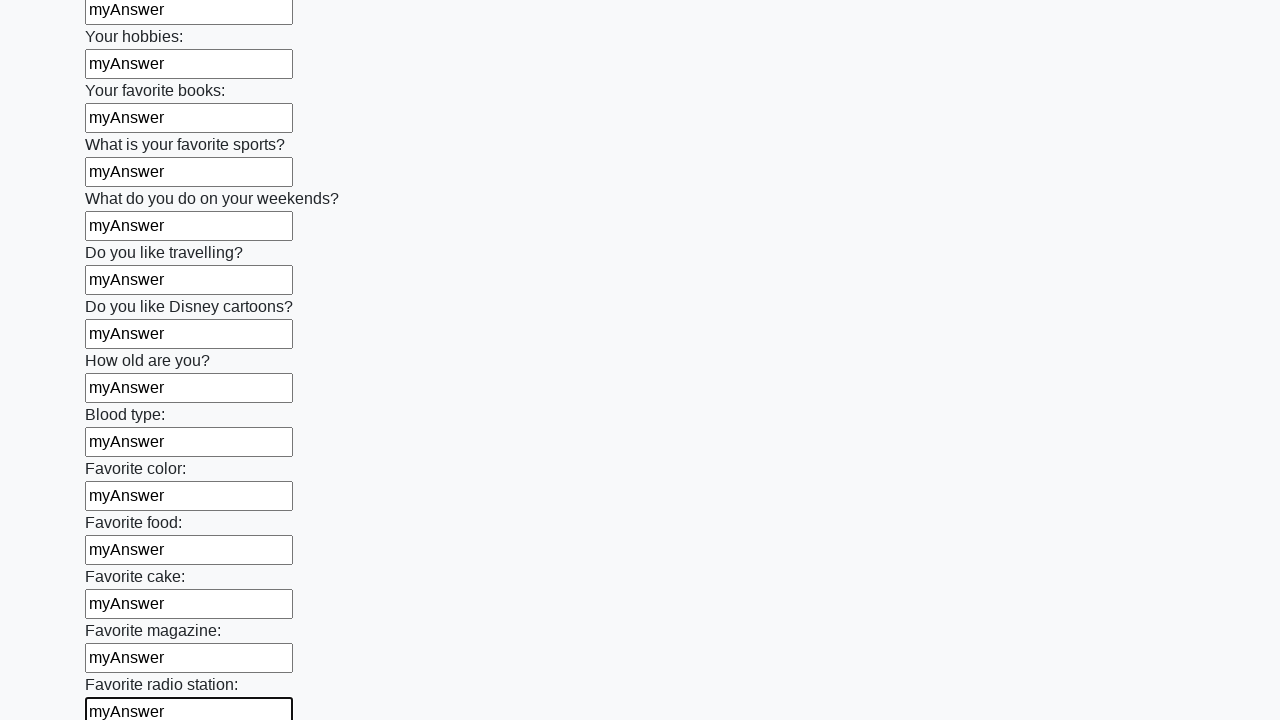

Filled an input field with 'myAnswer' on input >> nth=24
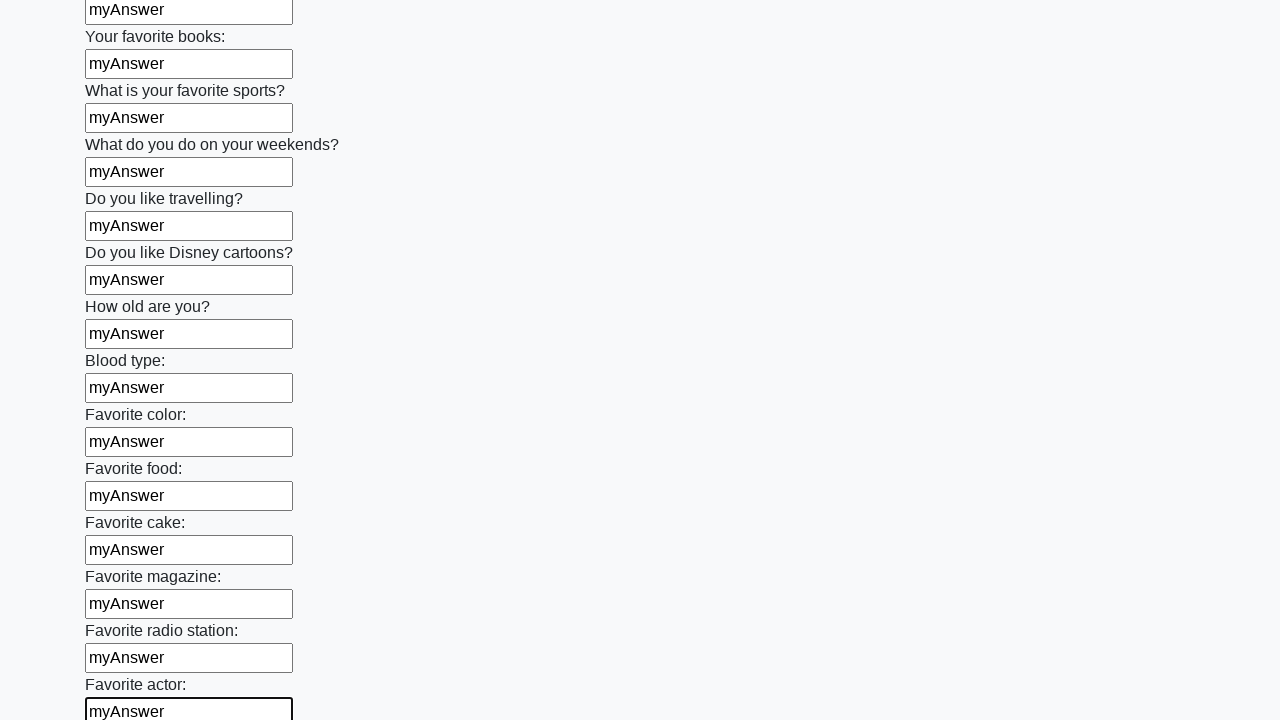

Filled an input field with 'myAnswer' on input >> nth=25
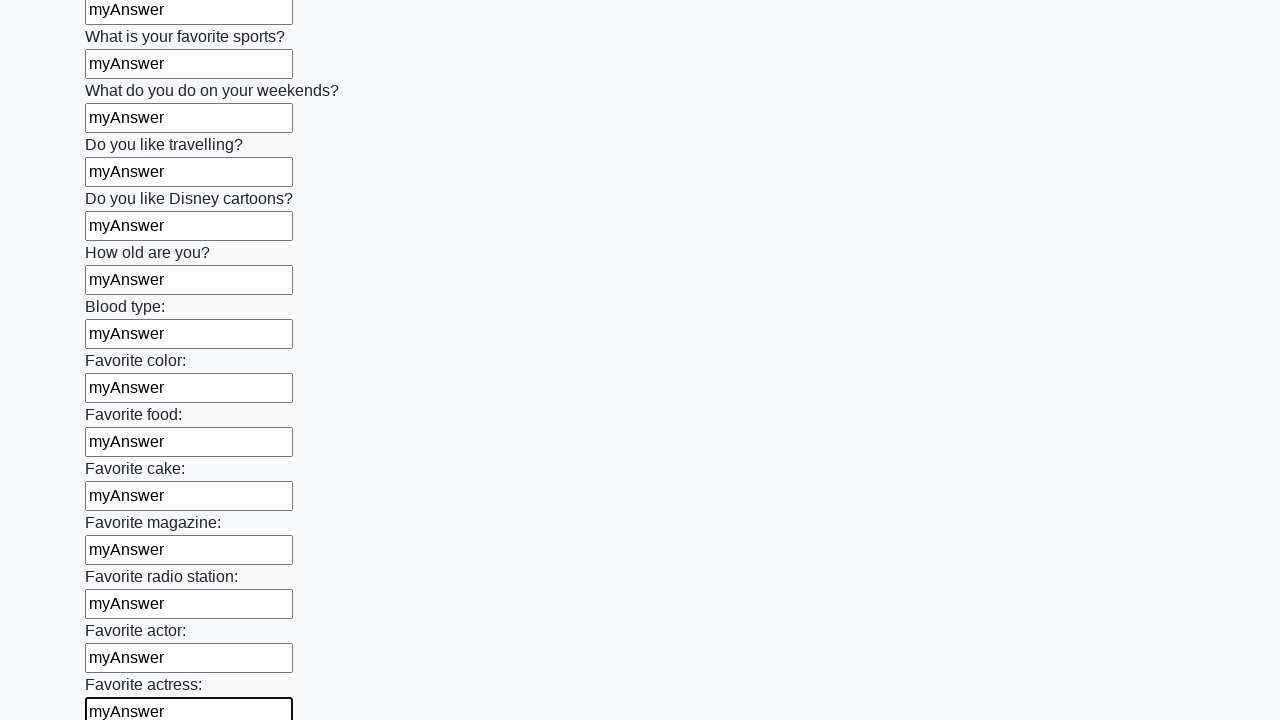

Filled an input field with 'myAnswer' on input >> nth=26
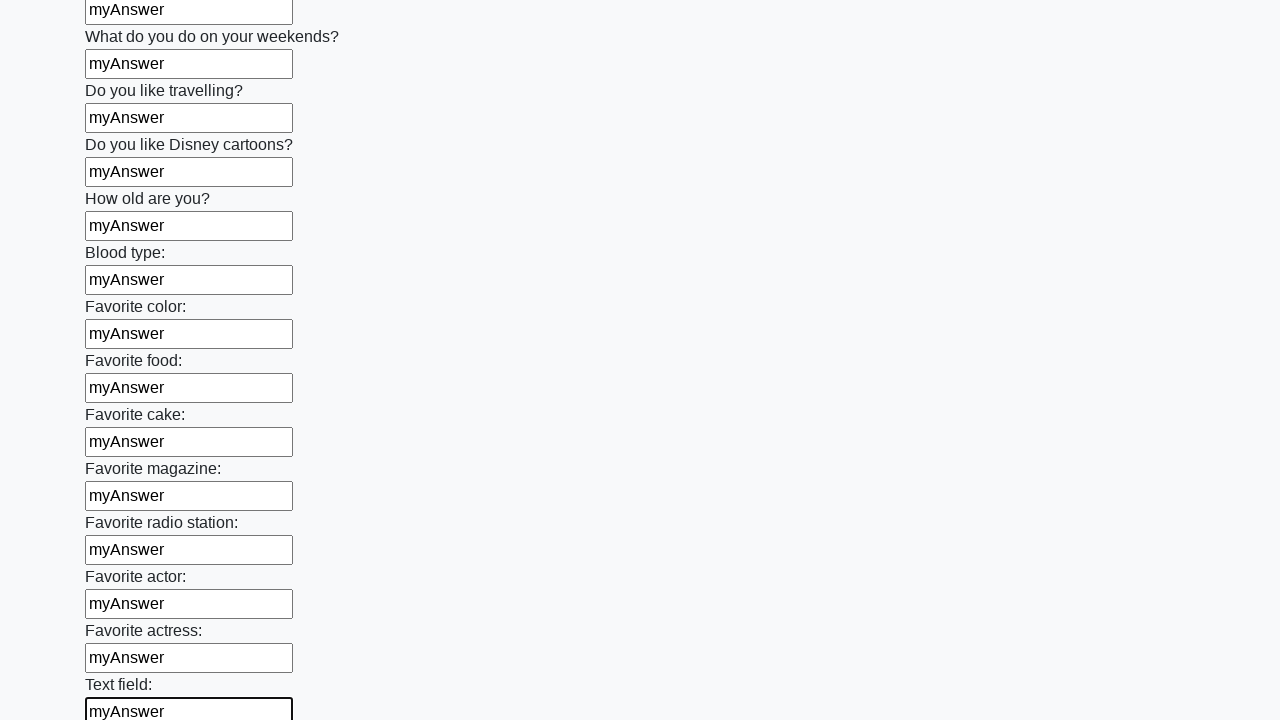

Filled an input field with 'myAnswer' on input >> nth=27
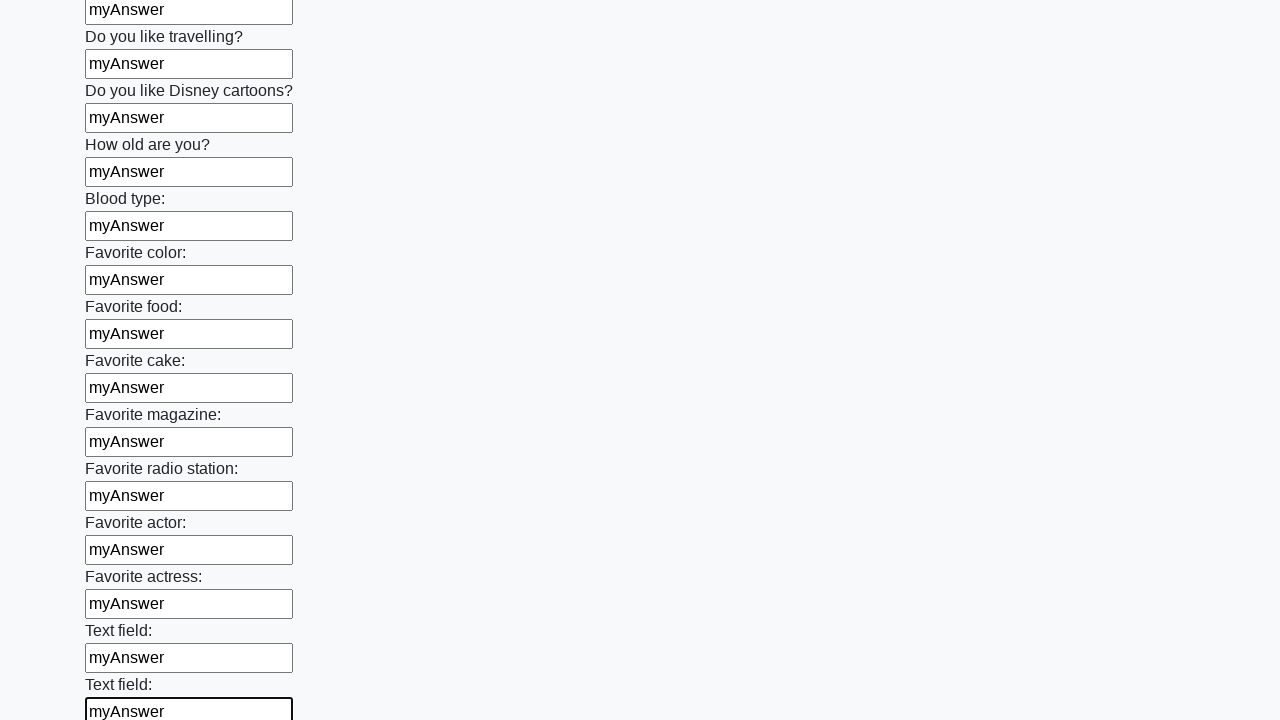

Filled an input field with 'myAnswer' on input >> nth=28
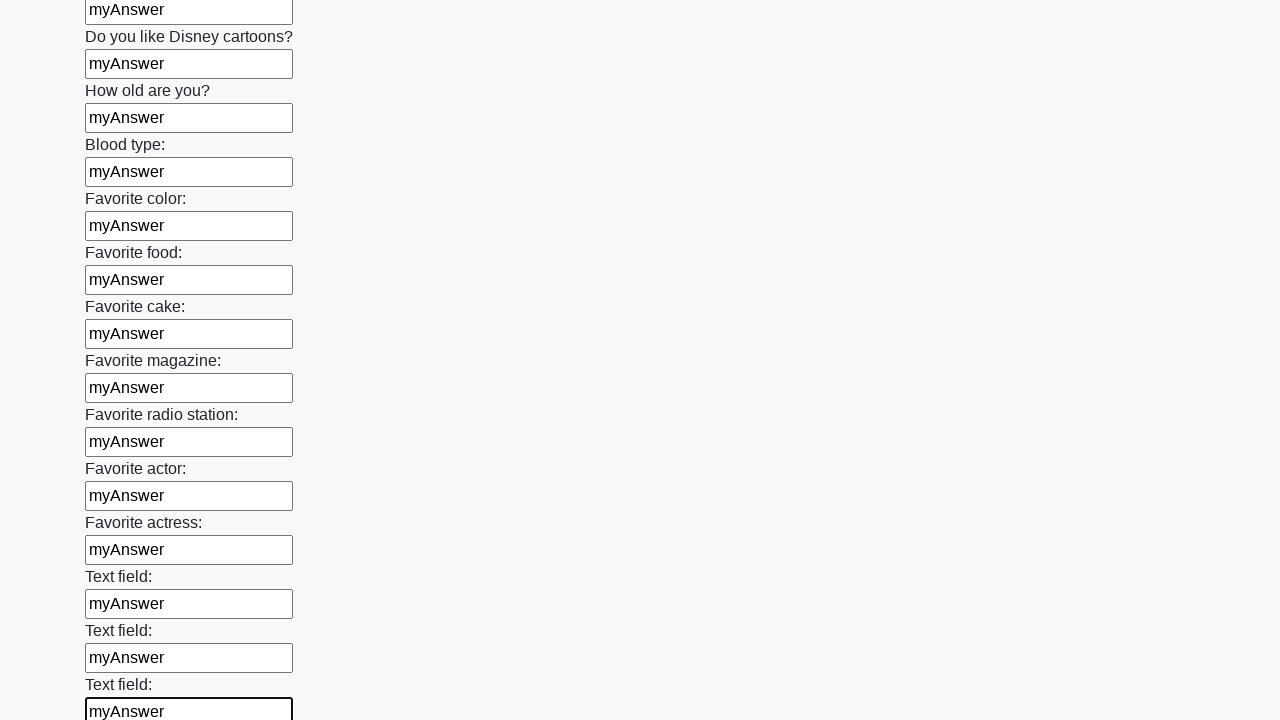

Filled an input field with 'myAnswer' on input >> nth=29
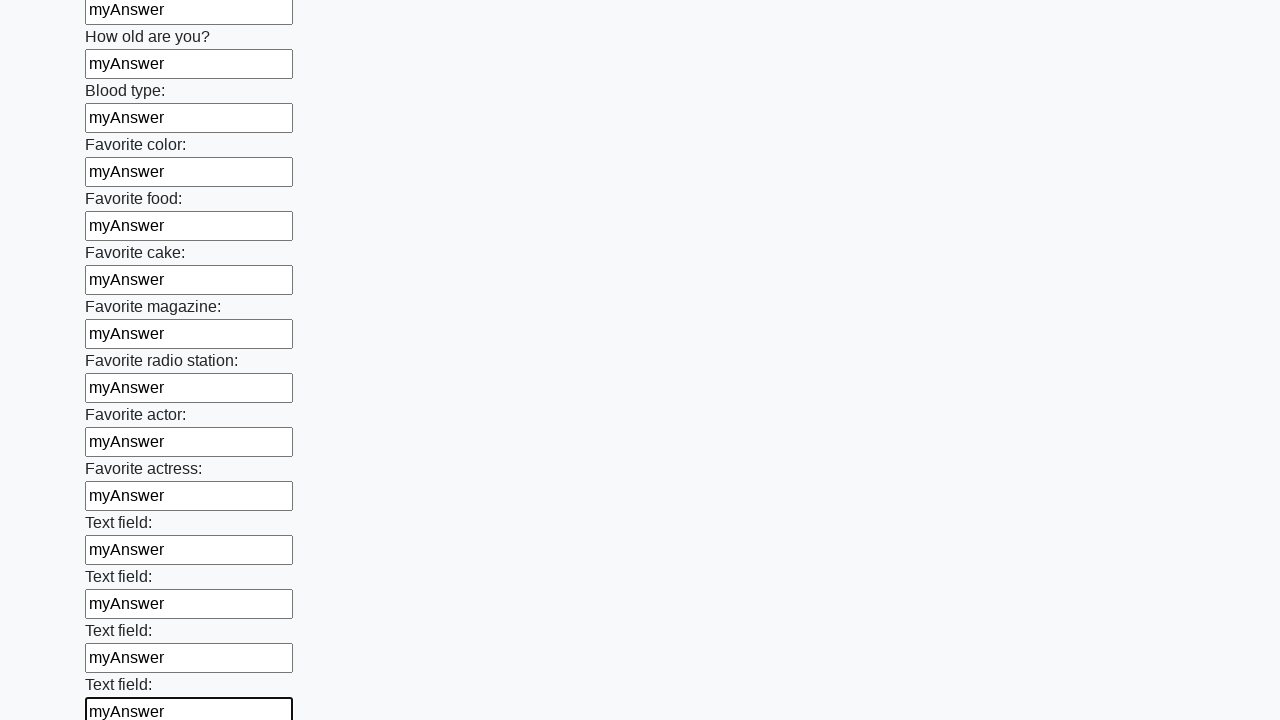

Filled an input field with 'myAnswer' on input >> nth=30
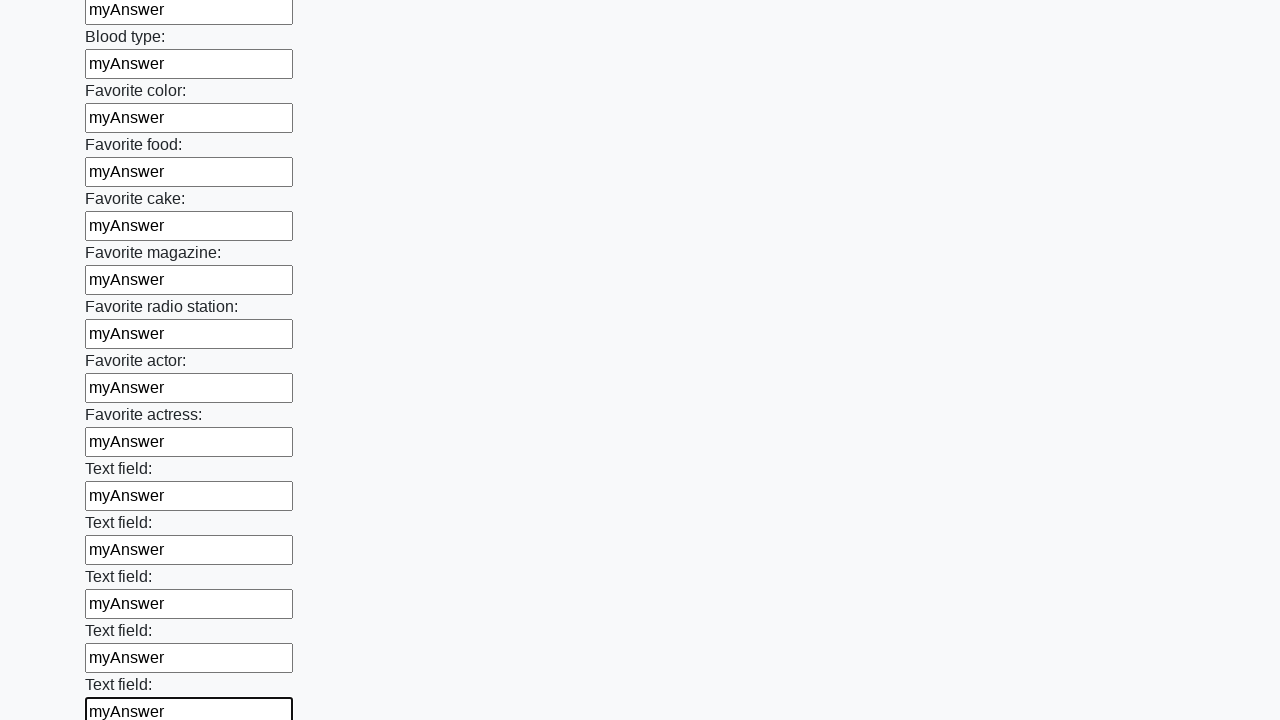

Filled an input field with 'myAnswer' on input >> nth=31
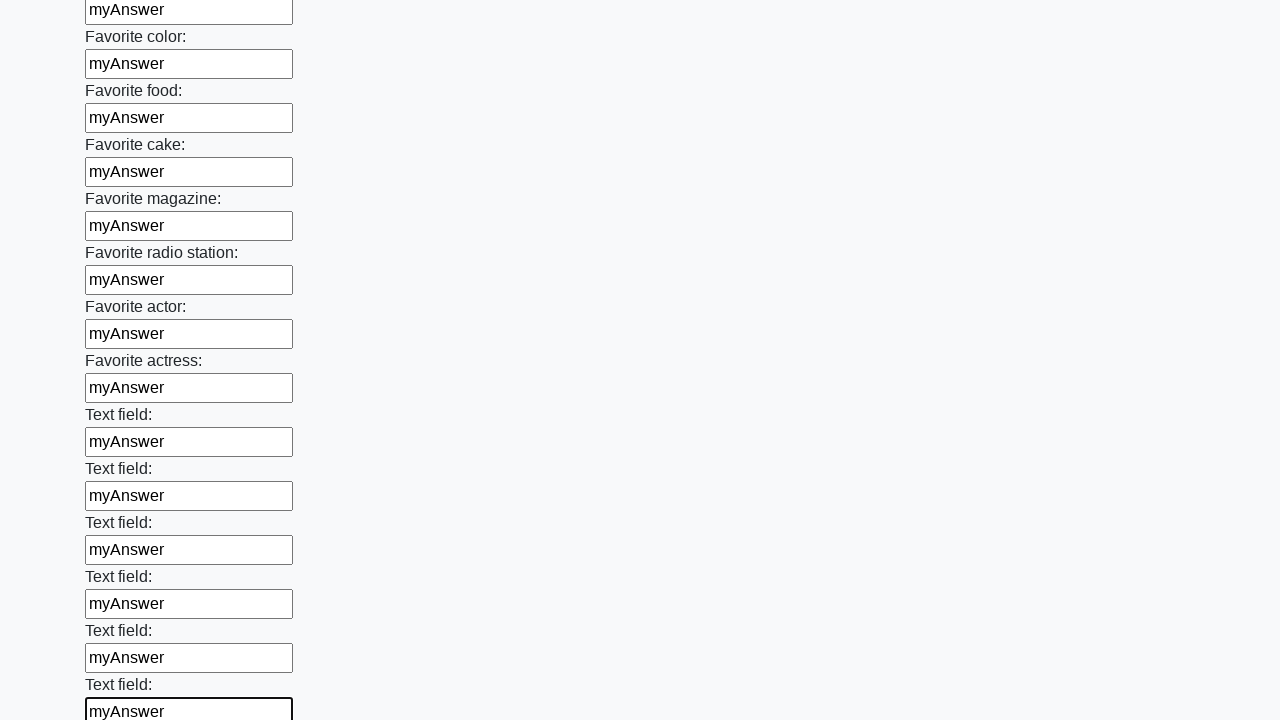

Filled an input field with 'myAnswer' on input >> nth=32
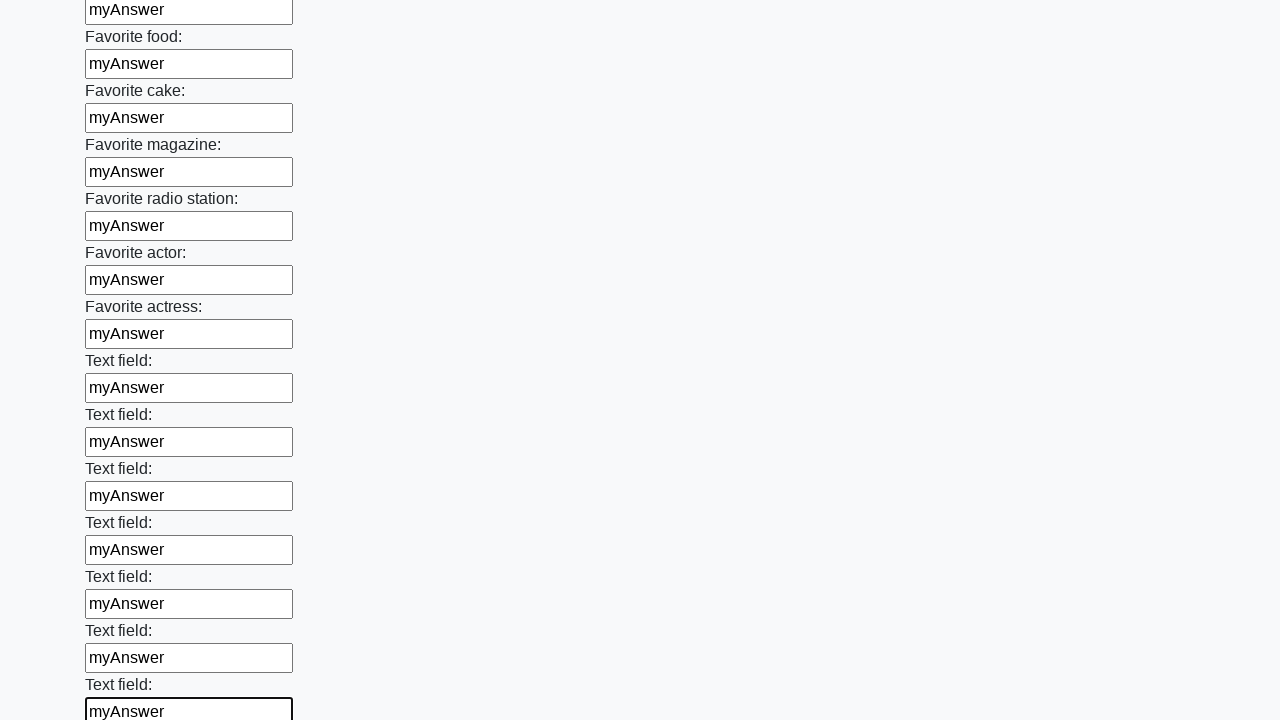

Filled an input field with 'myAnswer' on input >> nth=33
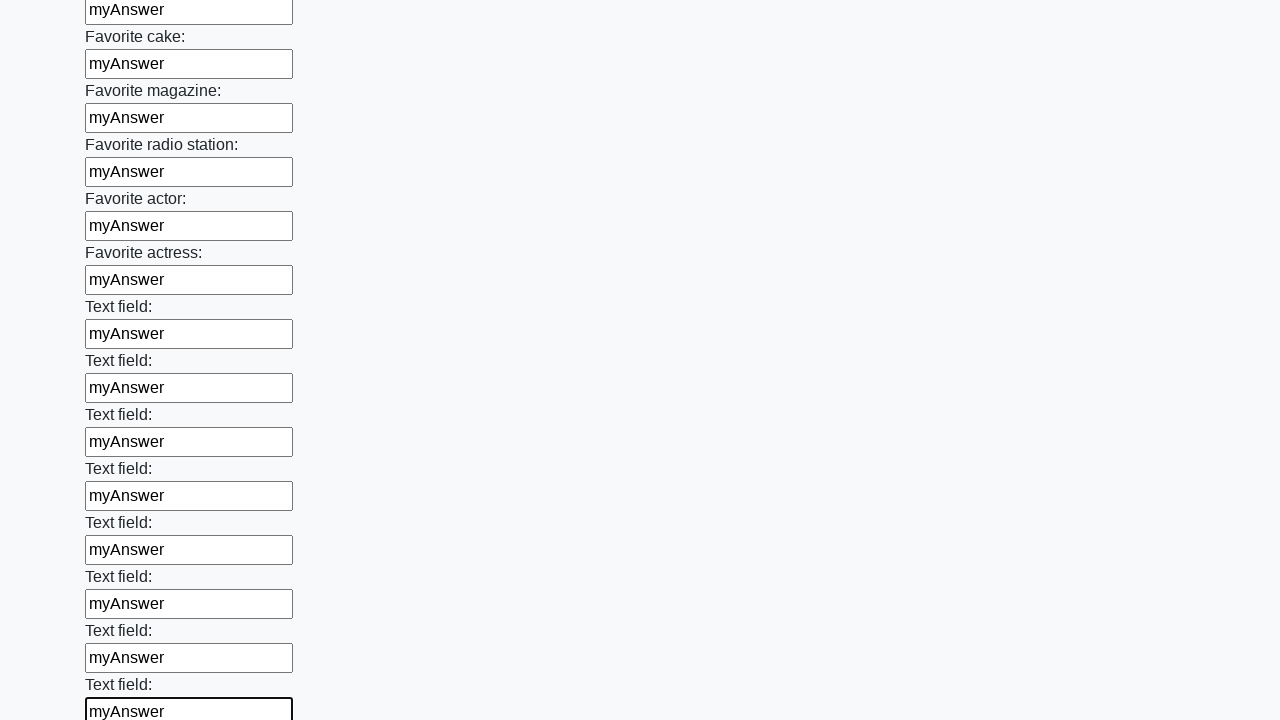

Filled an input field with 'myAnswer' on input >> nth=34
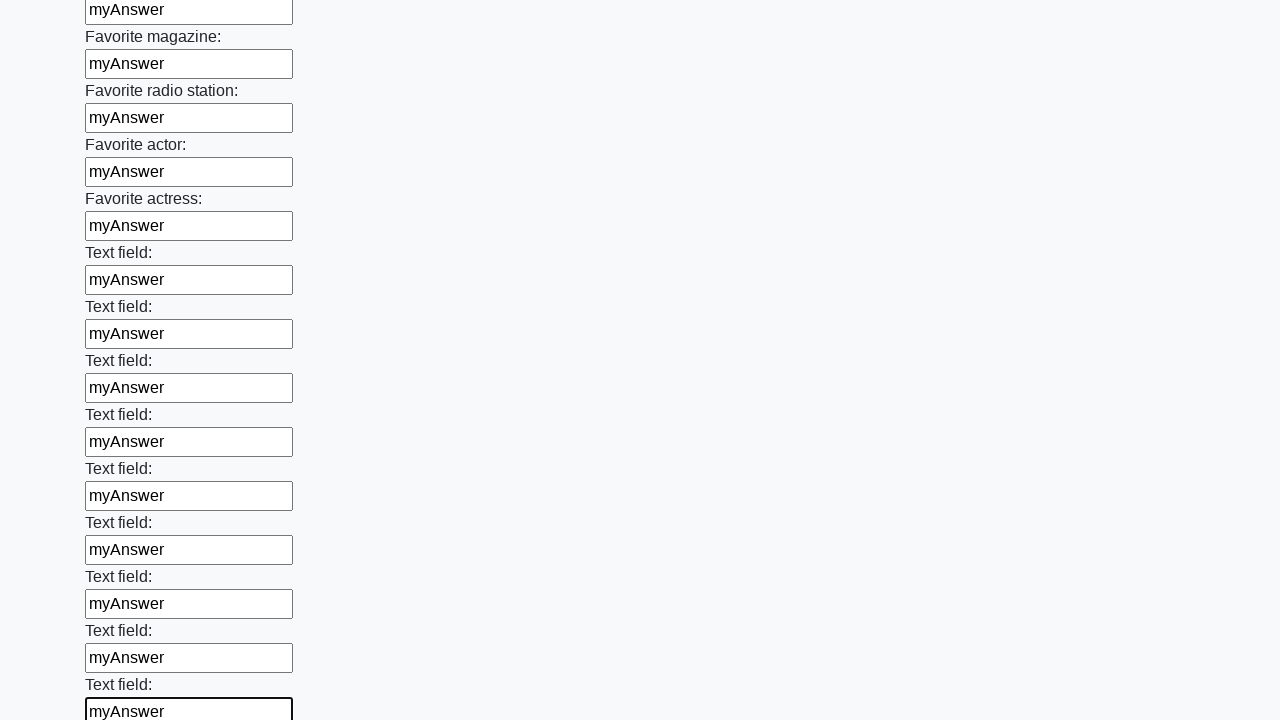

Filled an input field with 'myAnswer' on input >> nth=35
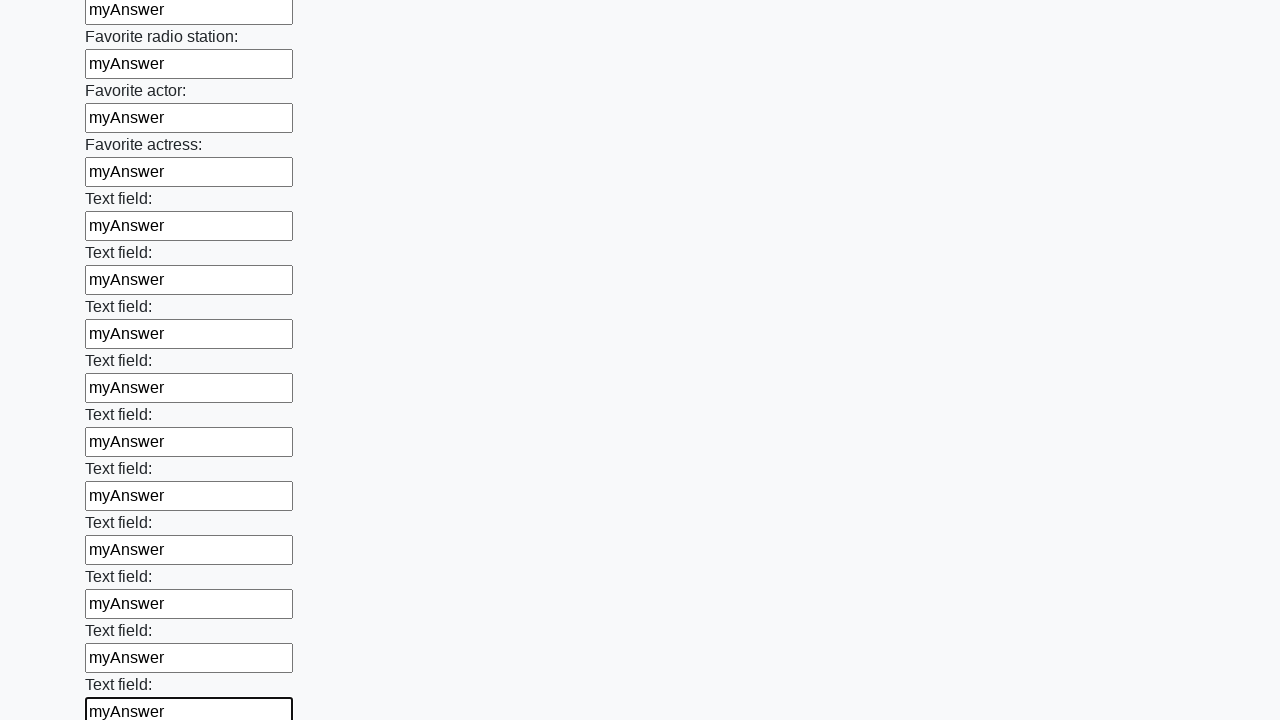

Filled an input field with 'myAnswer' on input >> nth=36
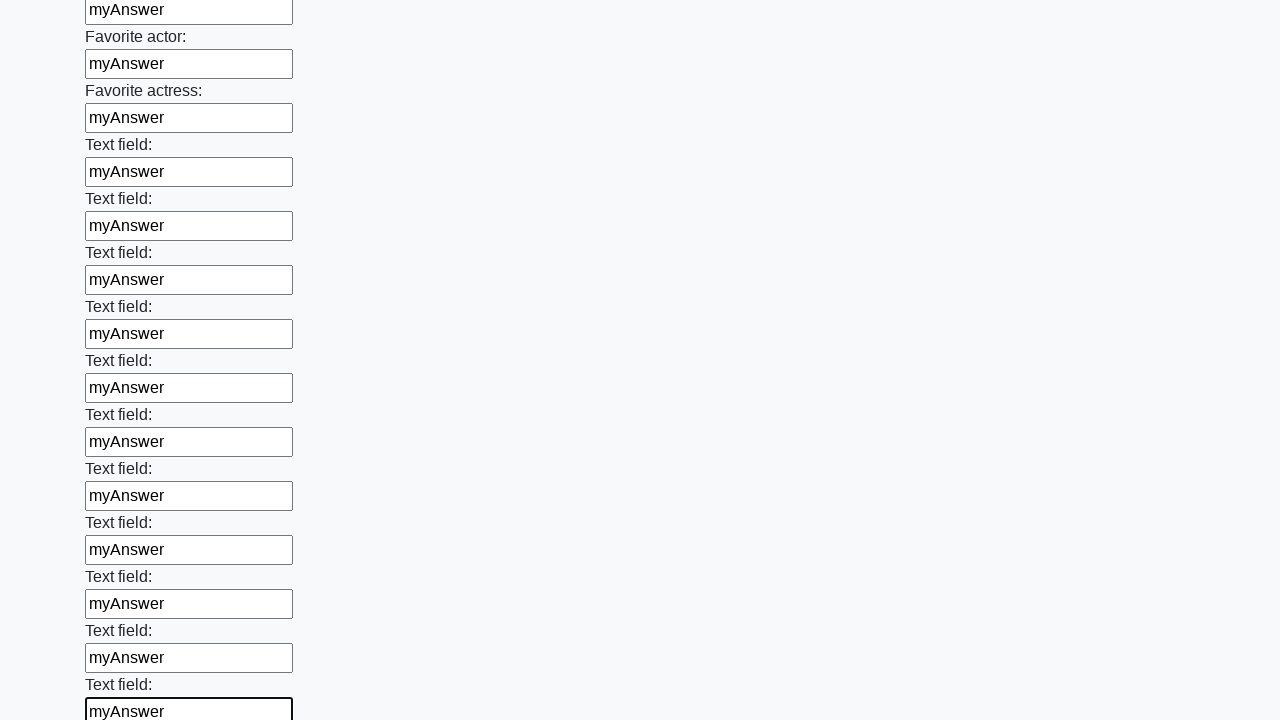

Filled an input field with 'myAnswer' on input >> nth=37
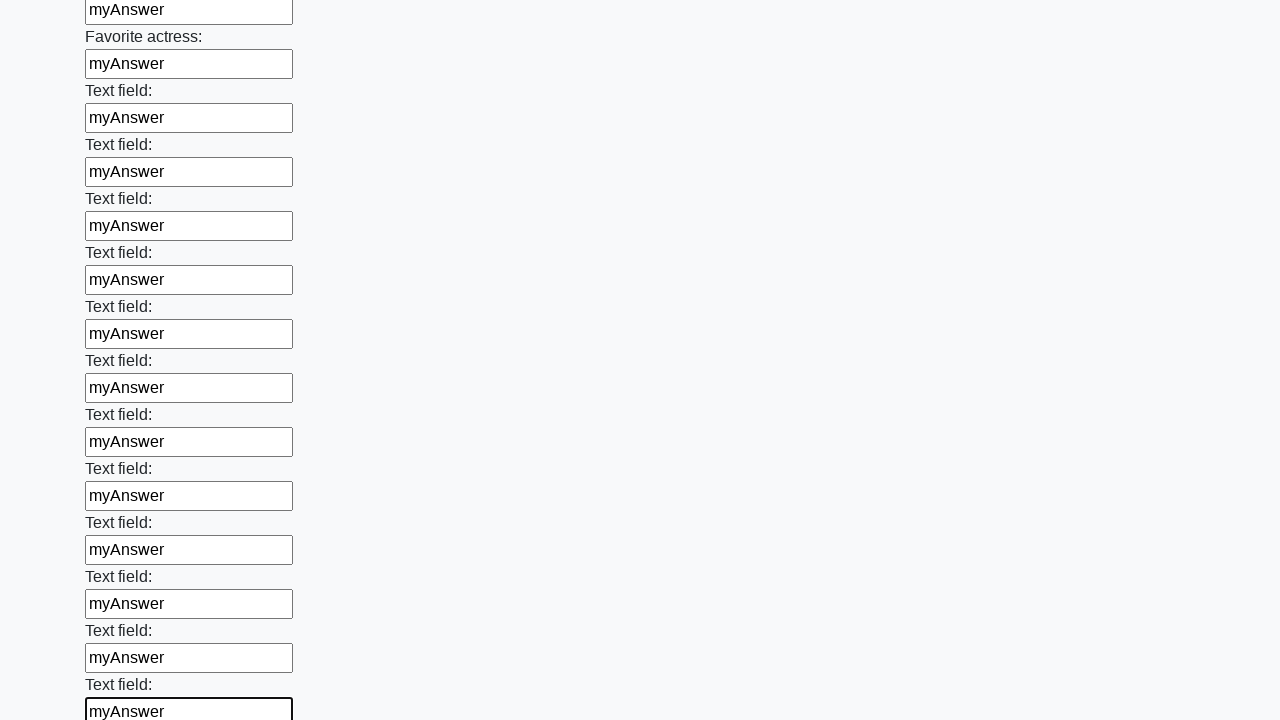

Filled an input field with 'myAnswer' on input >> nth=38
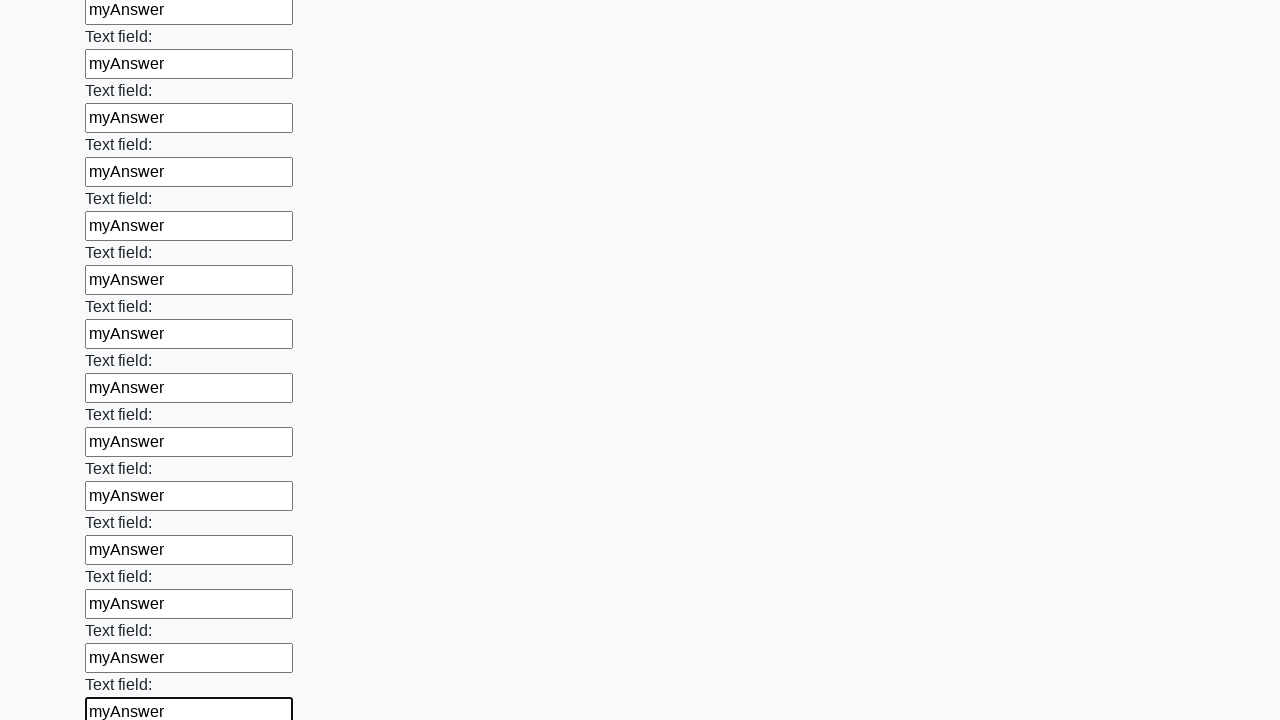

Filled an input field with 'myAnswer' on input >> nth=39
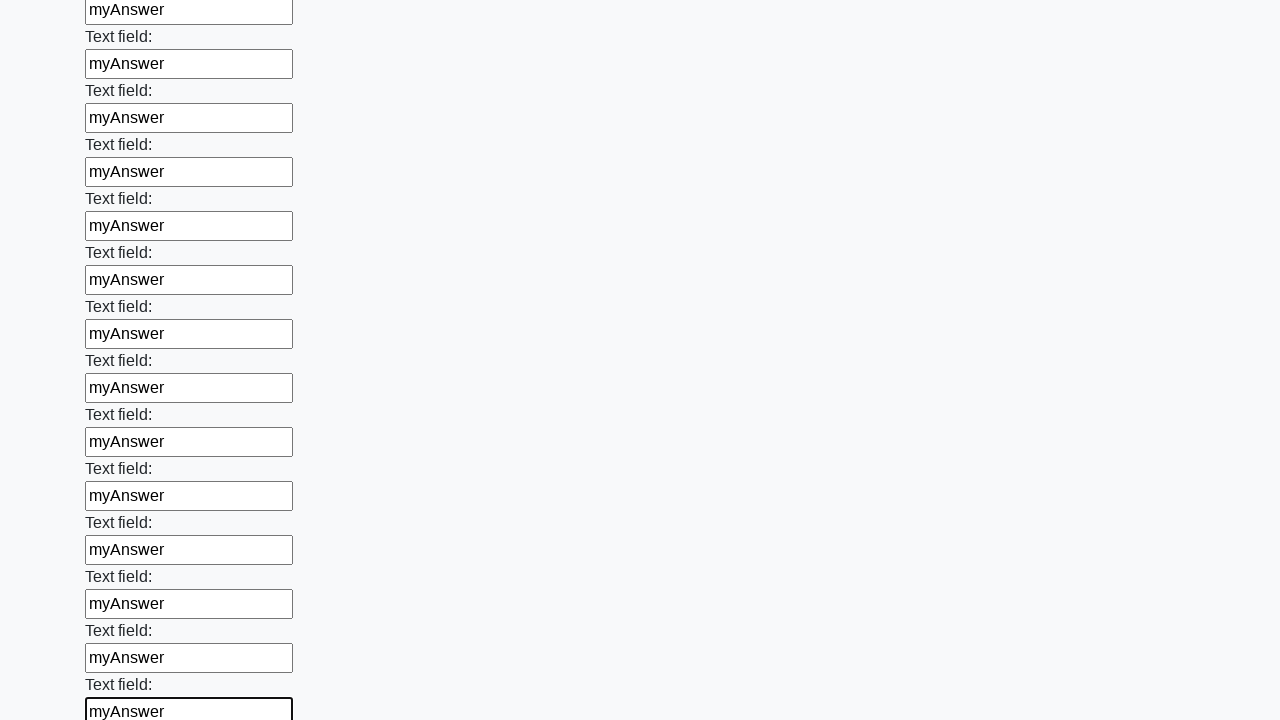

Filled an input field with 'myAnswer' on input >> nth=40
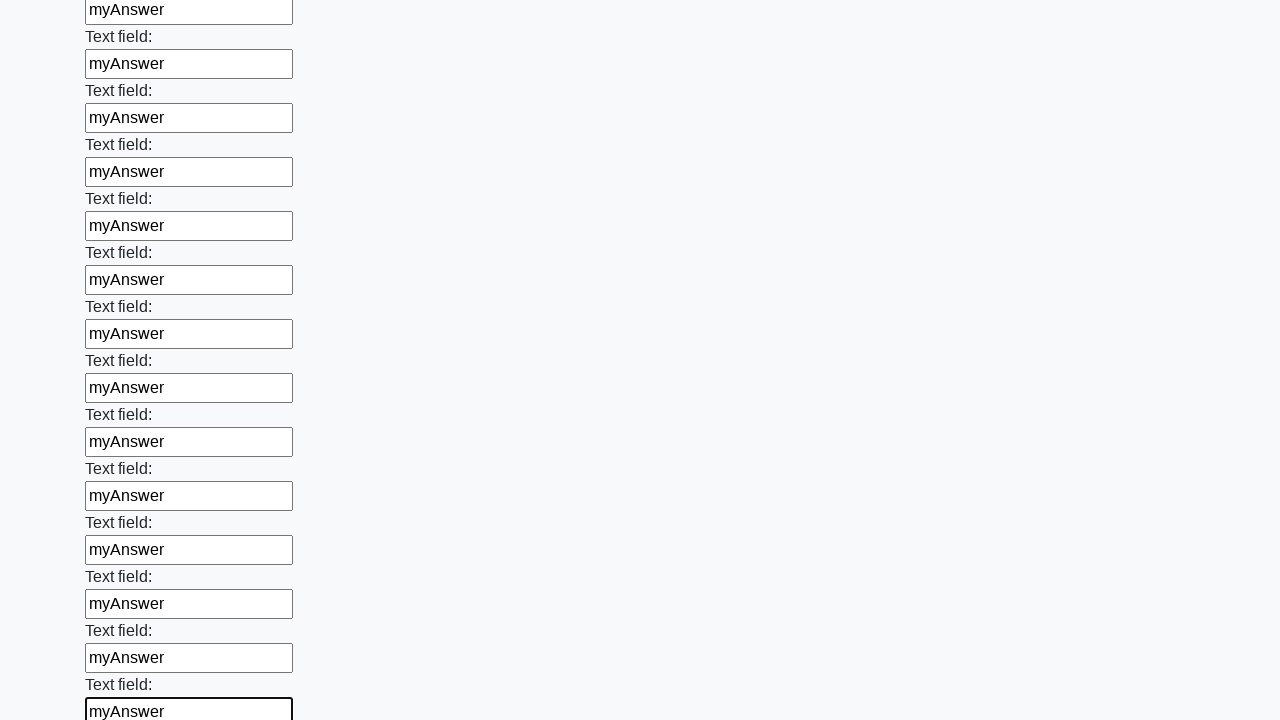

Filled an input field with 'myAnswer' on input >> nth=41
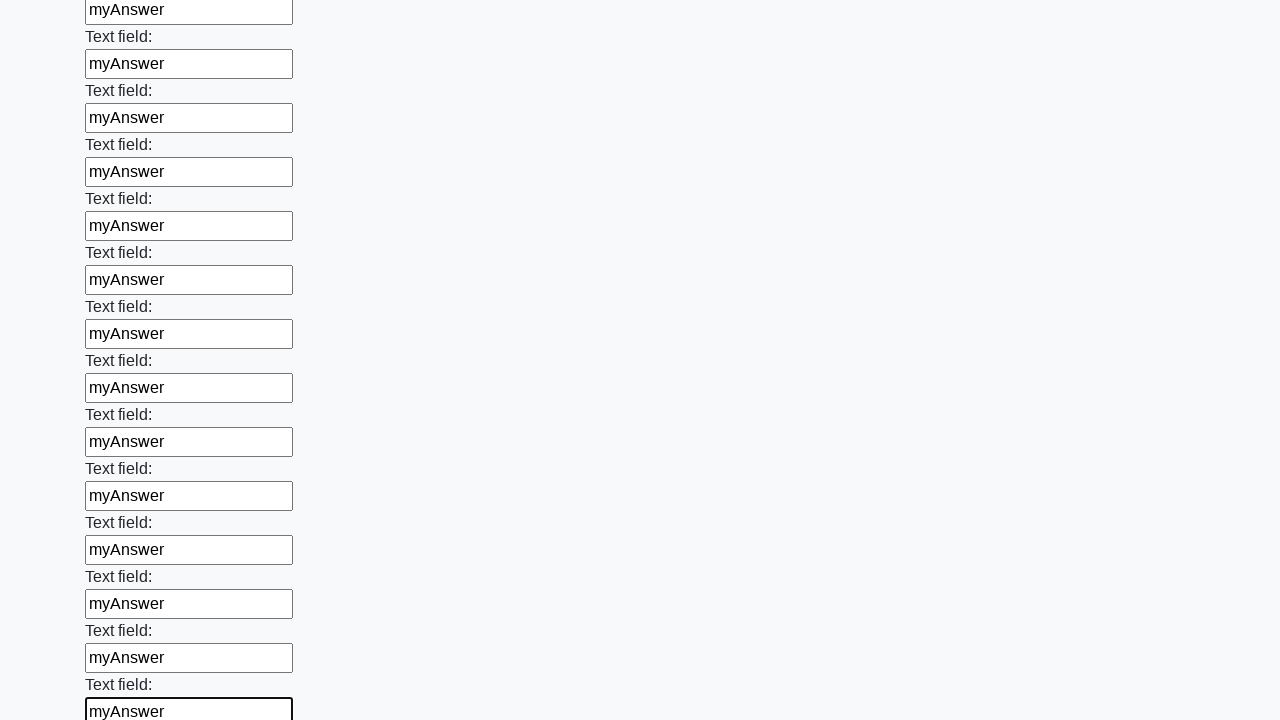

Filled an input field with 'myAnswer' on input >> nth=42
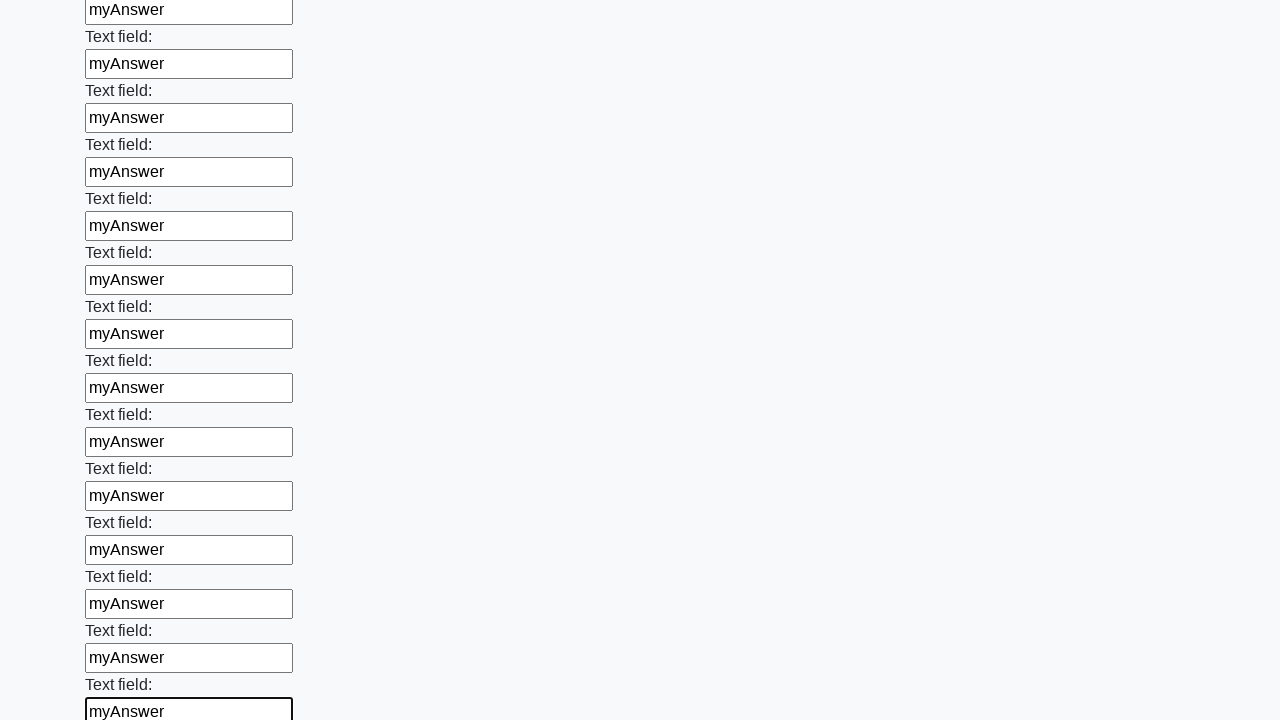

Filled an input field with 'myAnswer' on input >> nth=43
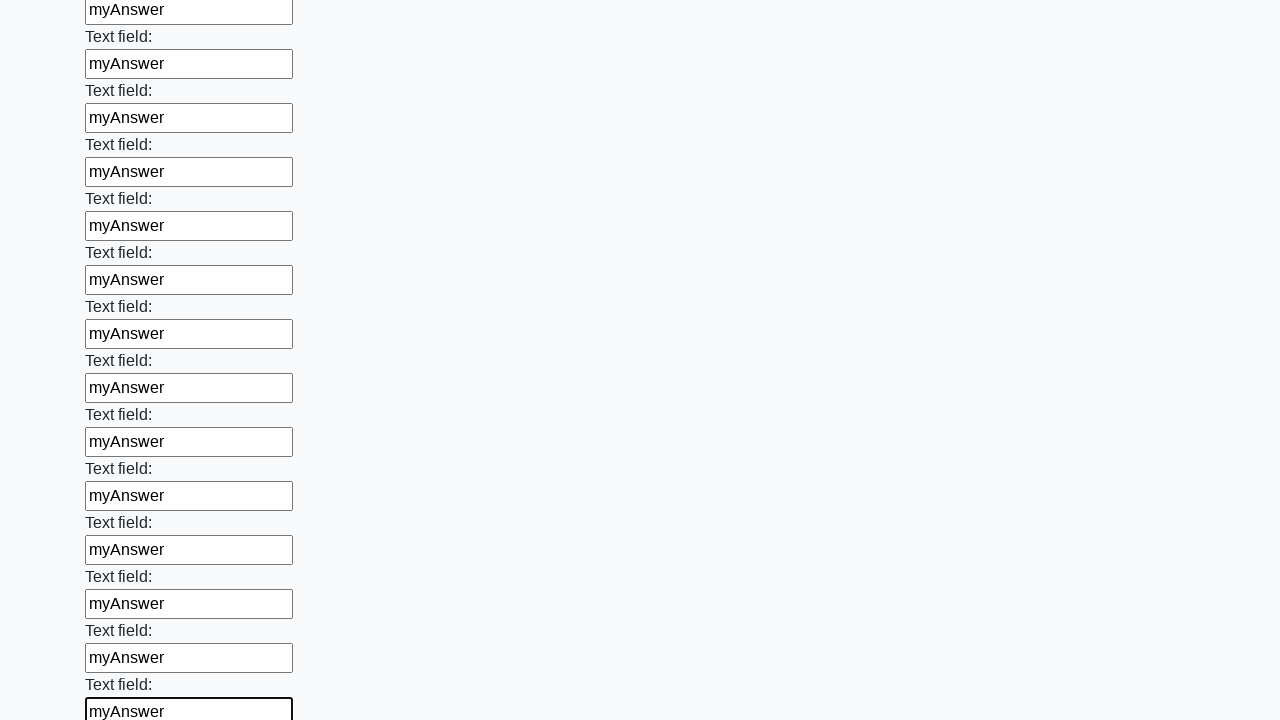

Filled an input field with 'myAnswer' on input >> nth=44
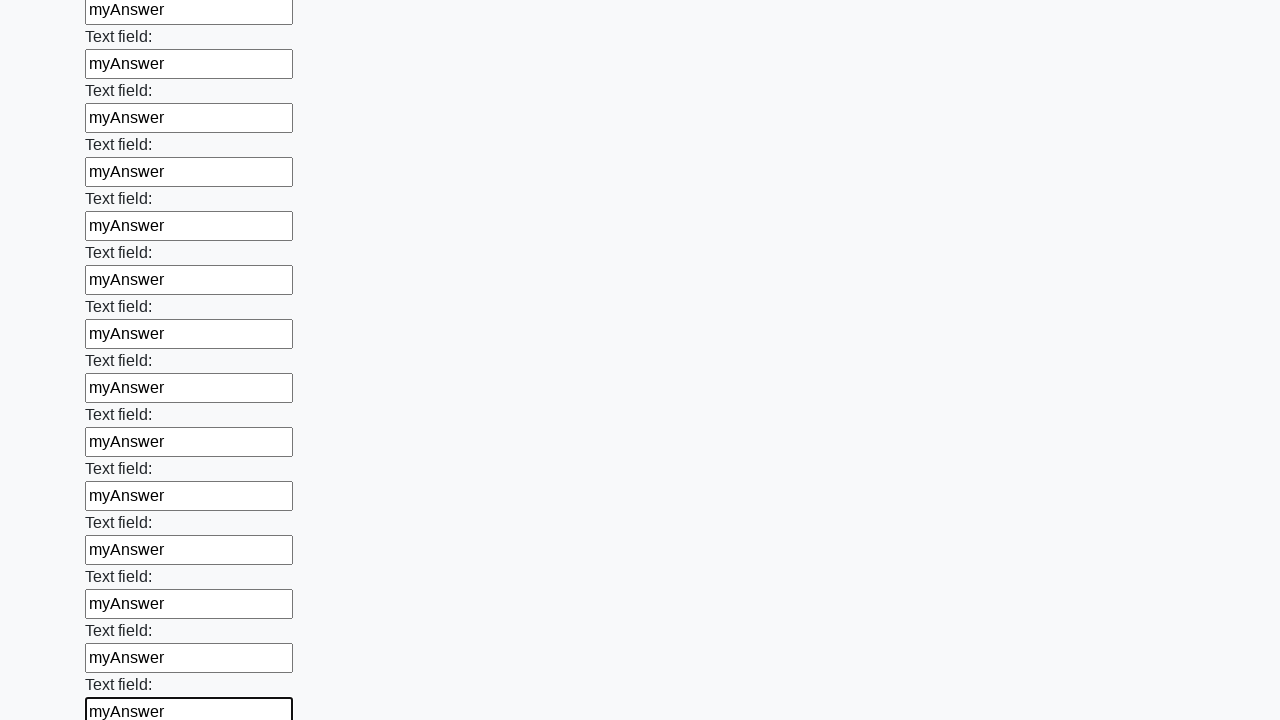

Filled an input field with 'myAnswer' on input >> nth=45
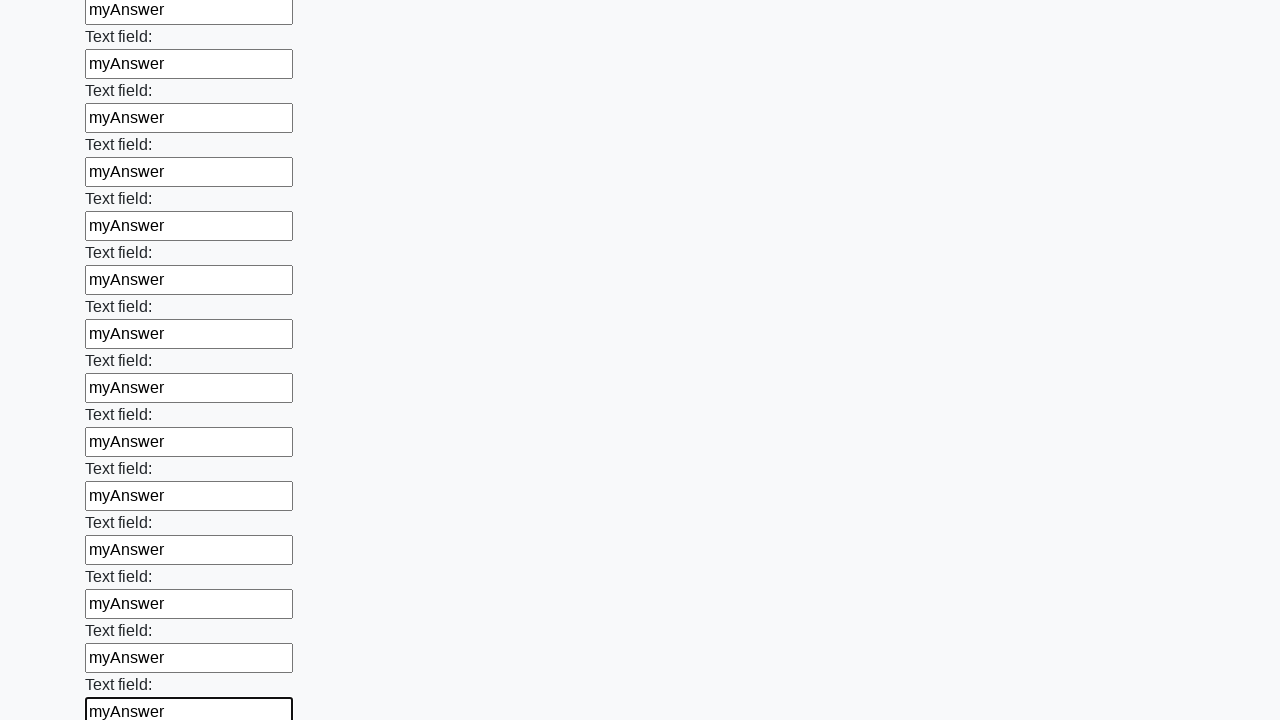

Filled an input field with 'myAnswer' on input >> nth=46
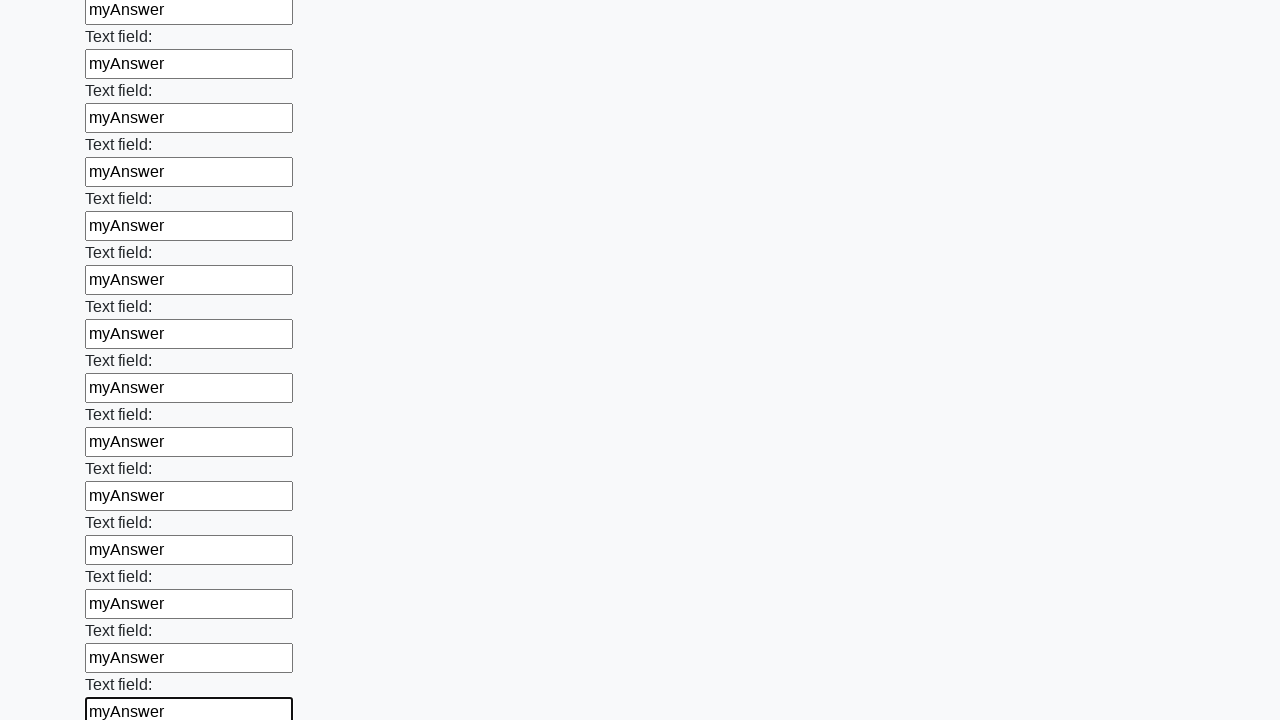

Filled an input field with 'myAnswer' on input >> nth=47
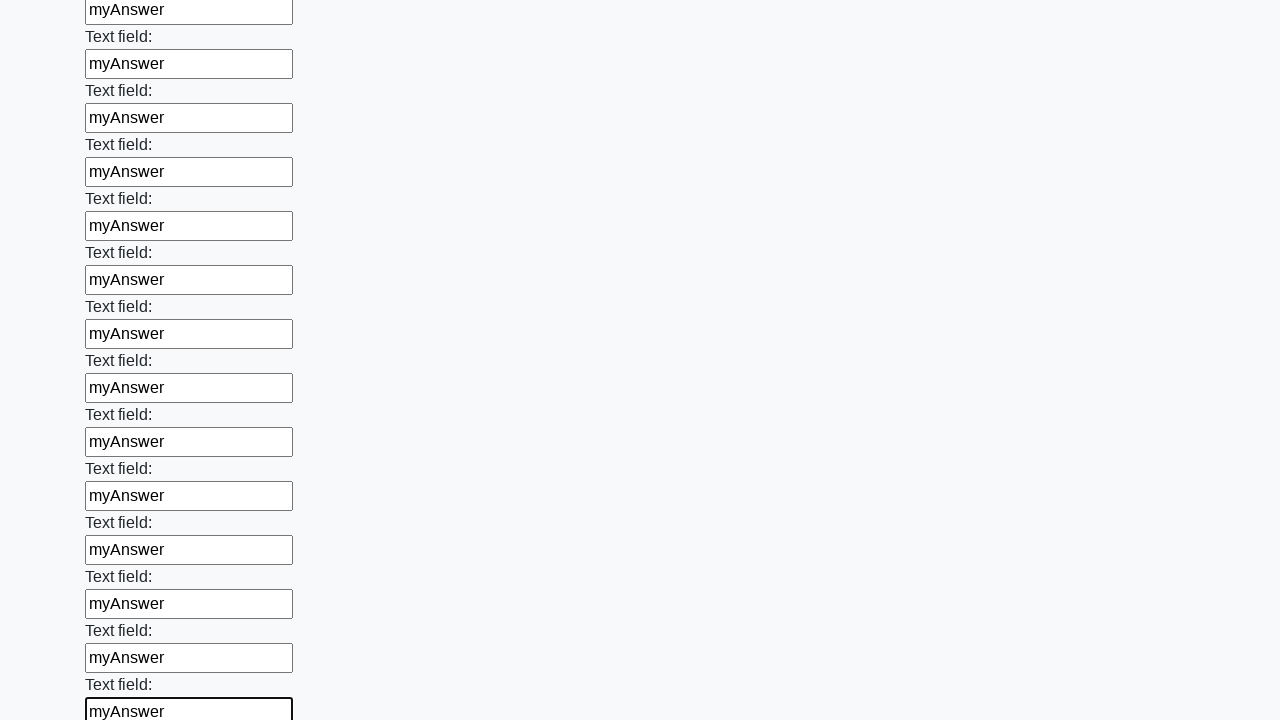

Filled an input field with 'myAnswer' on input >> nth=48
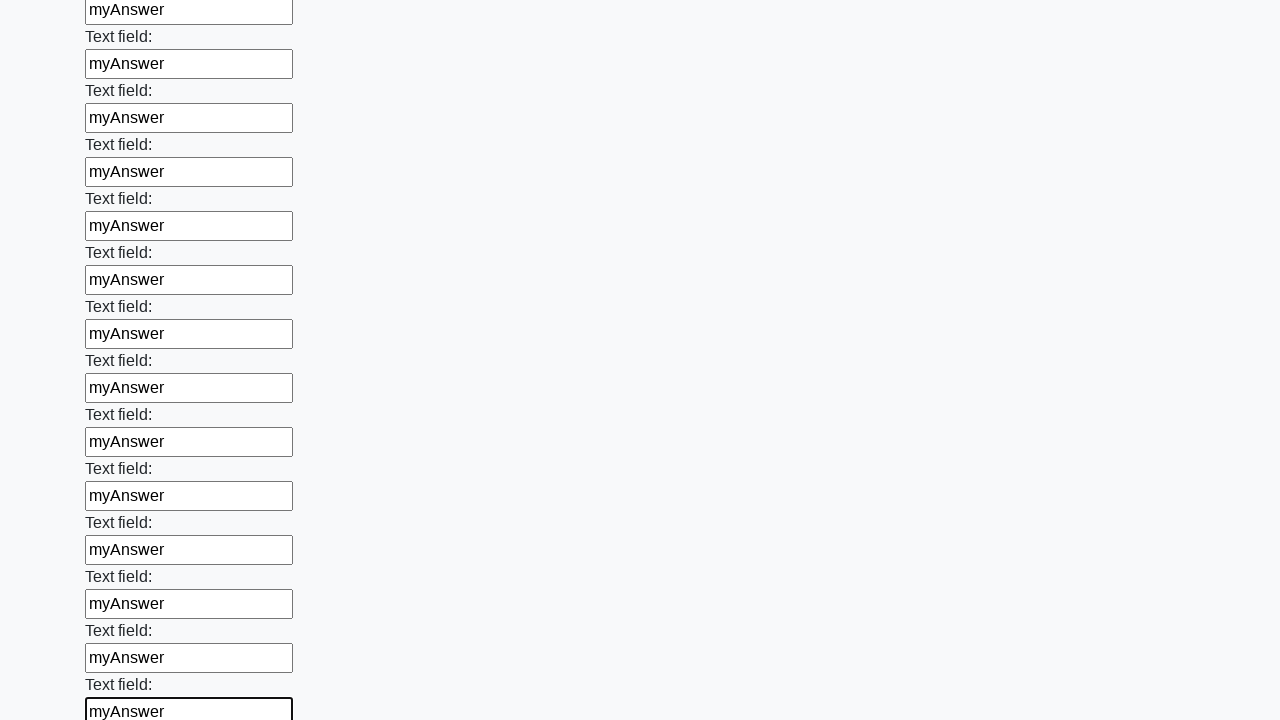

Filled an input field with 'myAnswer' on input >> nth=49
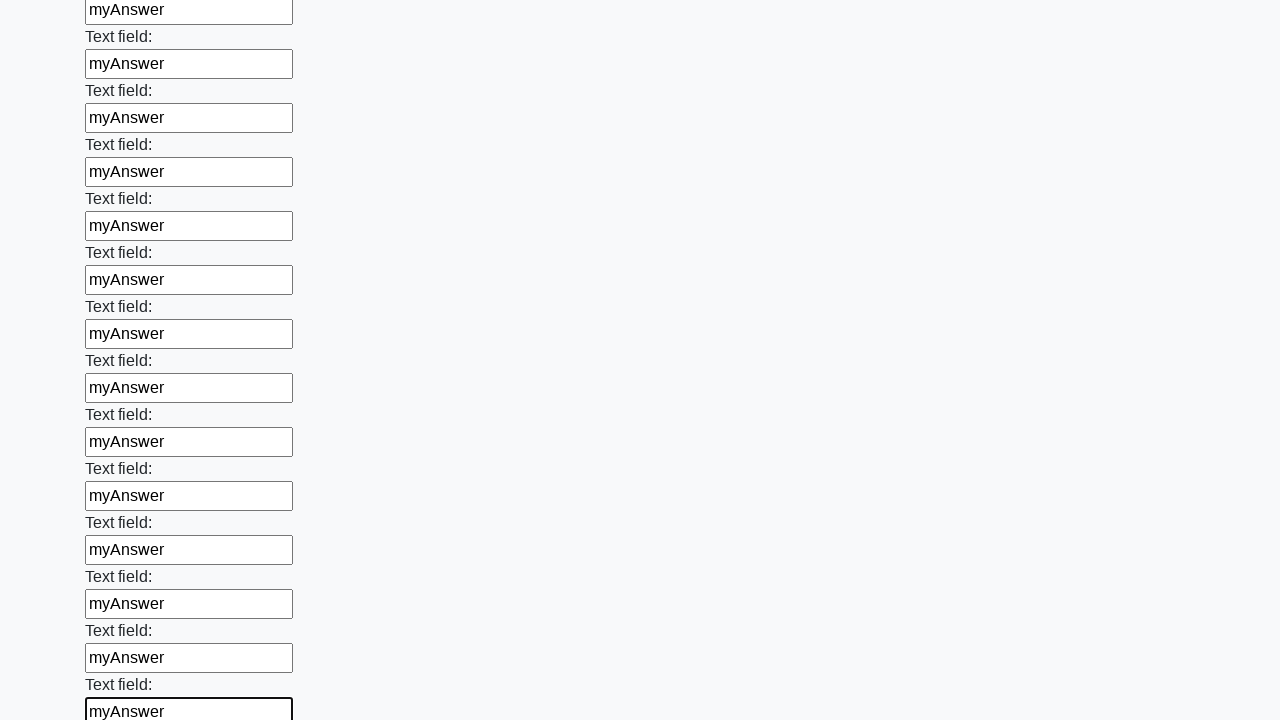

Filled an input field with 'myAnswer' on input >> nth=50
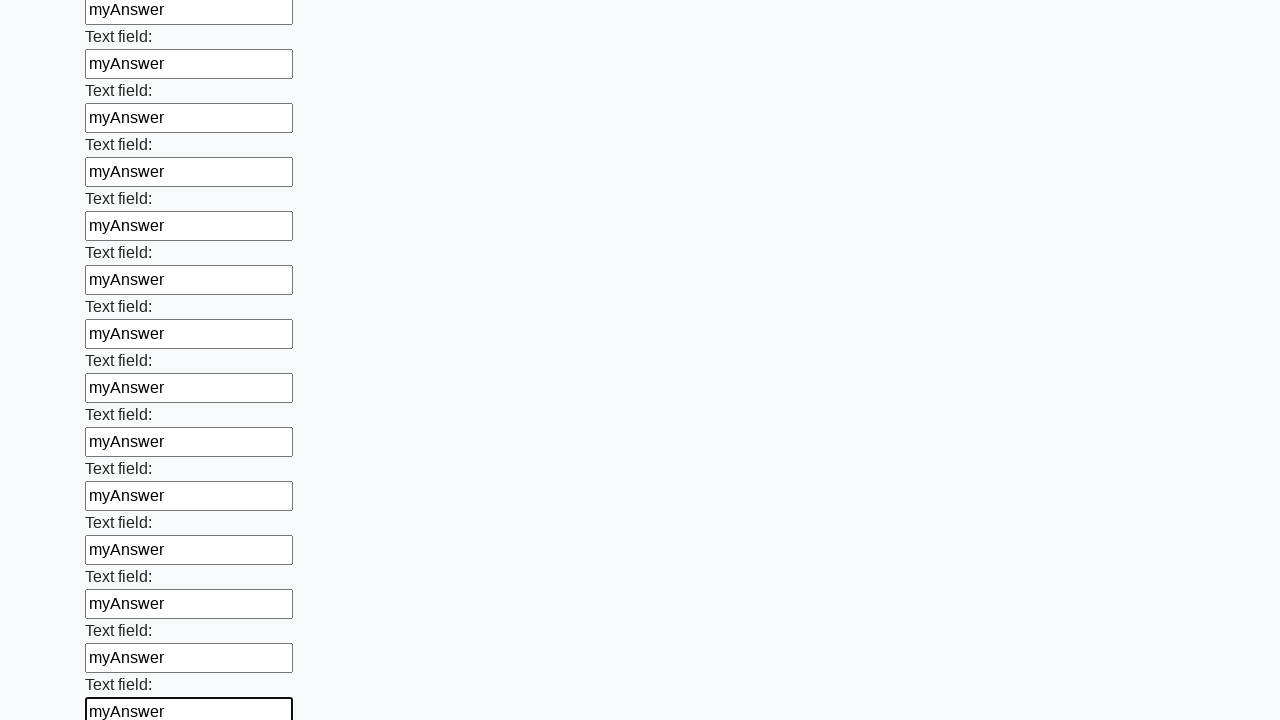

Filled an input field with 'myAnswer' on input >> nth=51
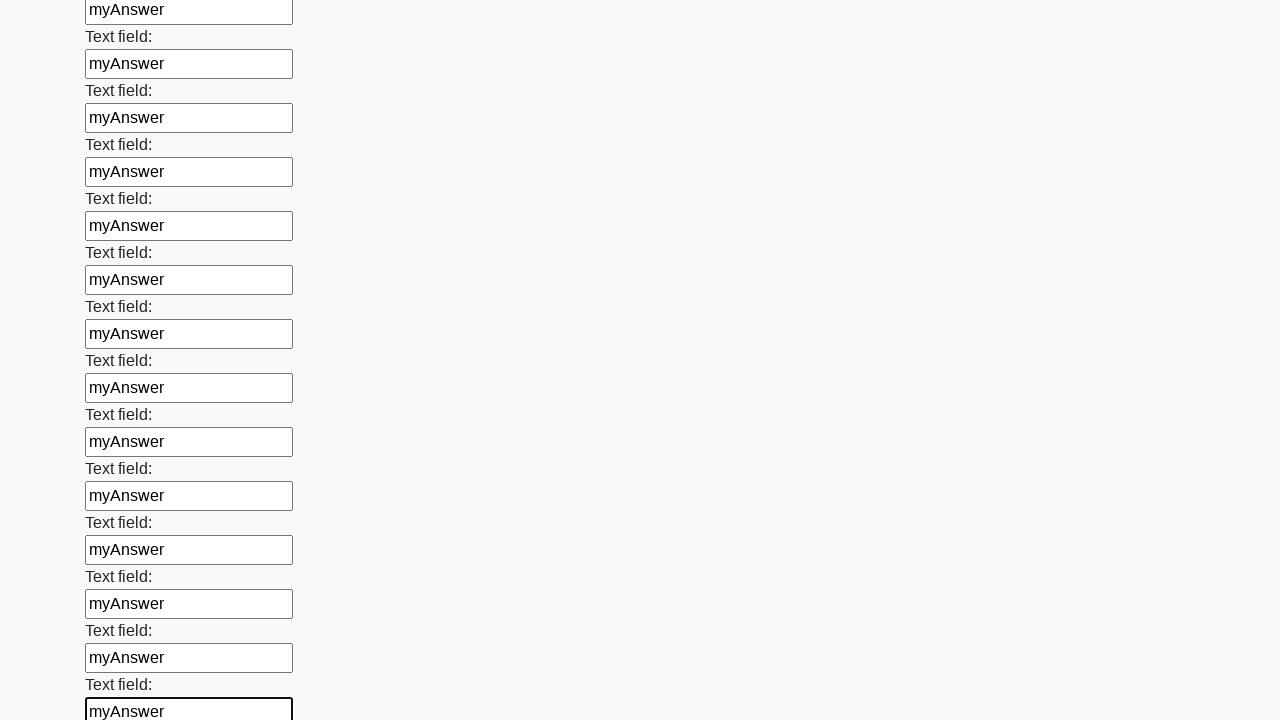

Filled an input field with 'myAnswer' on input >> nth=52
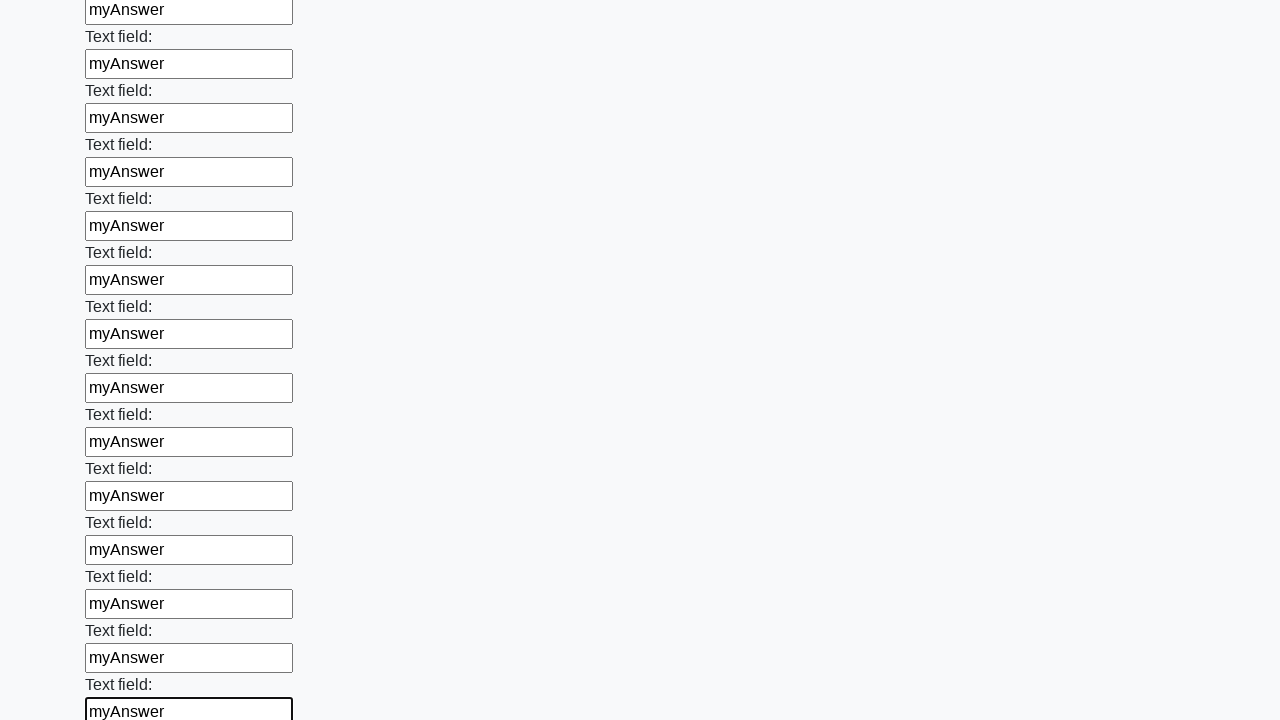

Filled an input field with 'myAnswer' on input >> nth=53
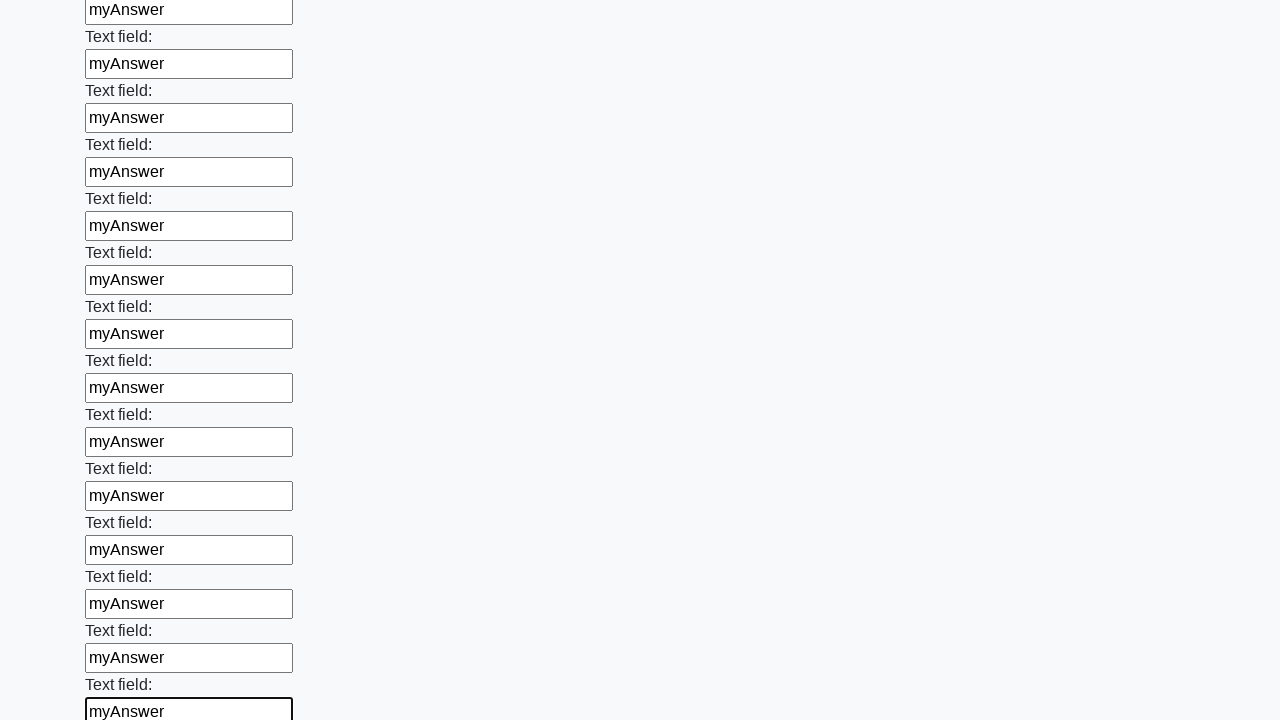

Filled an input field with 'myAnswer' on input >> nth=54
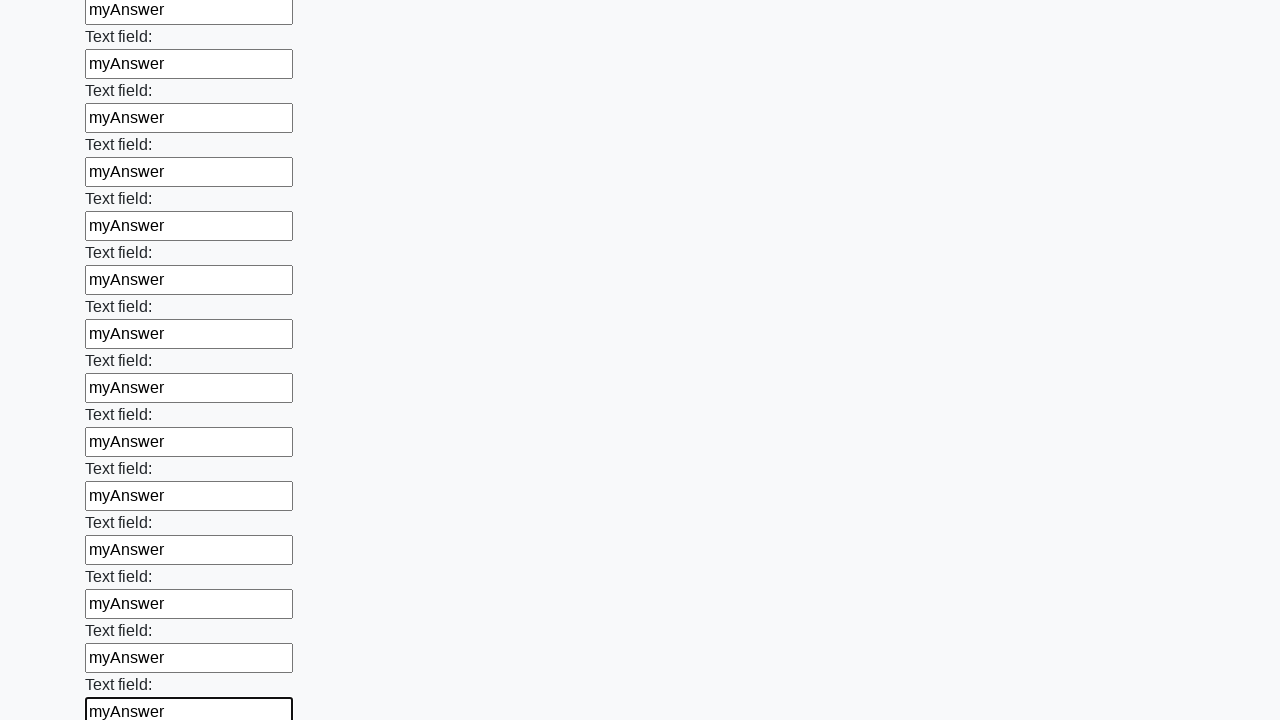

Filled an input field with 'myAnswer' on input >> nth=55
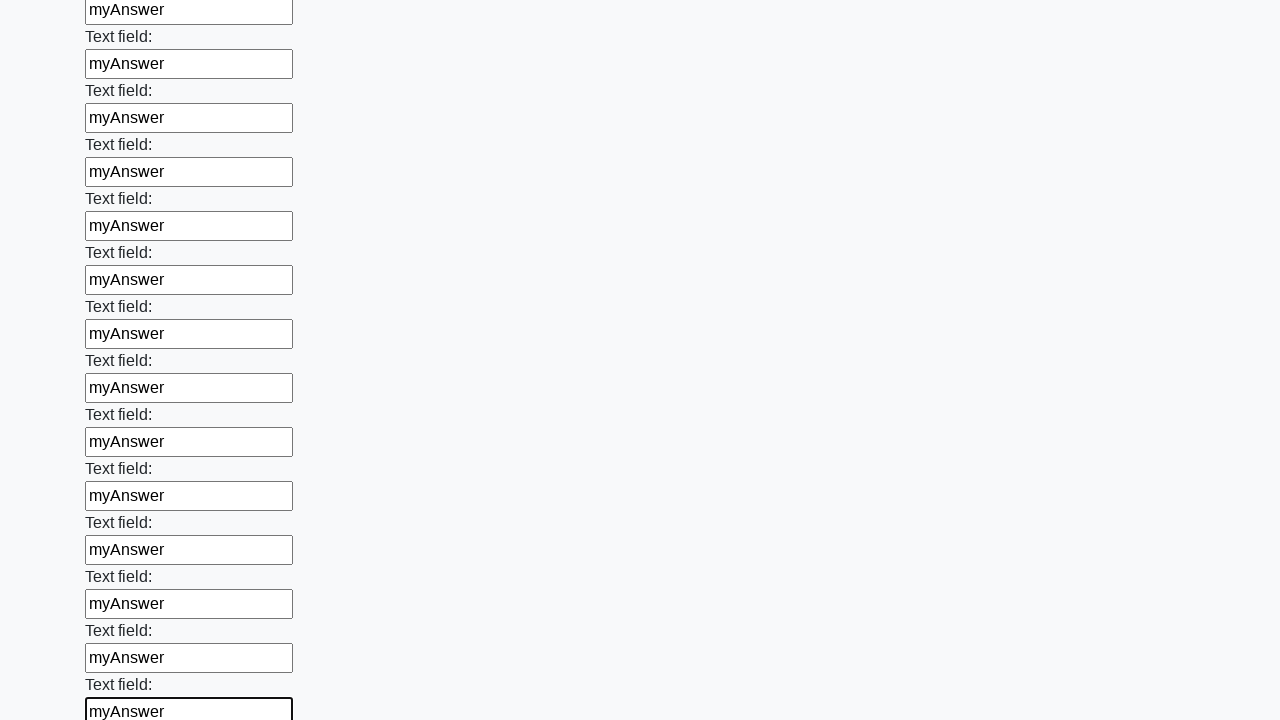

Filled an input field with 'myAnswer' on input >> nth=56
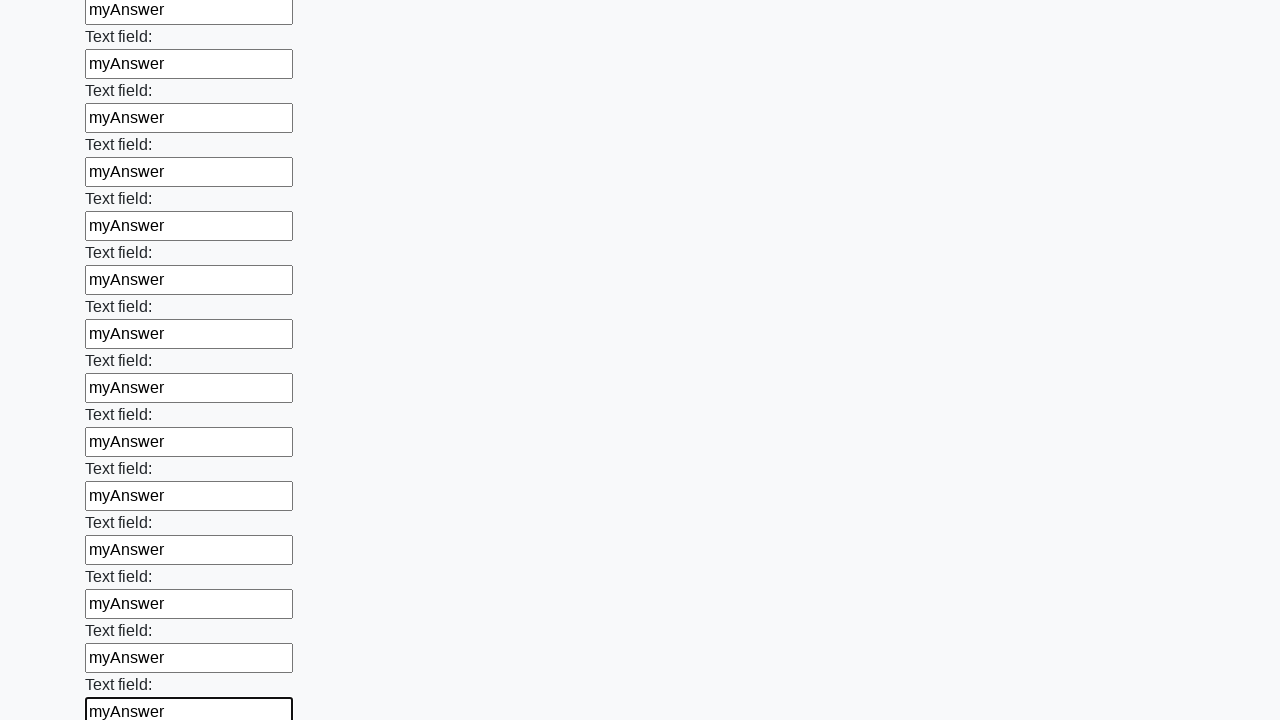

Filled an input field with 'myAnswer' on input >> nth=57
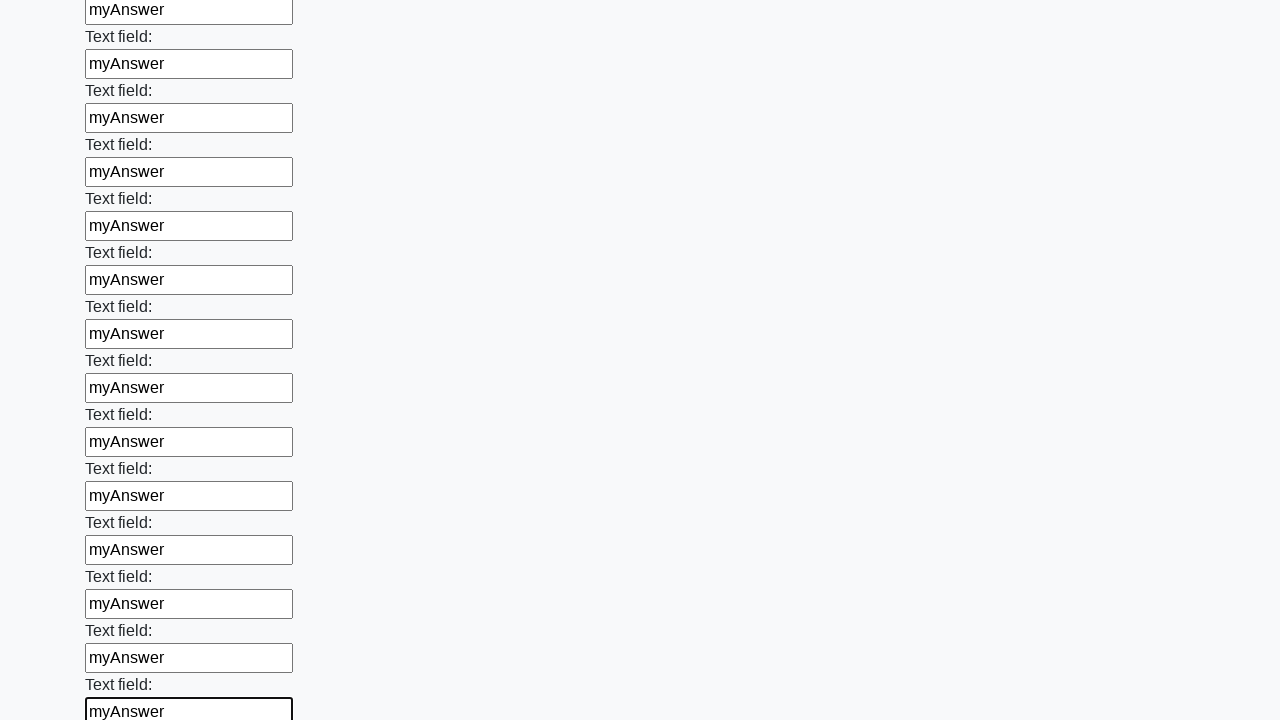

Filled an input field with 'myAnswer' on input >> nth=58
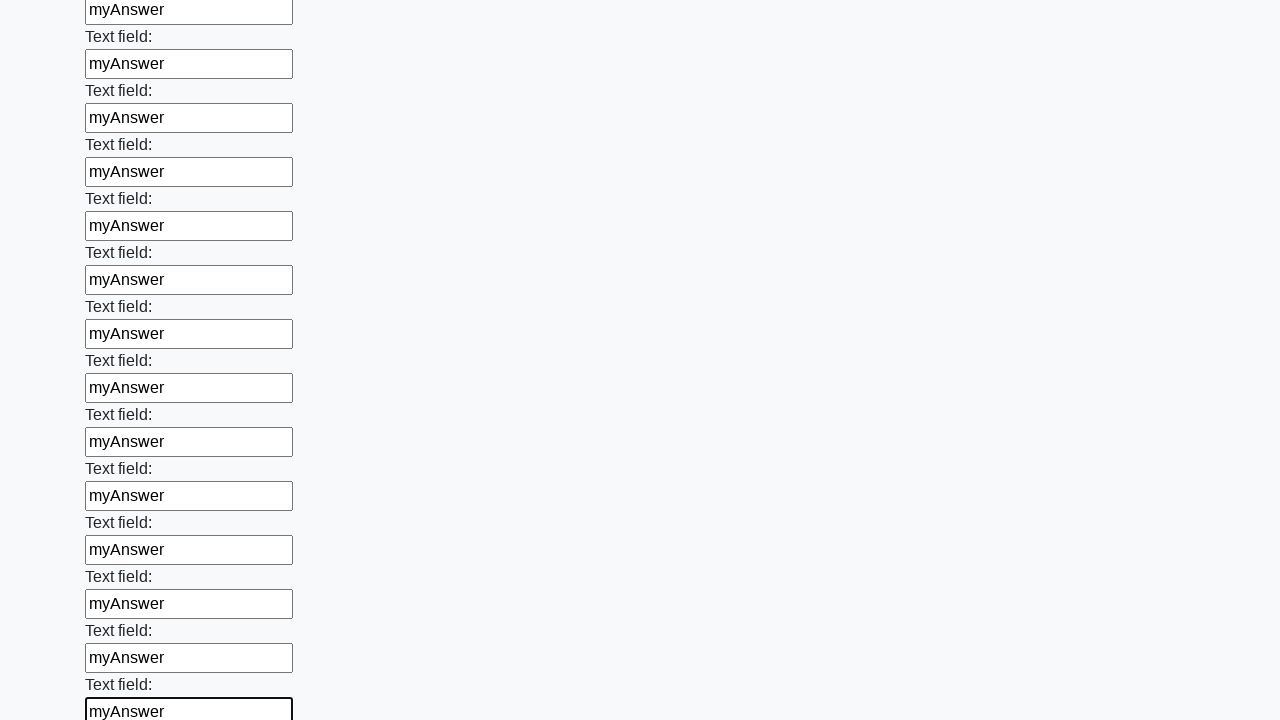

Filled an input field with 'myAnswer' on input >> nth=59
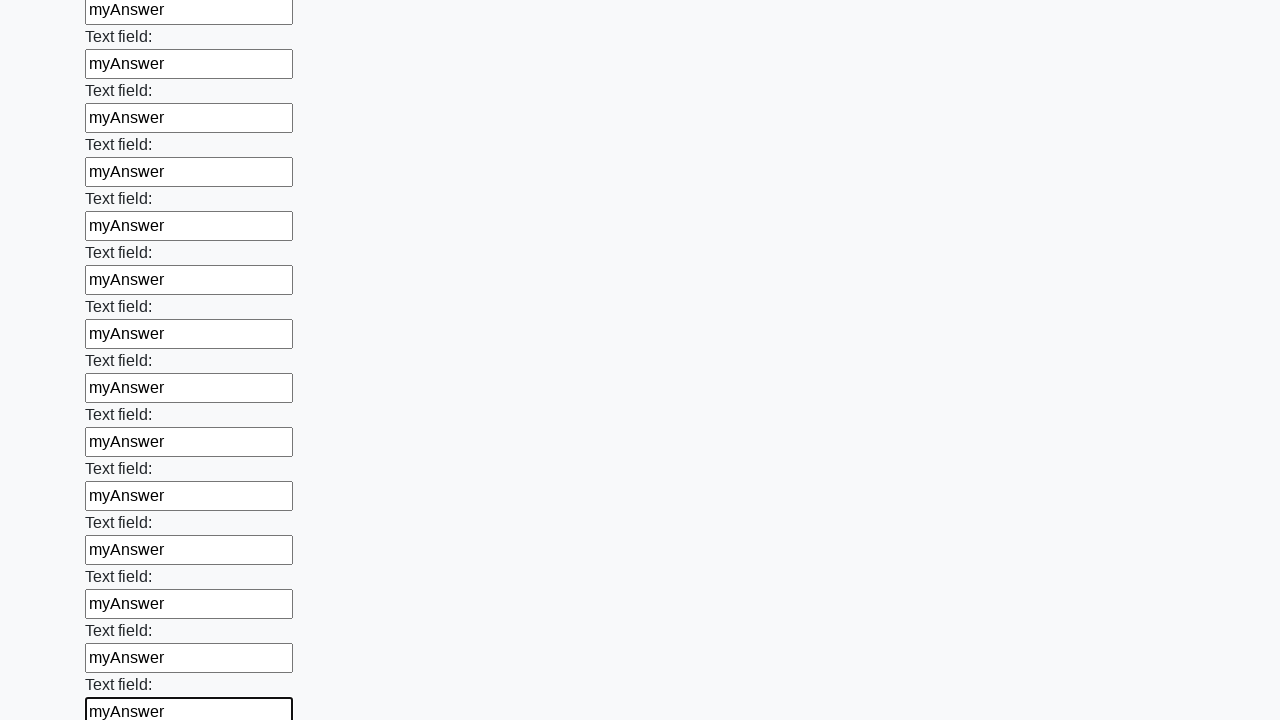

Filled an input field with 'myAnswer' on input >> nth=60
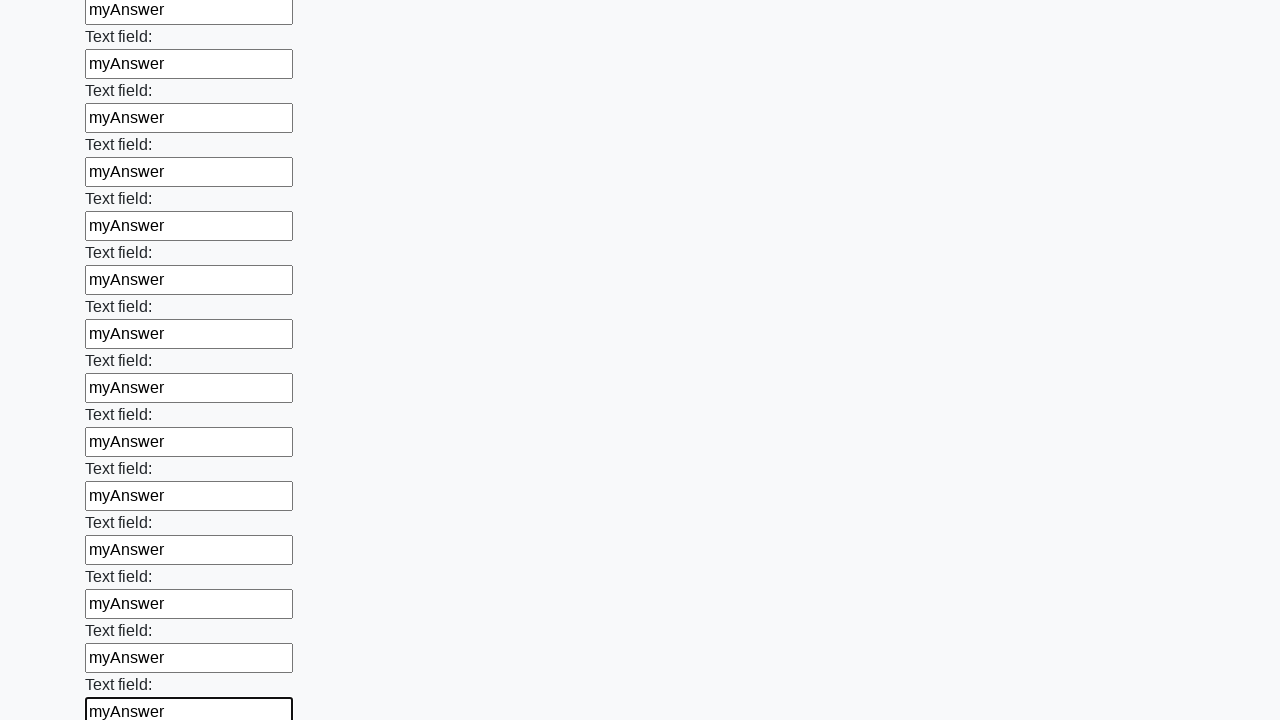

Filled an input field with 'myAnswer' on input >> nth=61
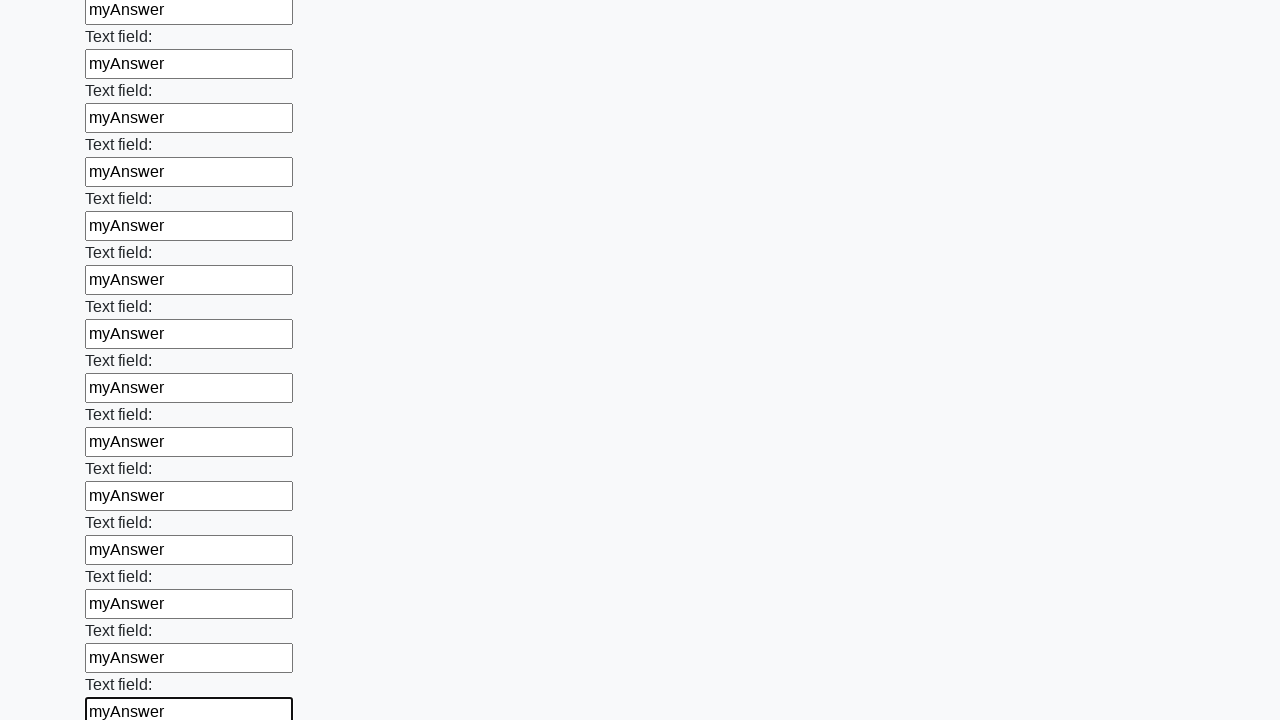

Filled an input field with 'myAnswer' on input >> nth=62
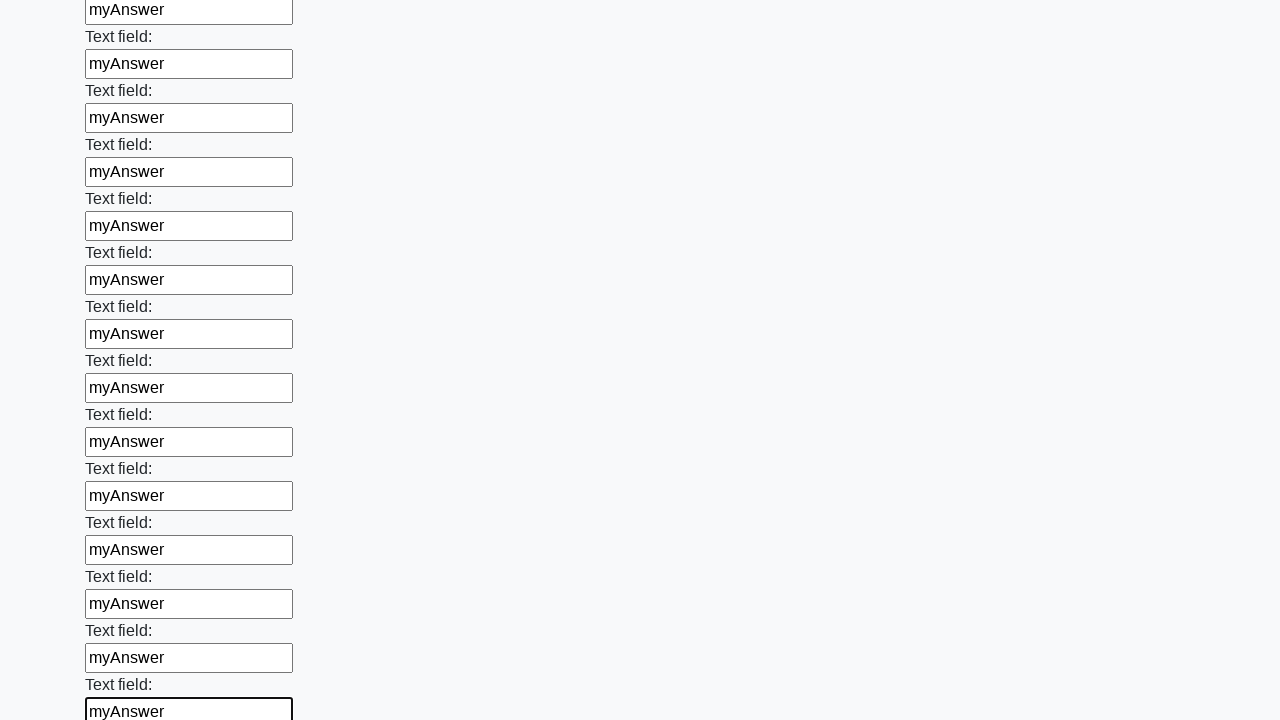

Filled an input field with 'myAnswer' on input >> nth=63
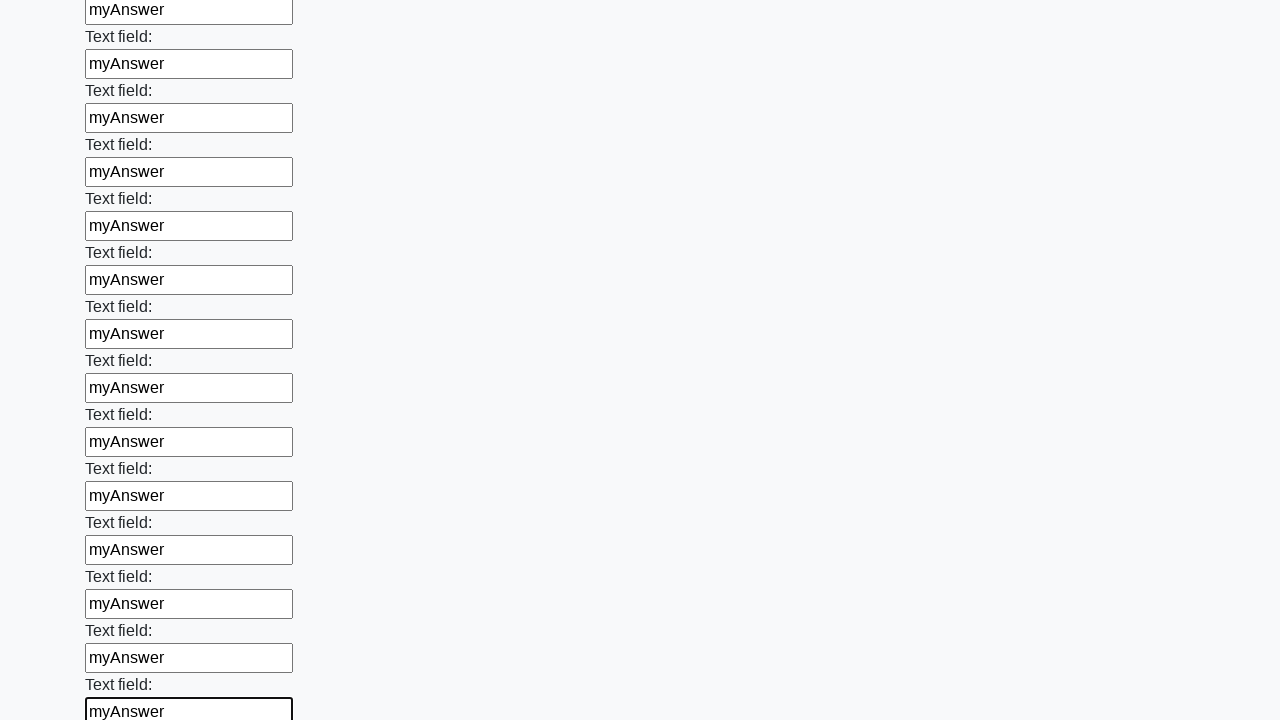

Filled an input field with 'myAnswer' on input >> nth=64
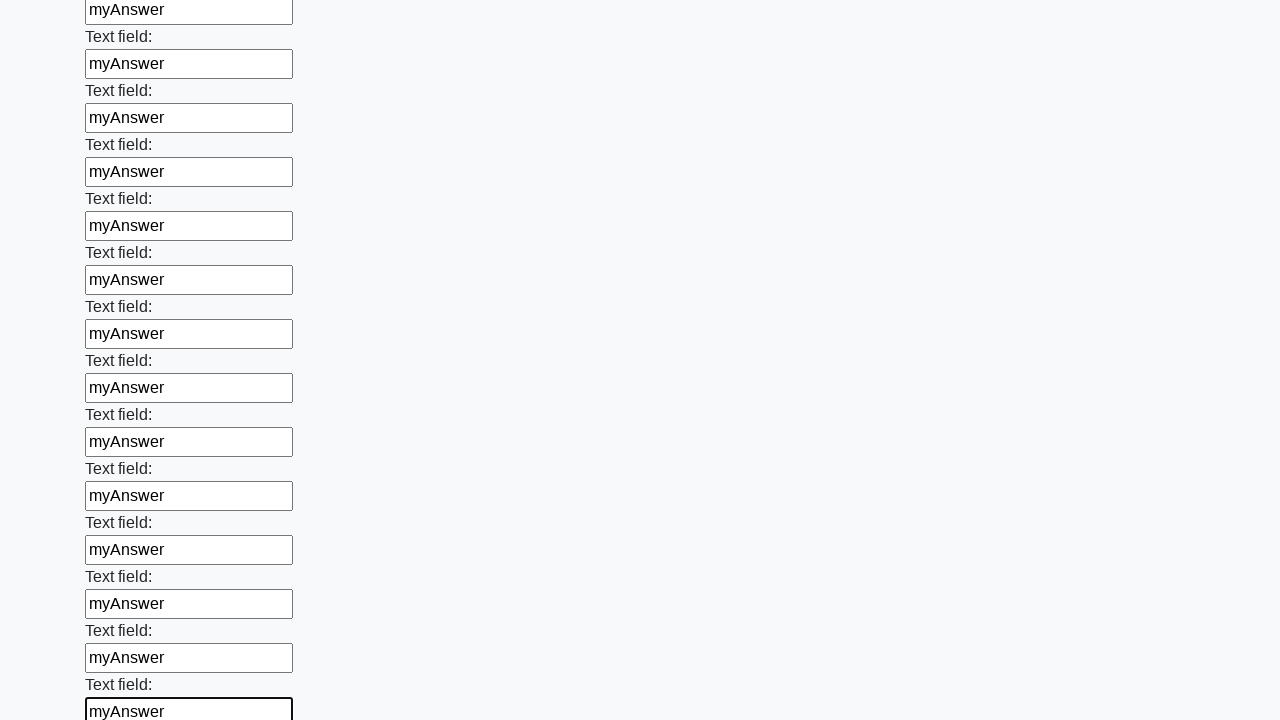

Filled an input field with 'myAnswer' on input >> nth=65
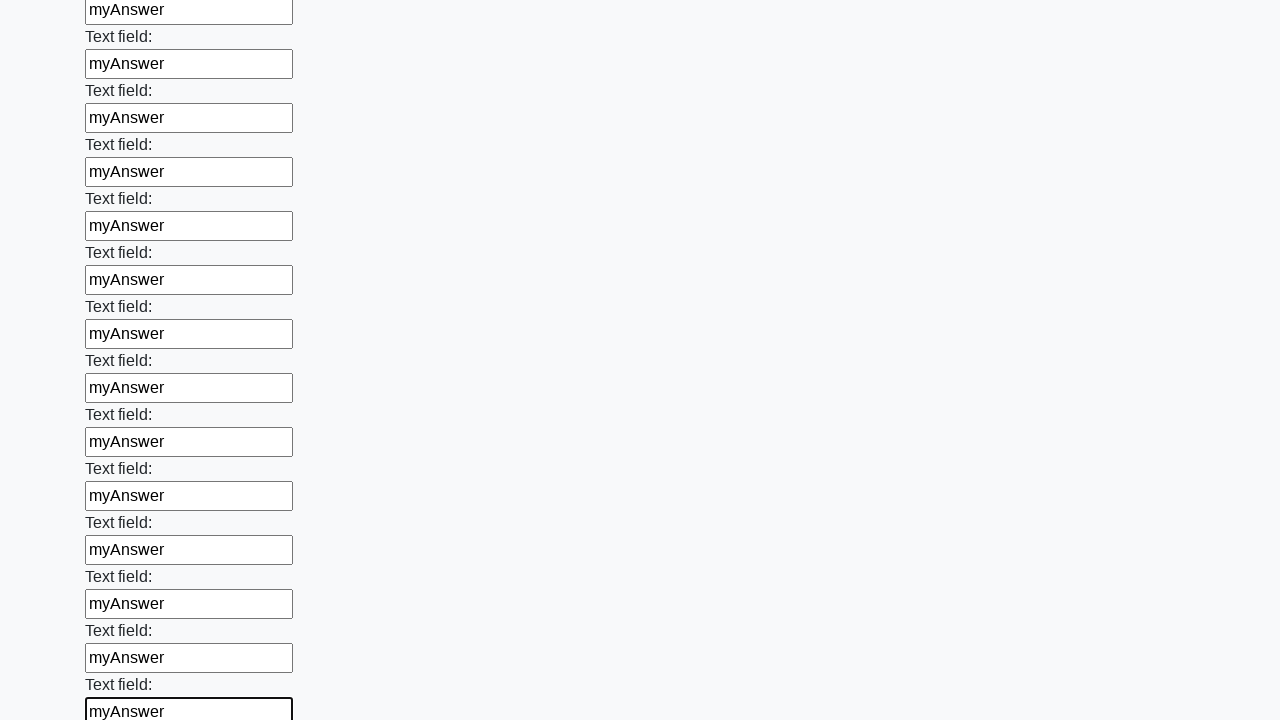

Filled an input field with 'myAnswer' on input >> nth=66
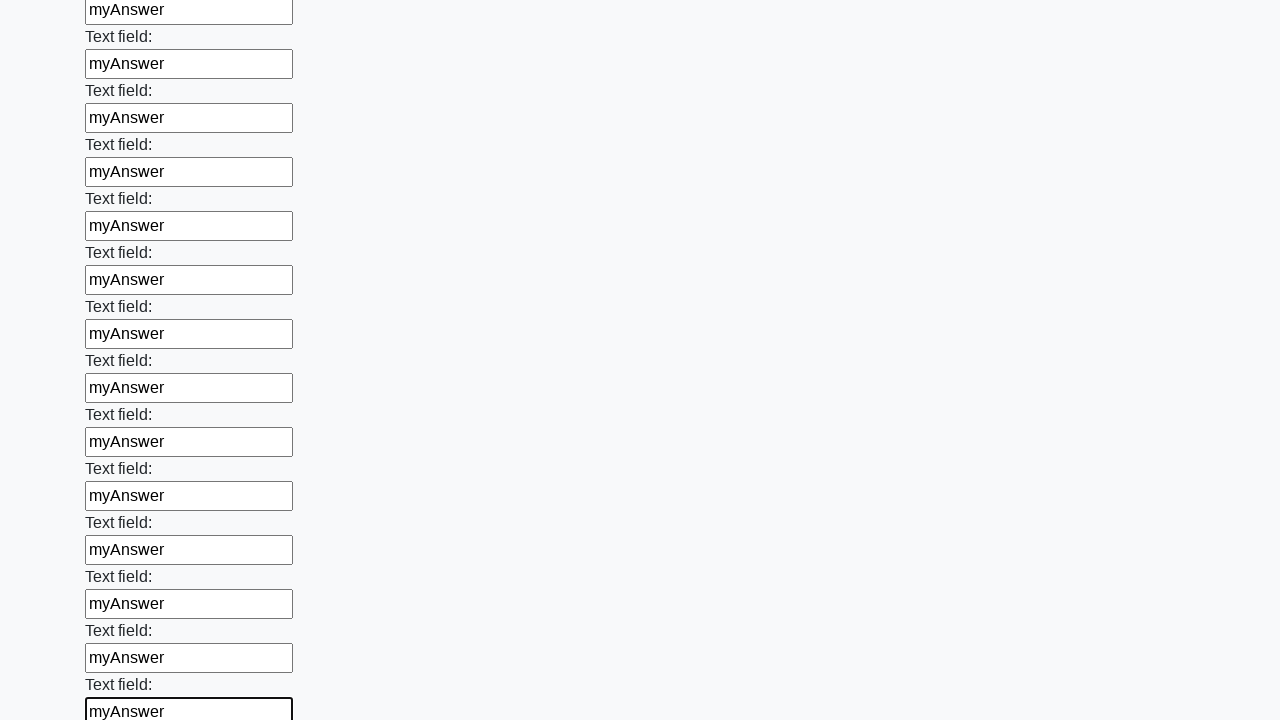

Filled an input field with 'myAnswer' on input >> nth=67
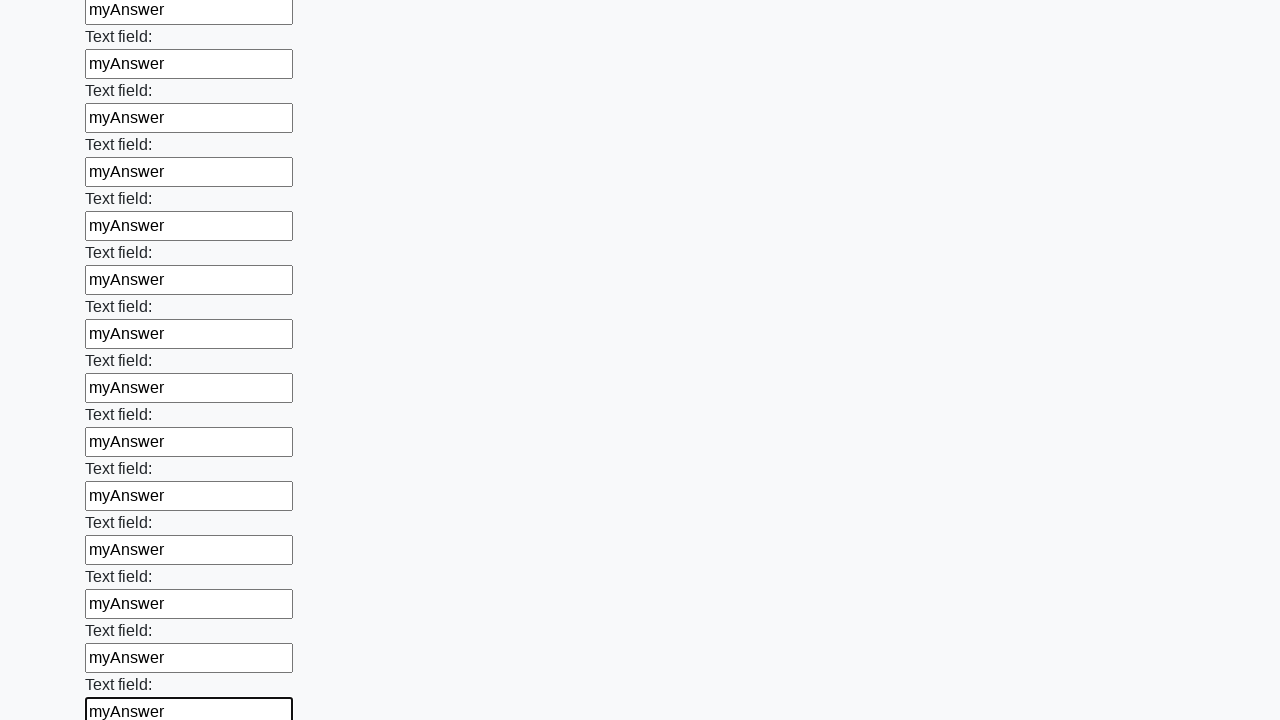

Filled an input field with 'myAnswer' on input >> nth=68
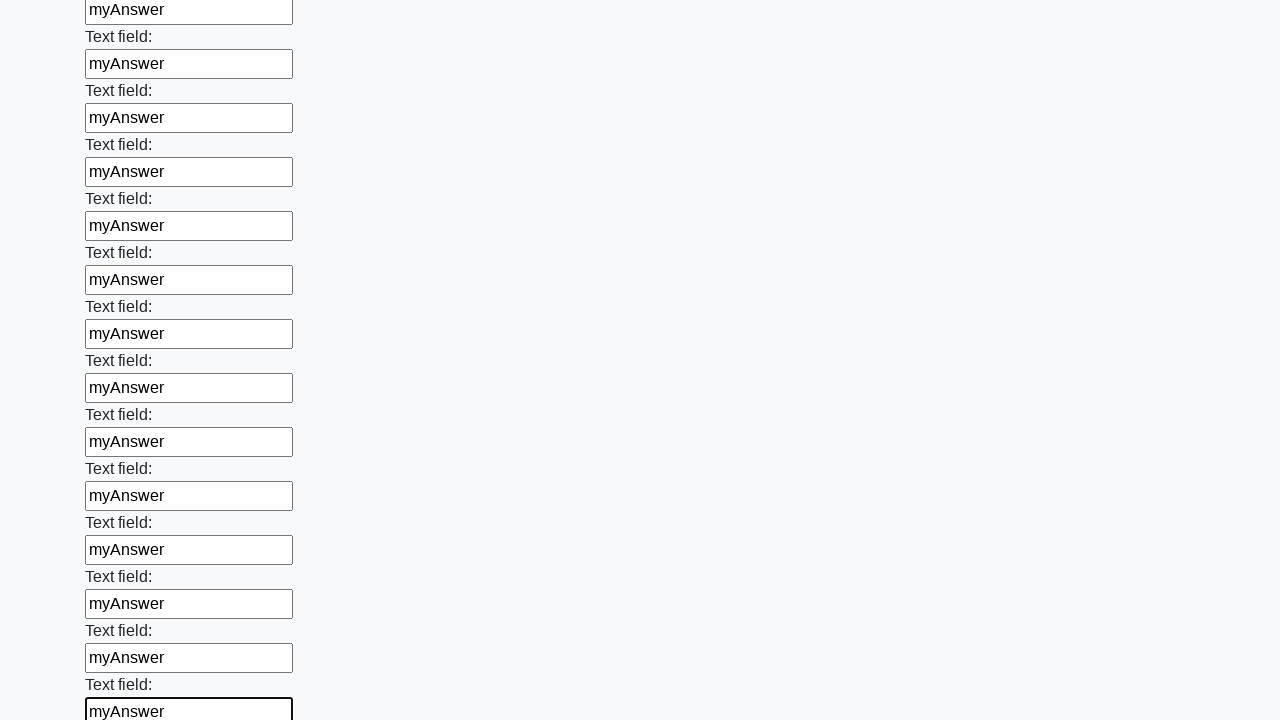

Filled an input field with 'myAnswer' on input >> nth=69
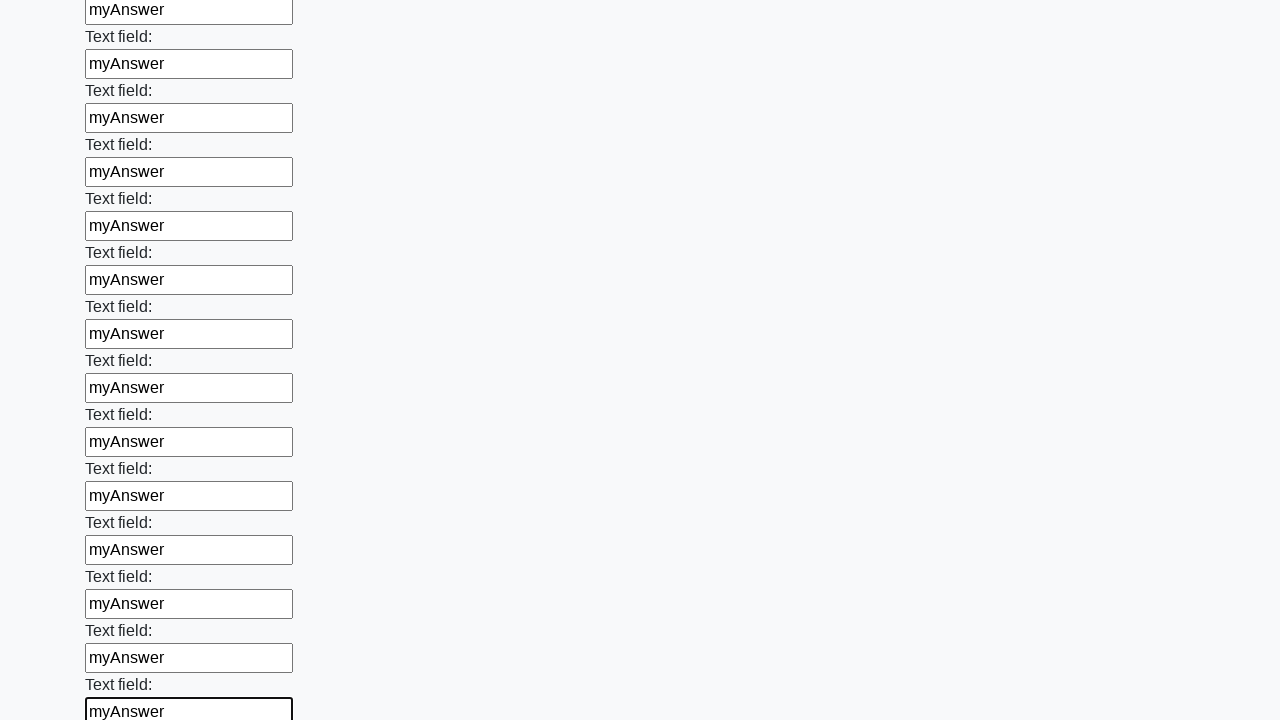

Filled an input field with 'myAnswer' on input >> nth=70
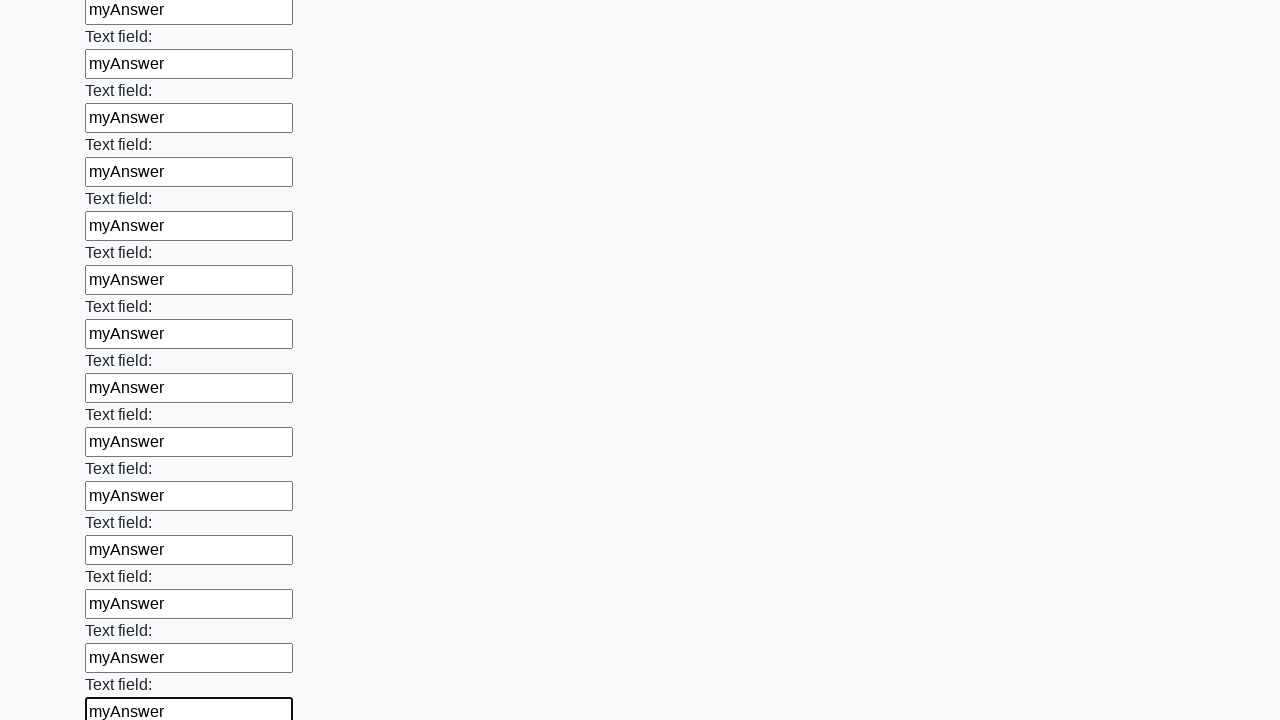

Filled an input field with 'myAnswer' on input >> nth=71
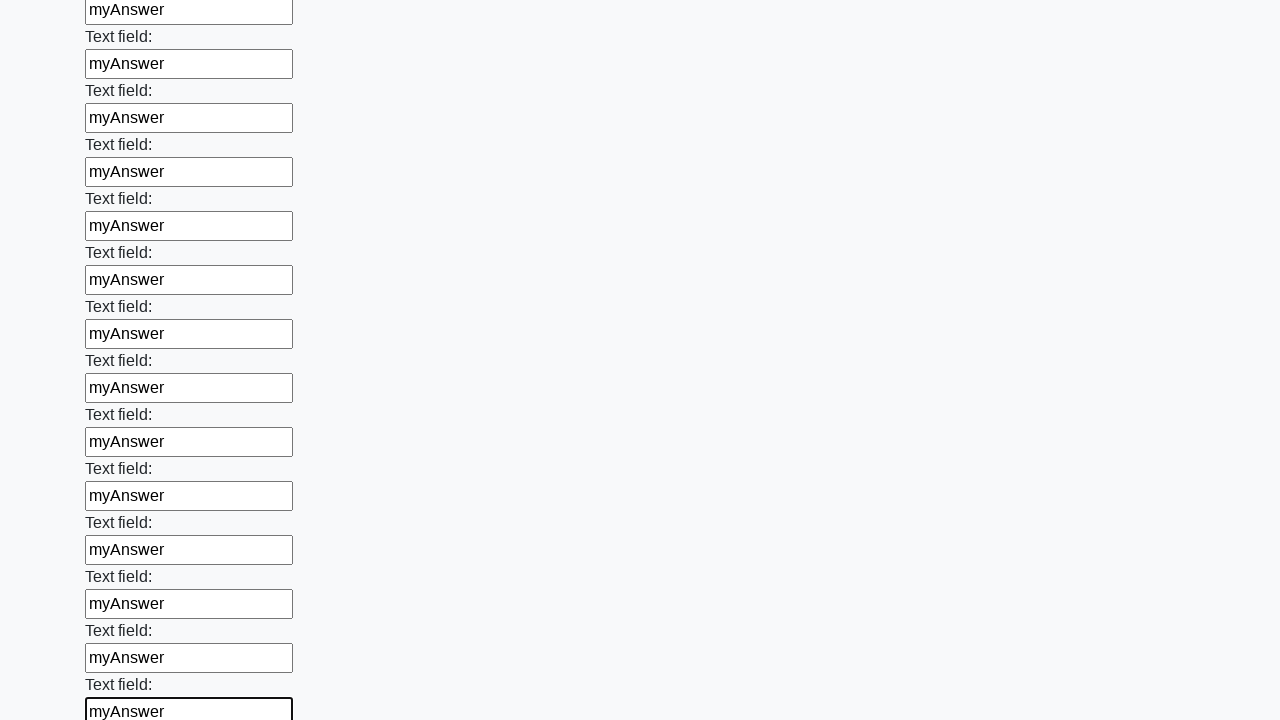

Filled an input field with 'myAnswer' on input >> nth=72
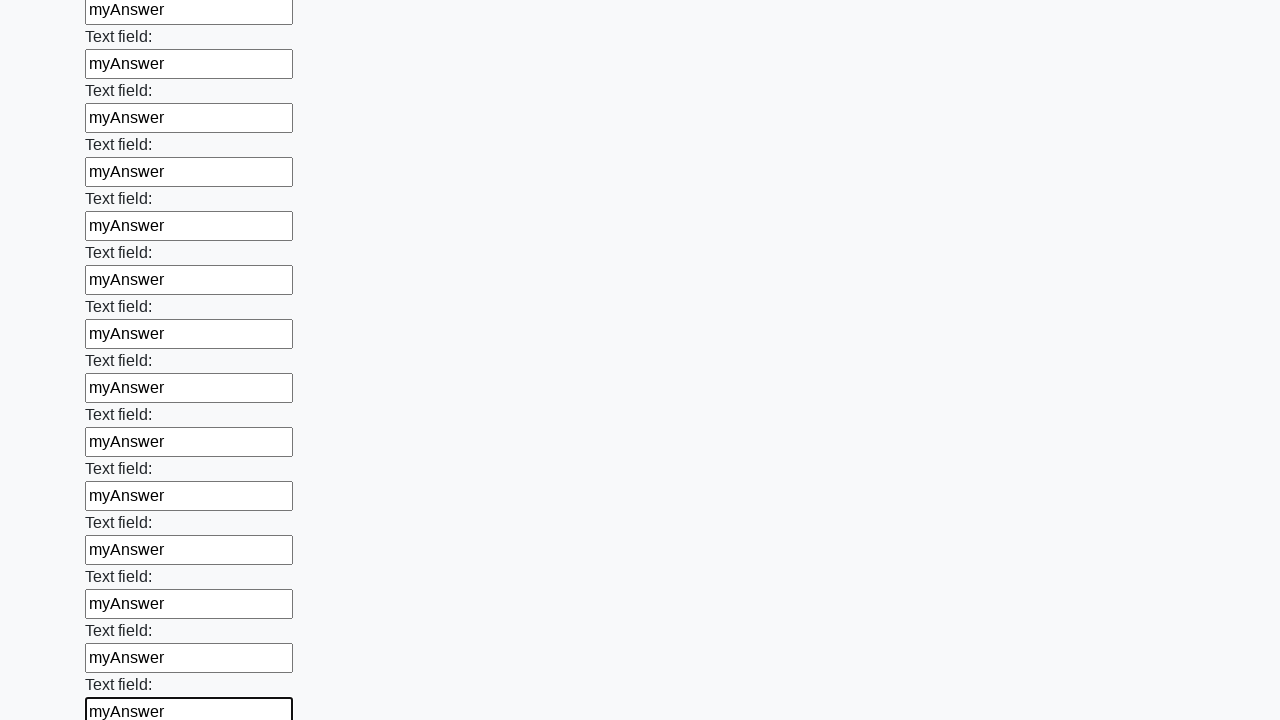

Filled an input field with 'myAnswer' on input >> nth=73
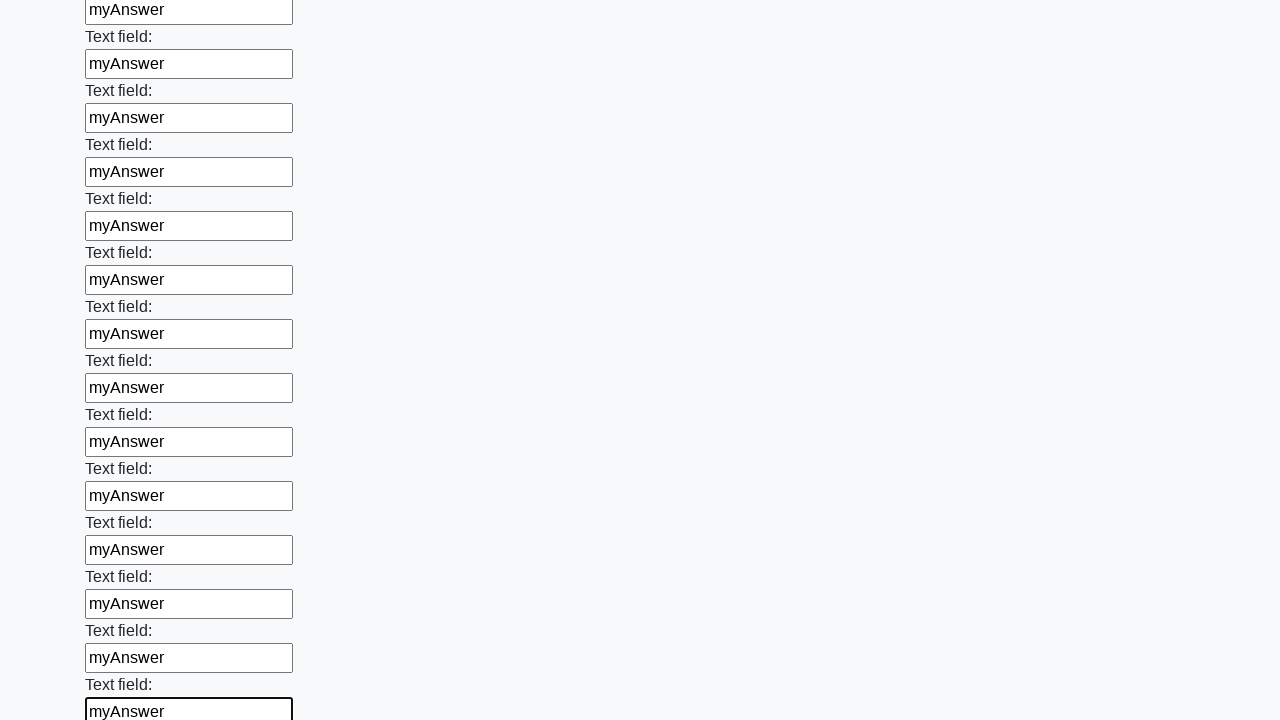

Filled an input field with 'myAnswer' on input >> nth=74
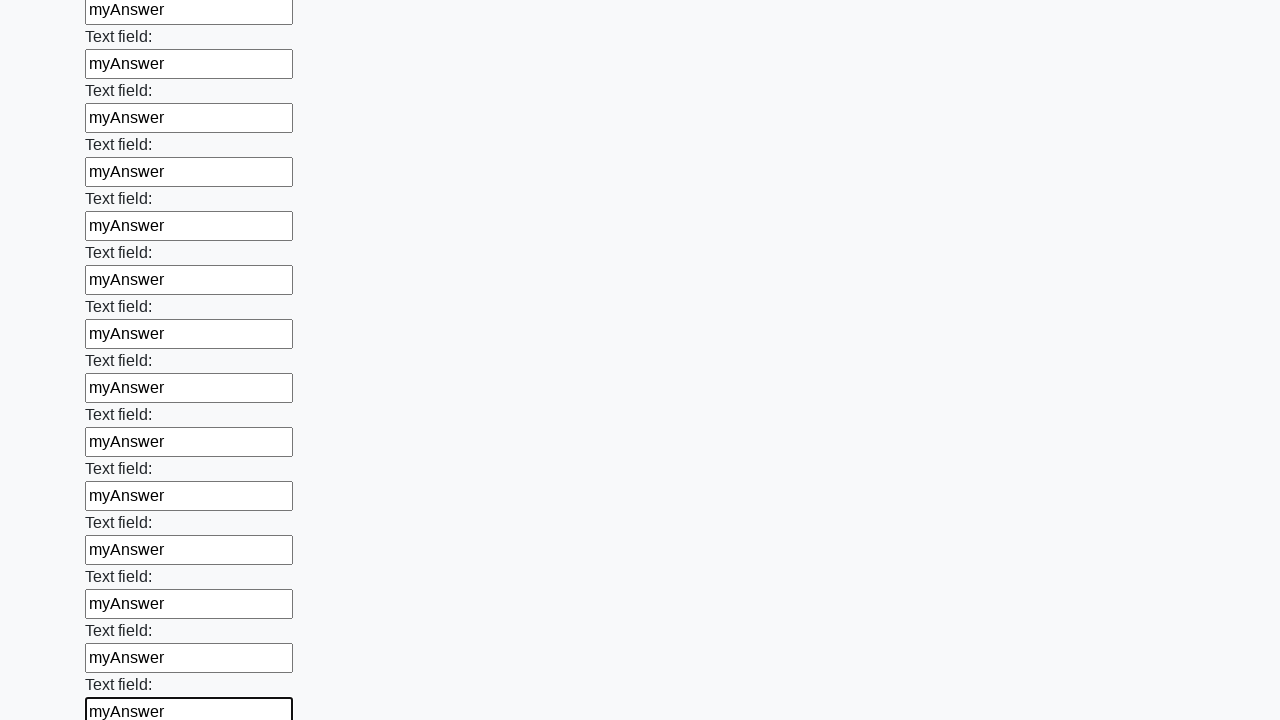

Filled an input field with 'myAnswer' on input >> nth=75
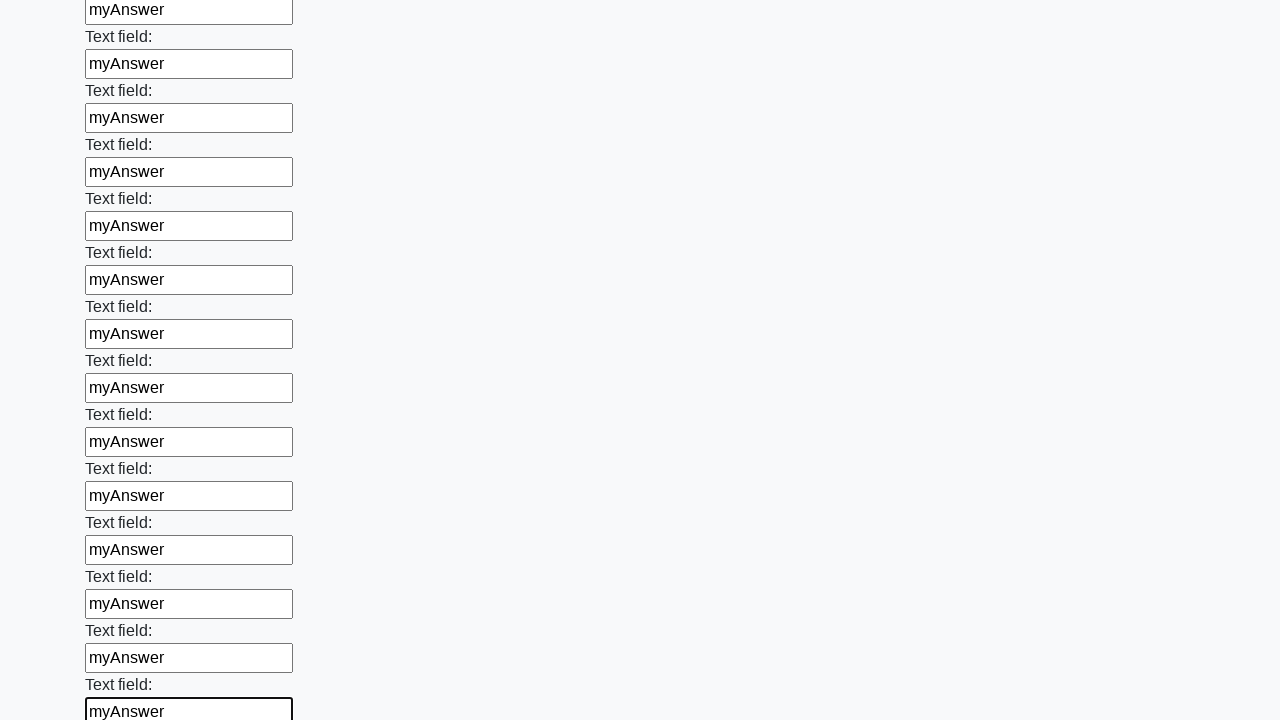

Filled an input field with 'myAnswer' on input >> nth=76
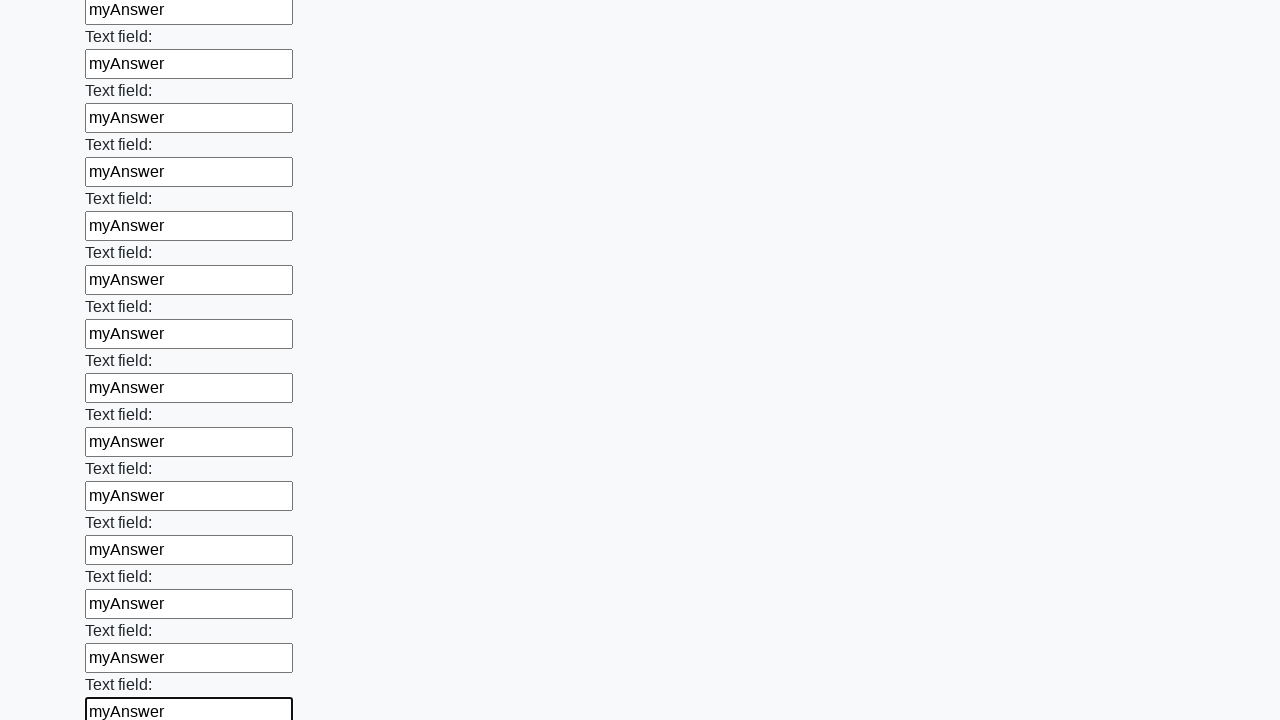

Filled an input field with 'myAnswer' on input >> nth=77
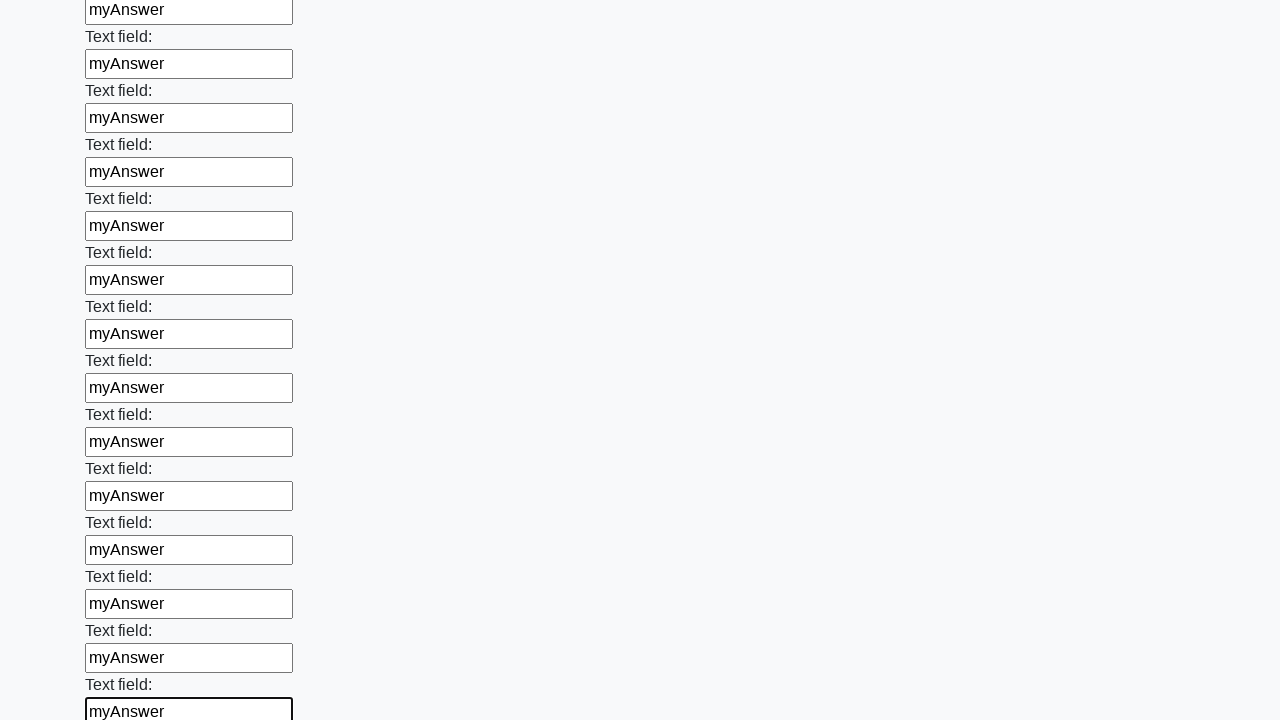

Filled an input field with 'myAnswer' on input >> nth=78
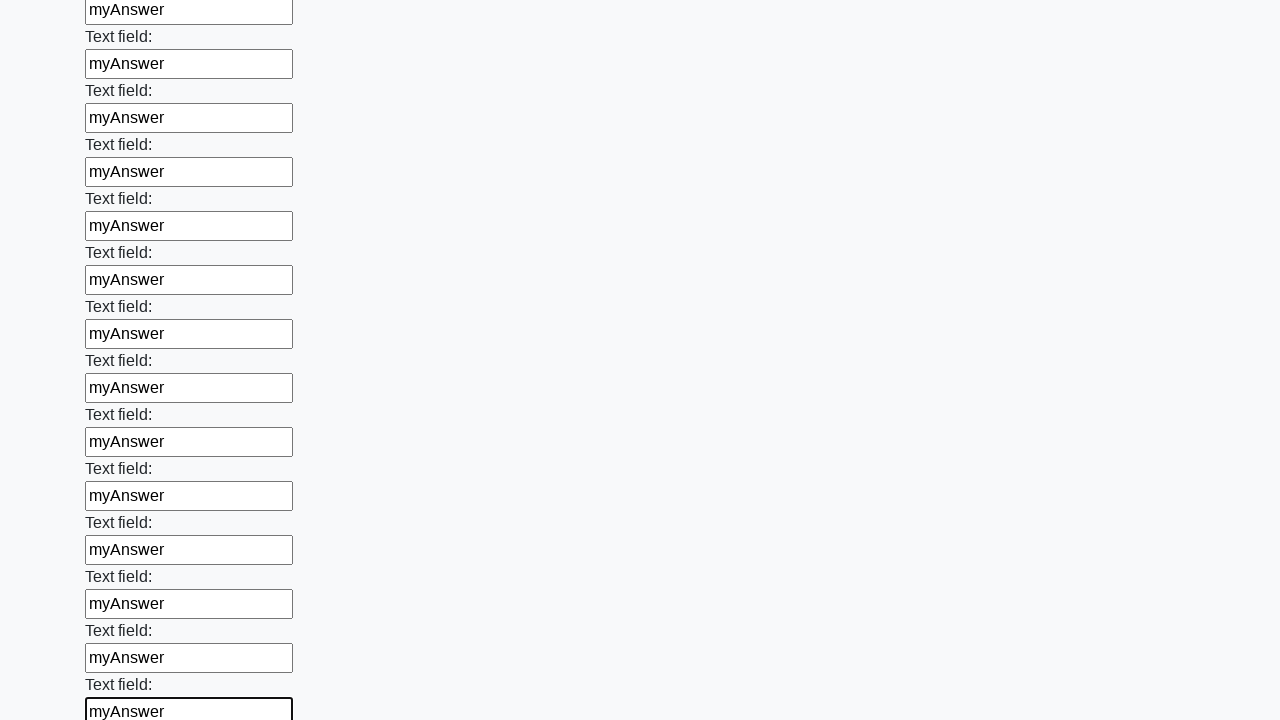

Filled an input field with 'myAnswer' on input >> nth=79
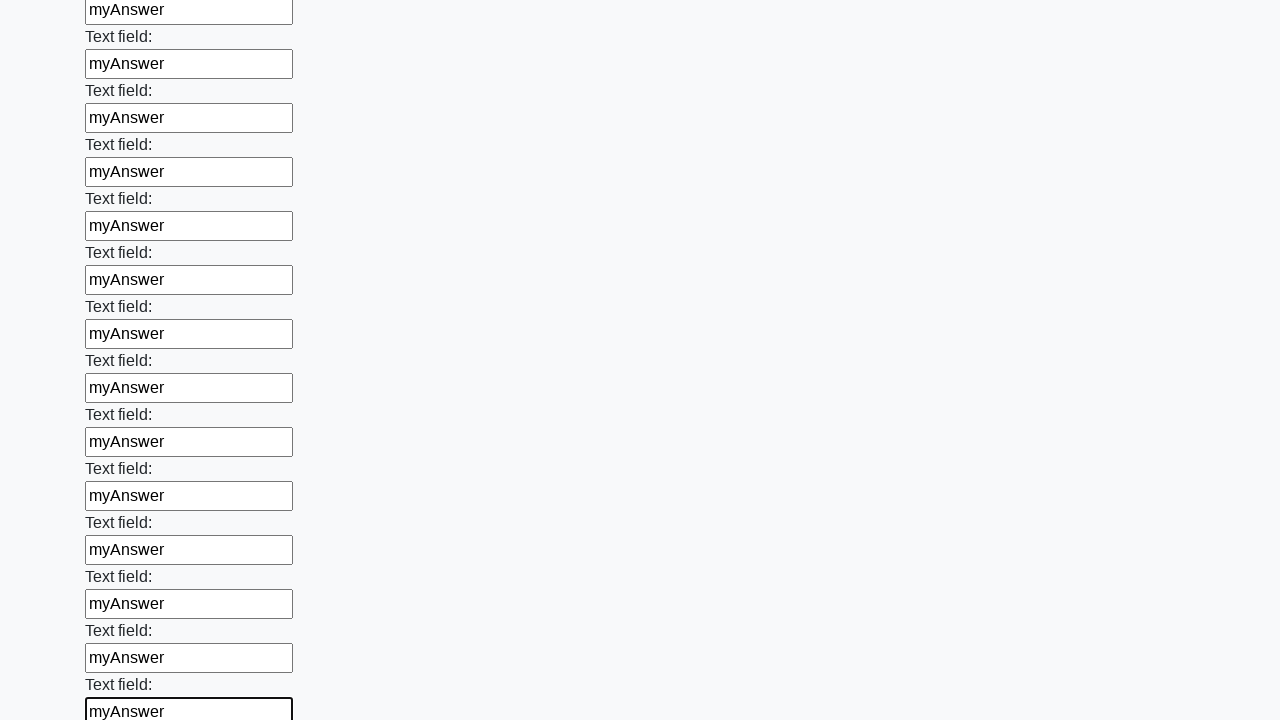

Filled an input field with 'myAnswer' on input >> nth=80
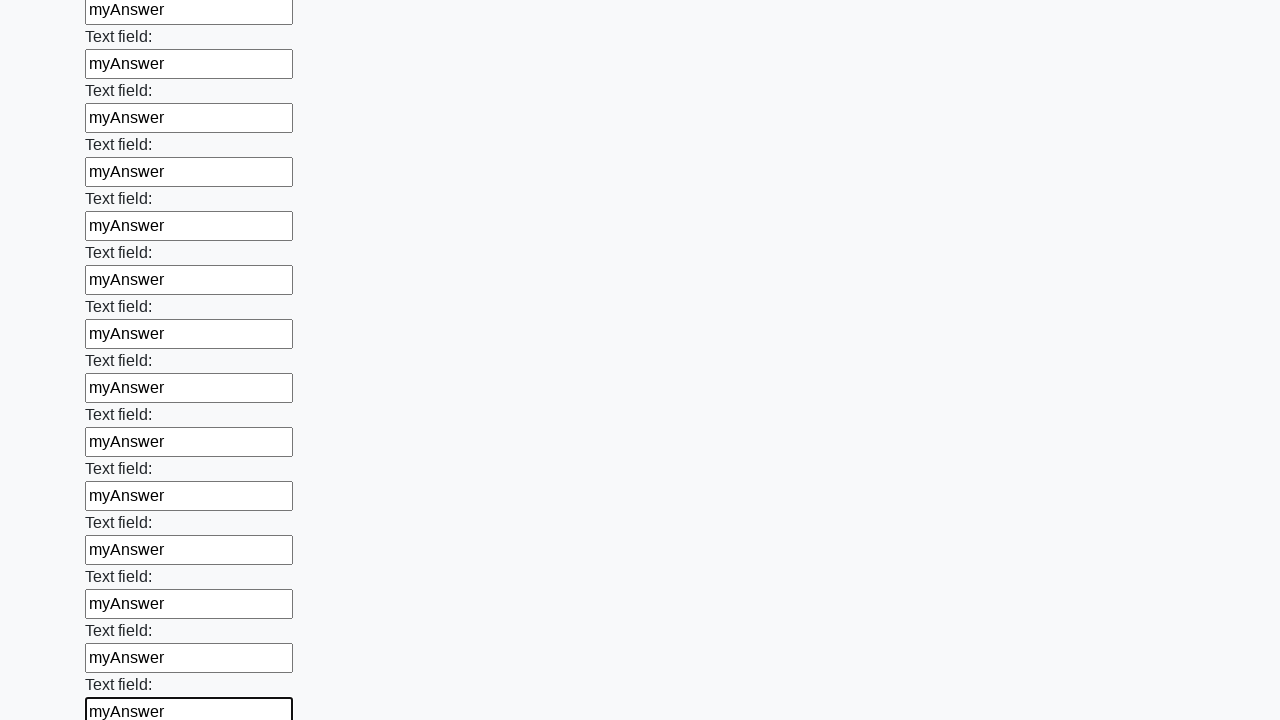

Filled an input field with 'myAnswer' on input >> nth=81
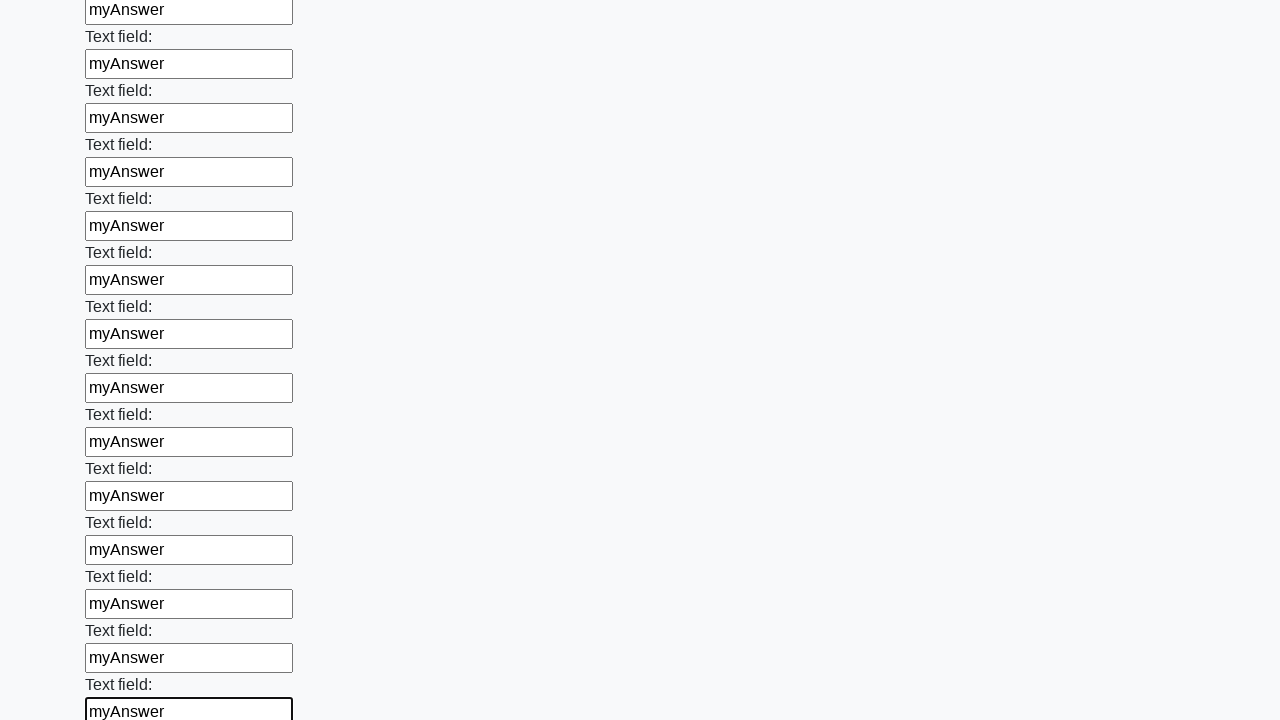

Filled an input field with 'myAnswer' on input >> nth=82
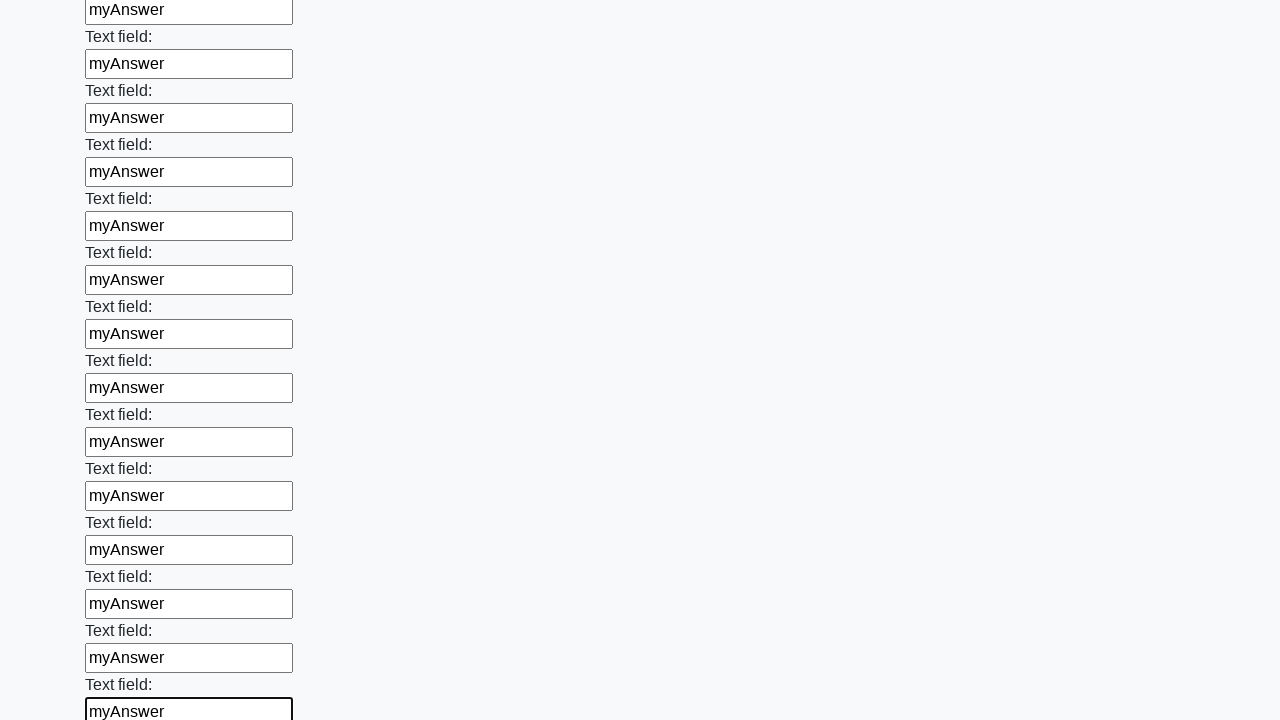

Filled an input field with 'myAnswer' on input >> nth=83
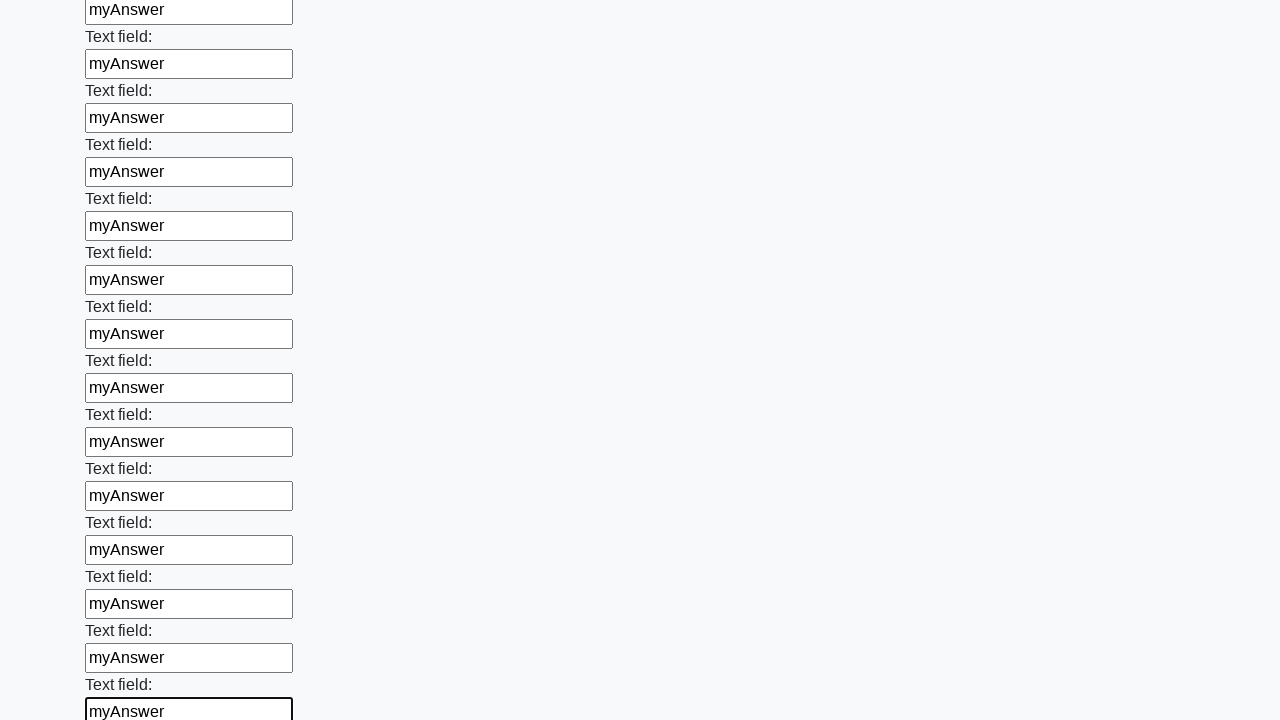

Filled an input field with 'myAnswer' on input >> nth=84
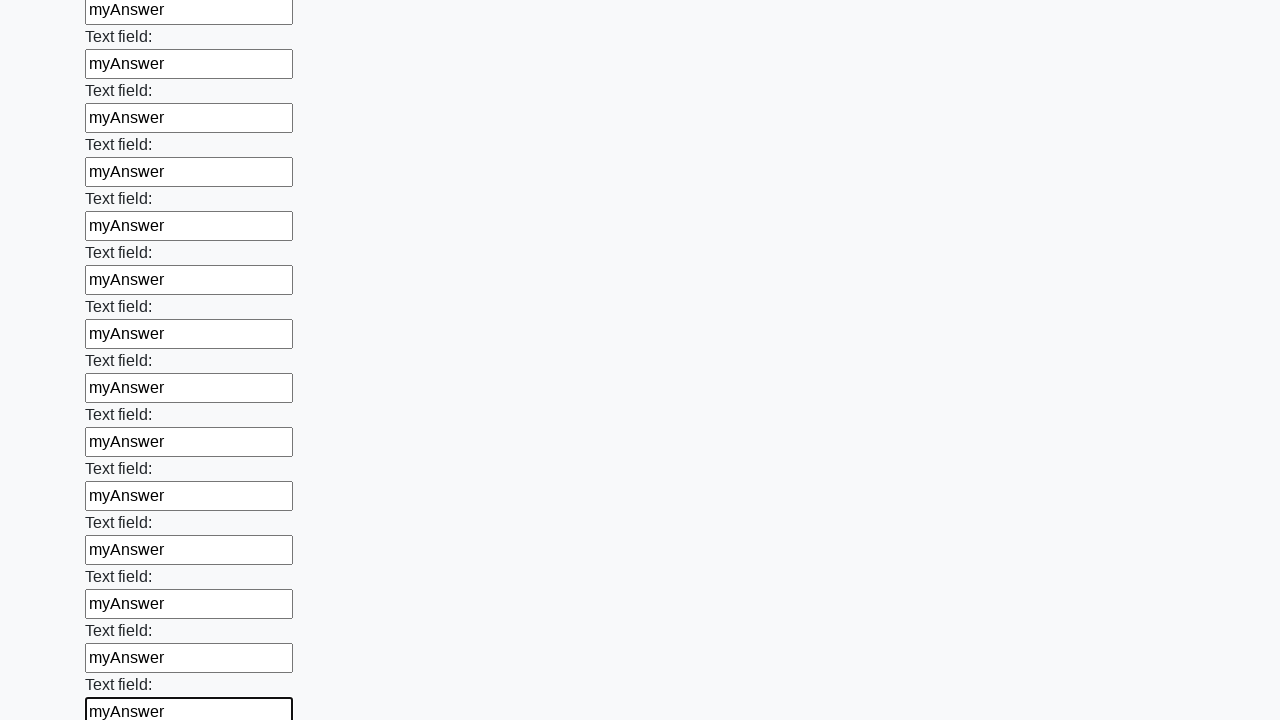

Filled an input field with 'myAnswer' on input >> nth=85
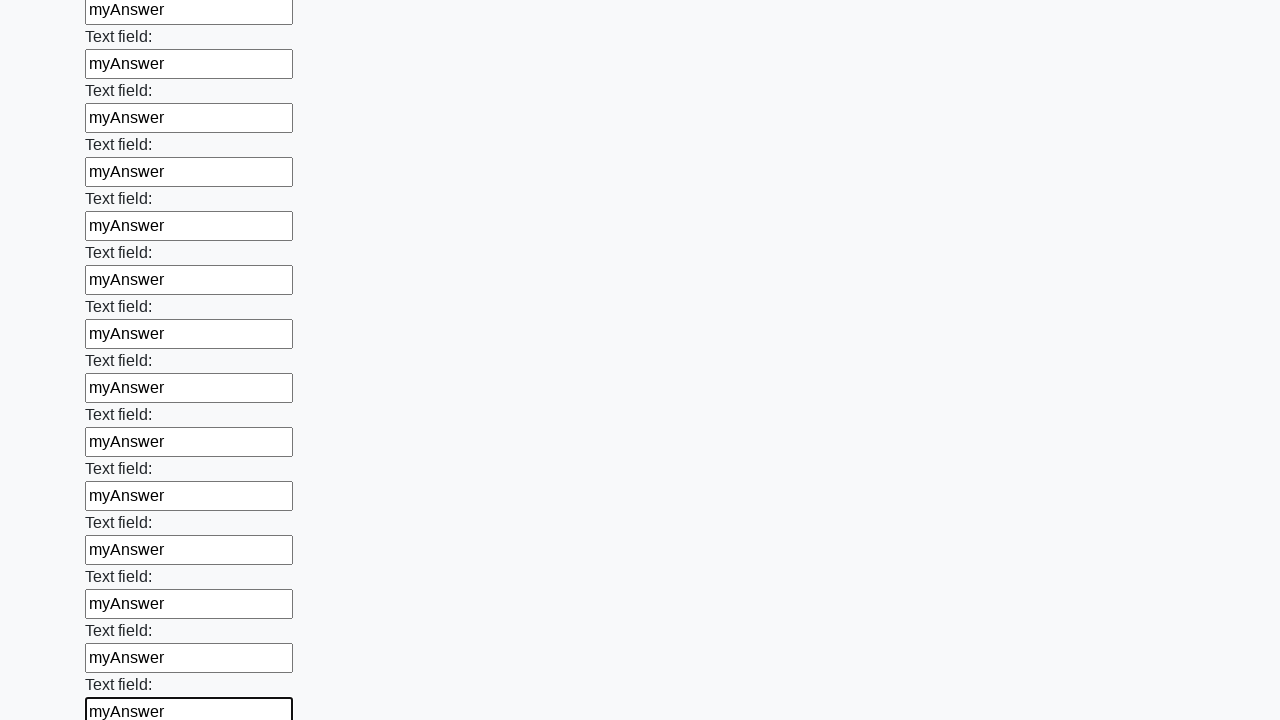

Filled an input field with 'myAnswer' on input >> nth=86
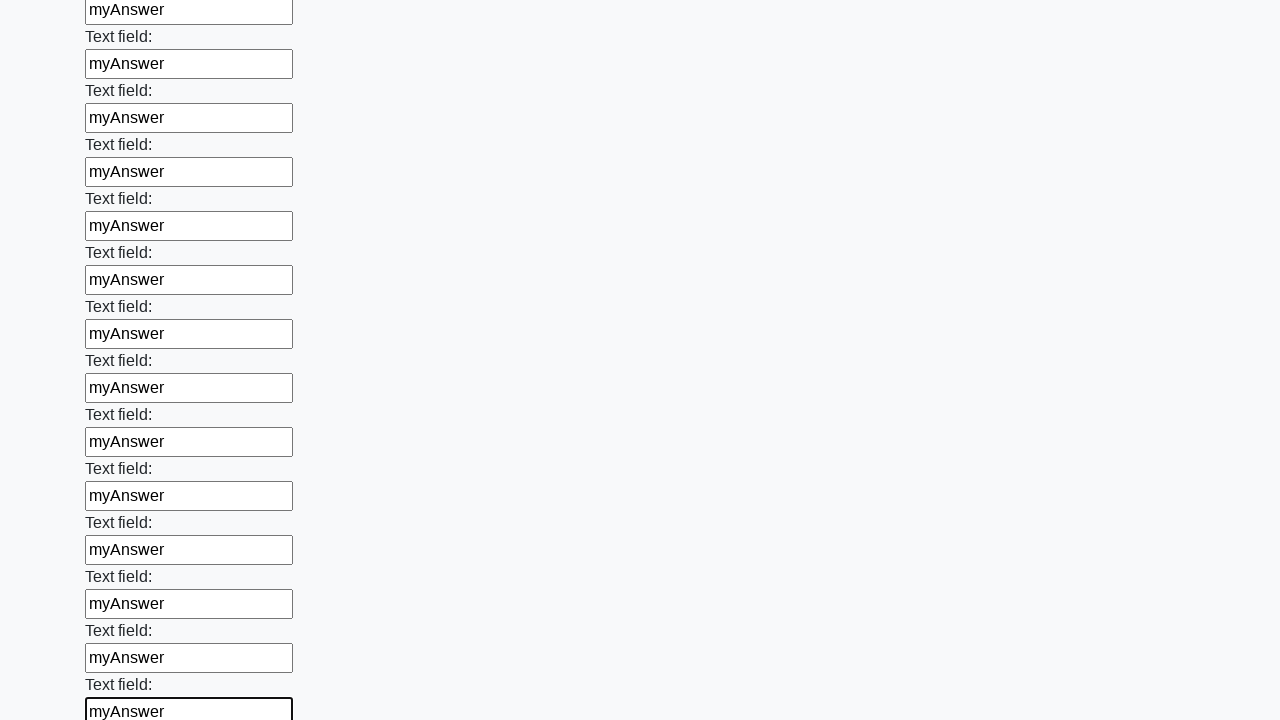

Filled an input field with 'myAnswer' on input >> nth=87
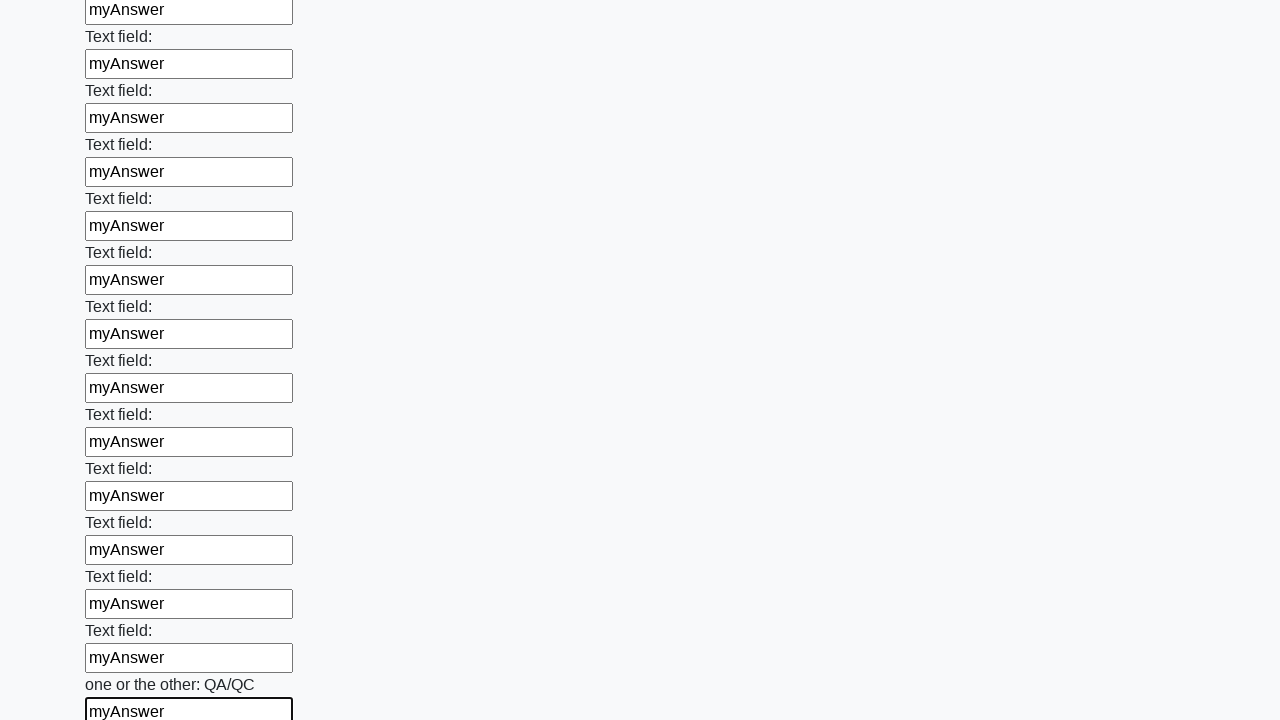

Filled an input field with 'myAnswer' on input >> nth=88
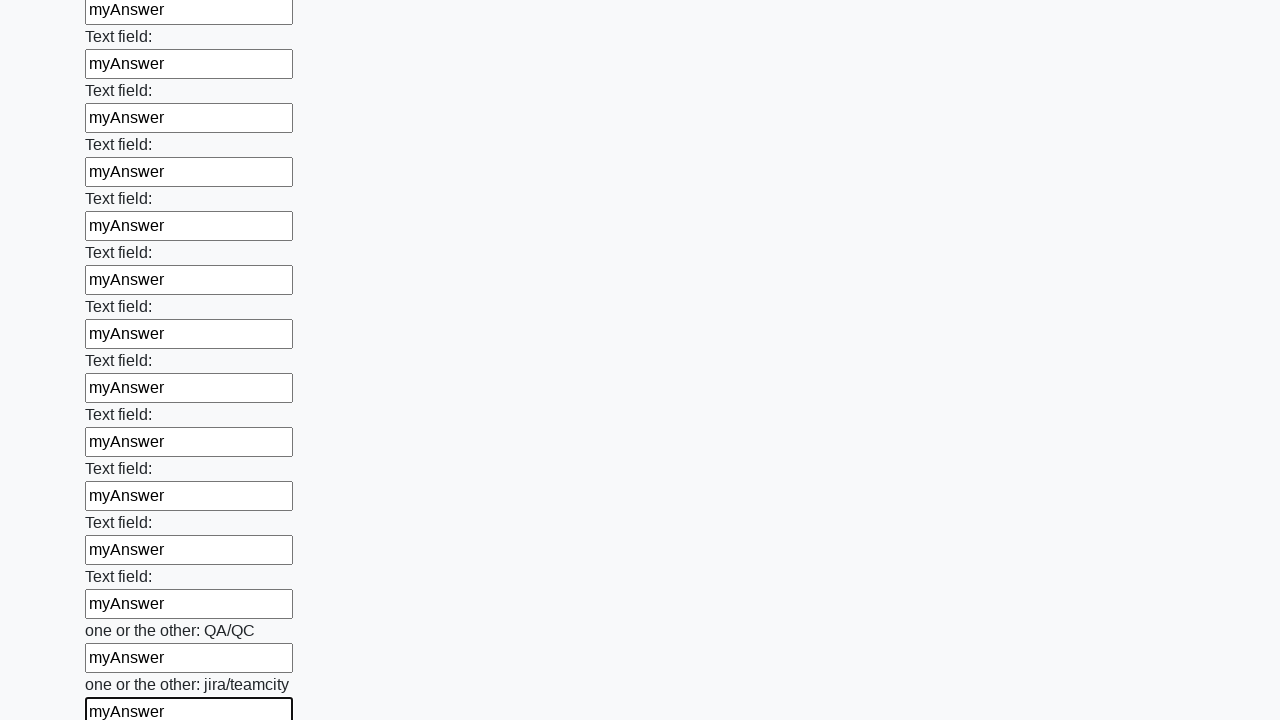

Filled an input field with 'myAnswer' on input >> nth=89
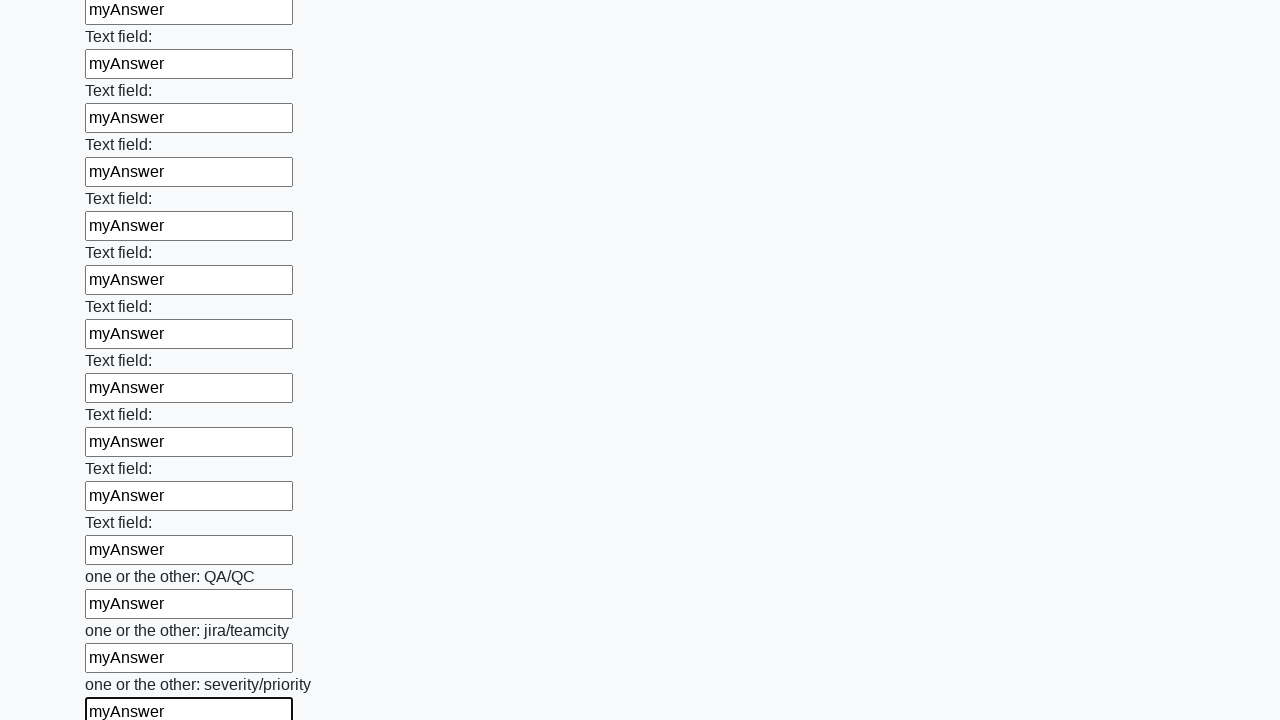

Filled an input field with 'myAnswer' on input >> nth=90
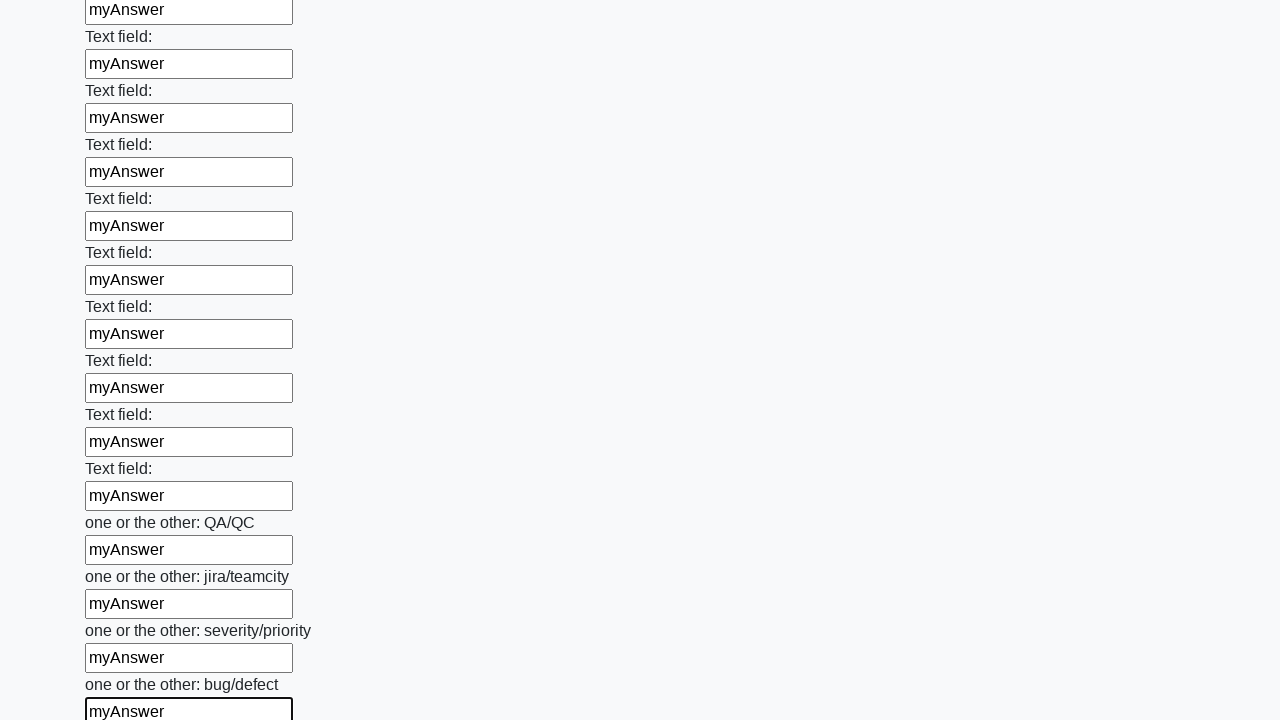

Filled an input field with 'myAnswer' on input >> nth=91
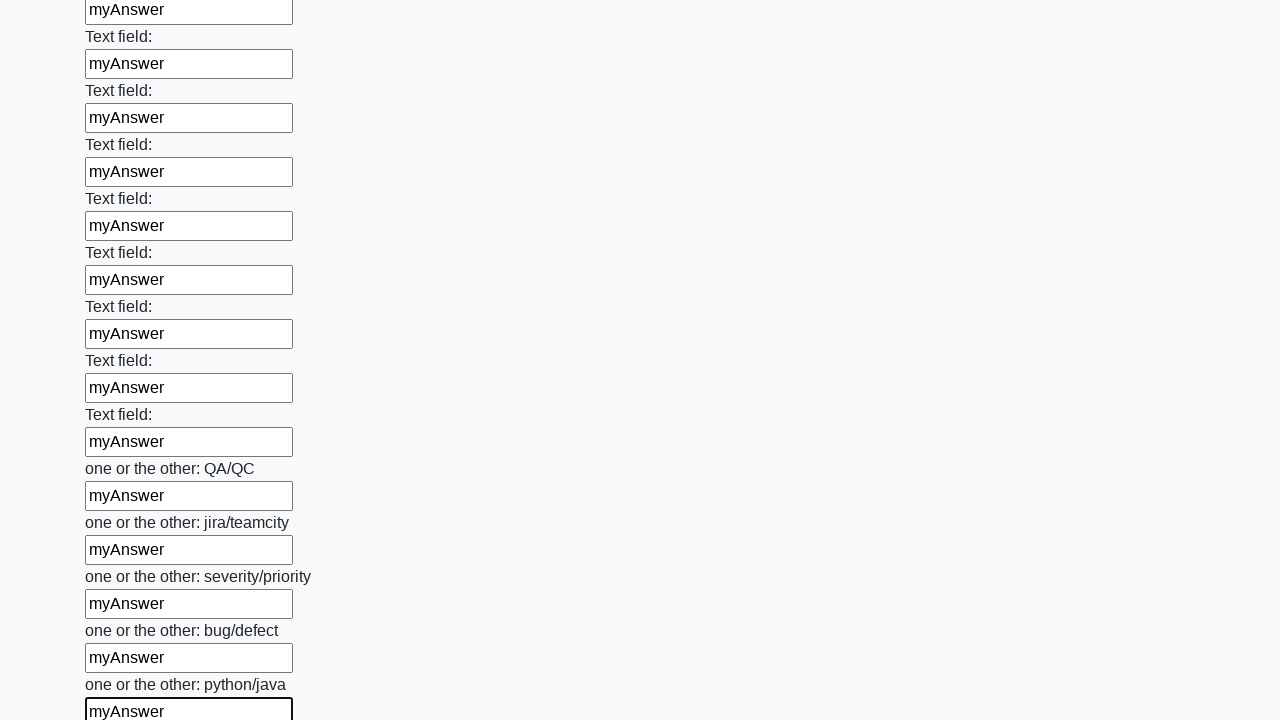

Filled an input field with 'myAnswer' on input >> nth=92
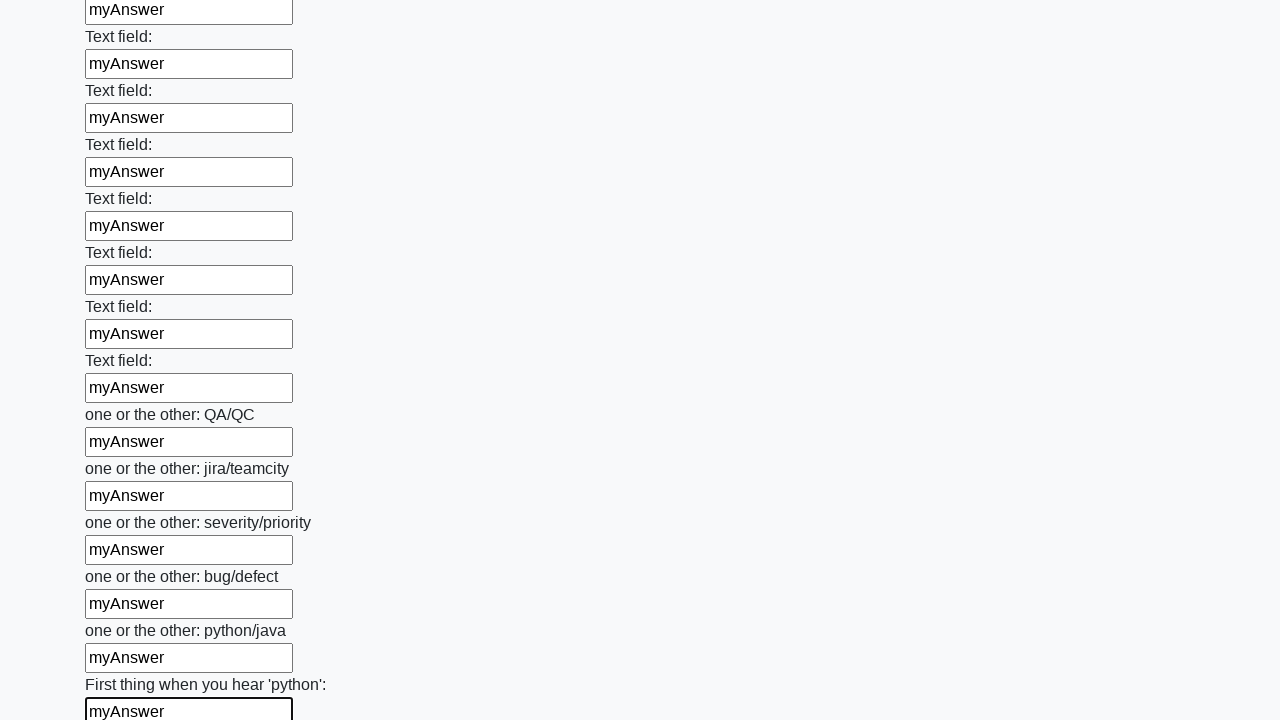

Filled an input field with 'myAnswer' on input >> nth=93
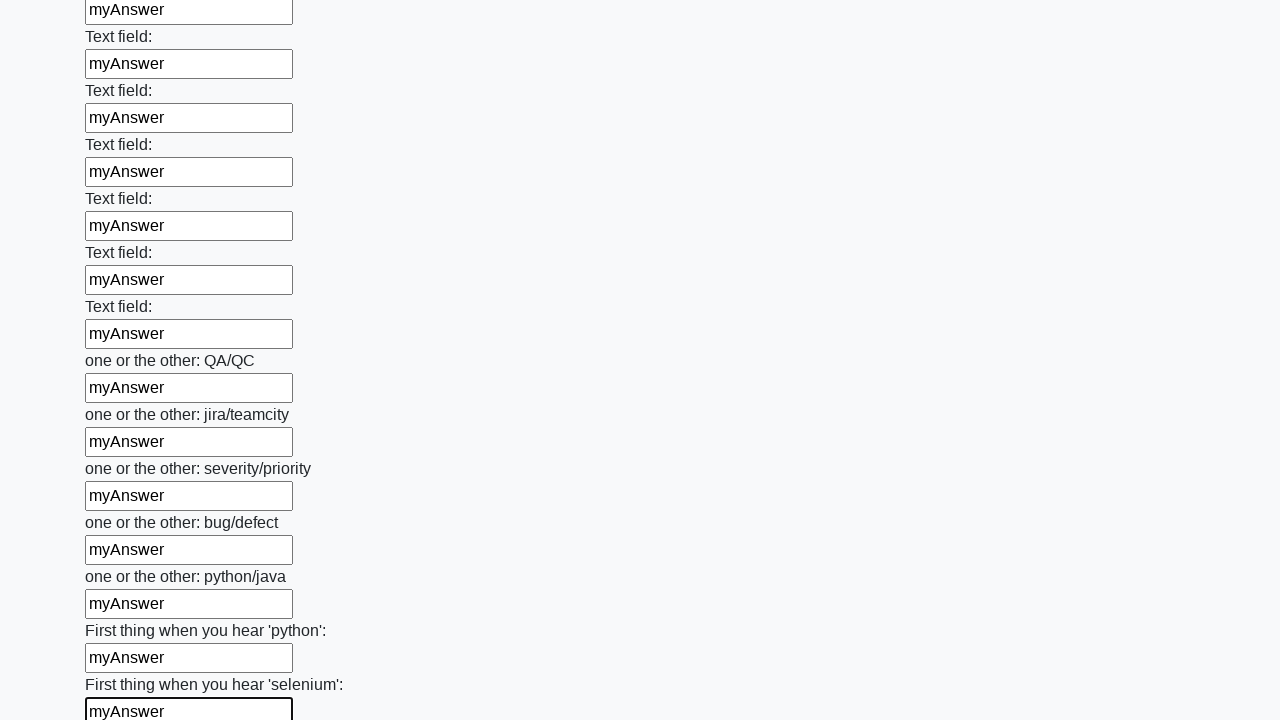

Filled an input field with 'myAnswer' on input >> nth=94
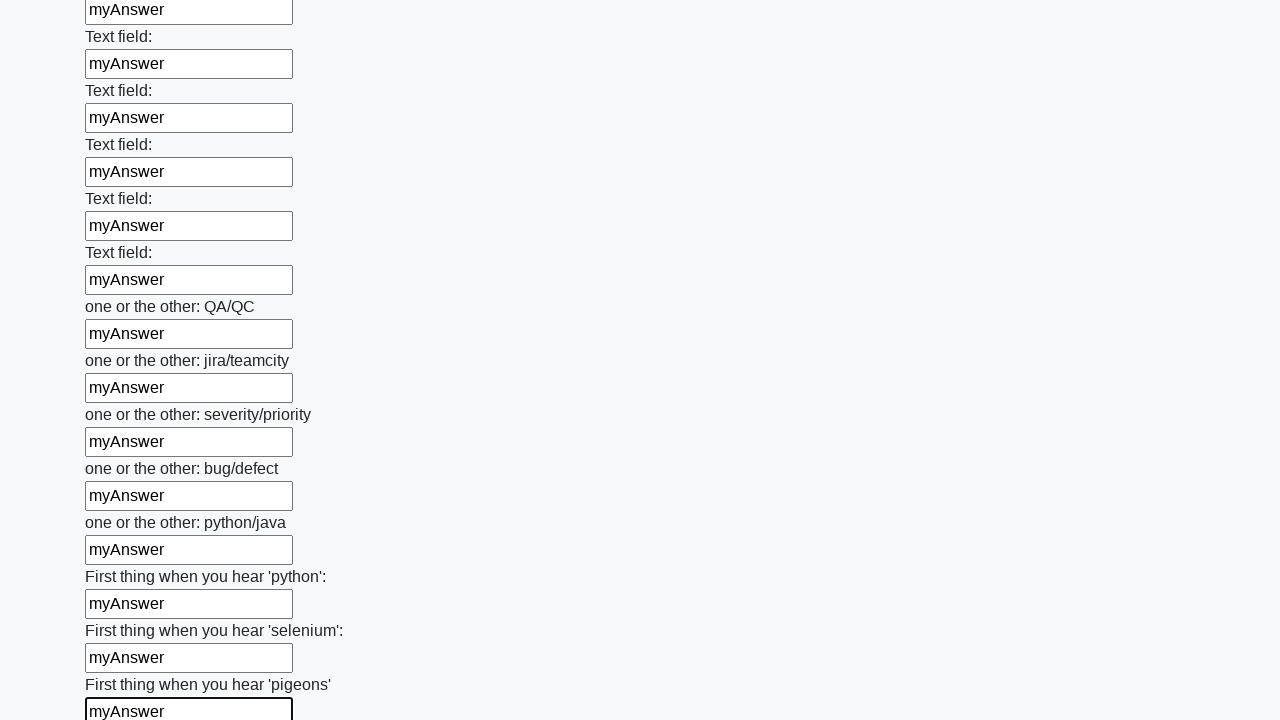

Filled an input field with 'myAnswer' on input >> nth=95
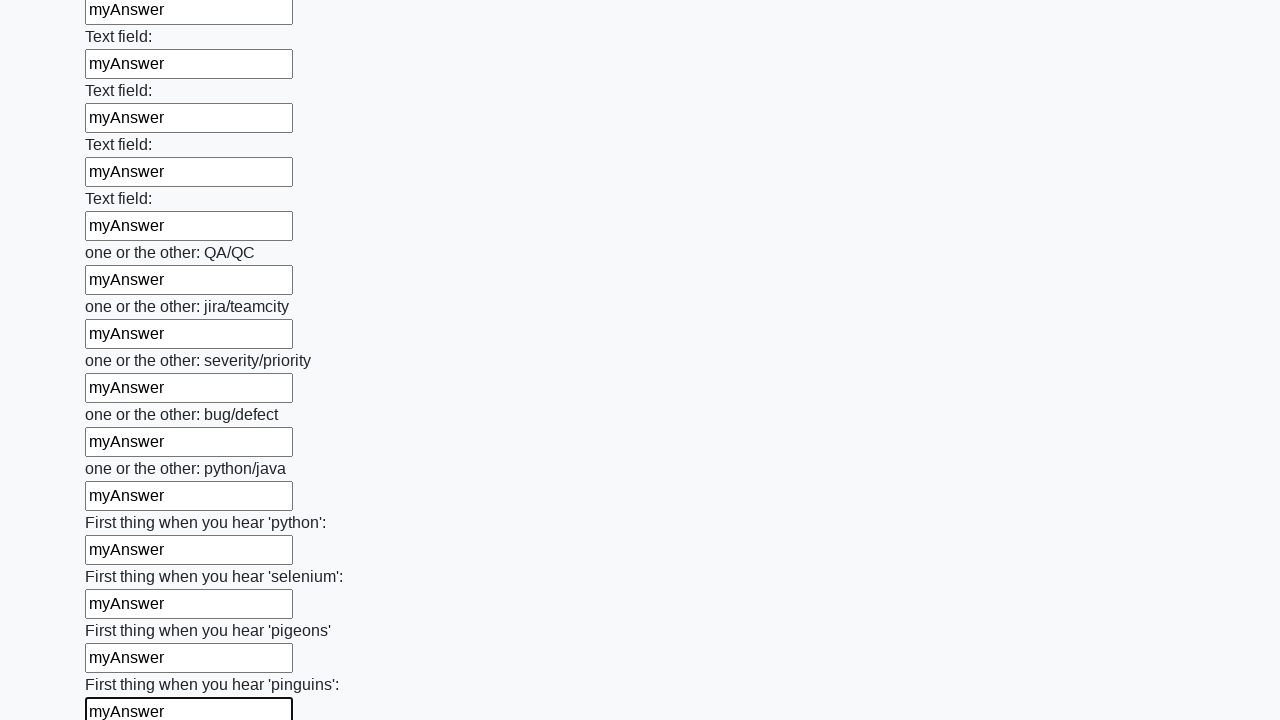

Filled an input field with 'myAnswer' on input >> nth=96
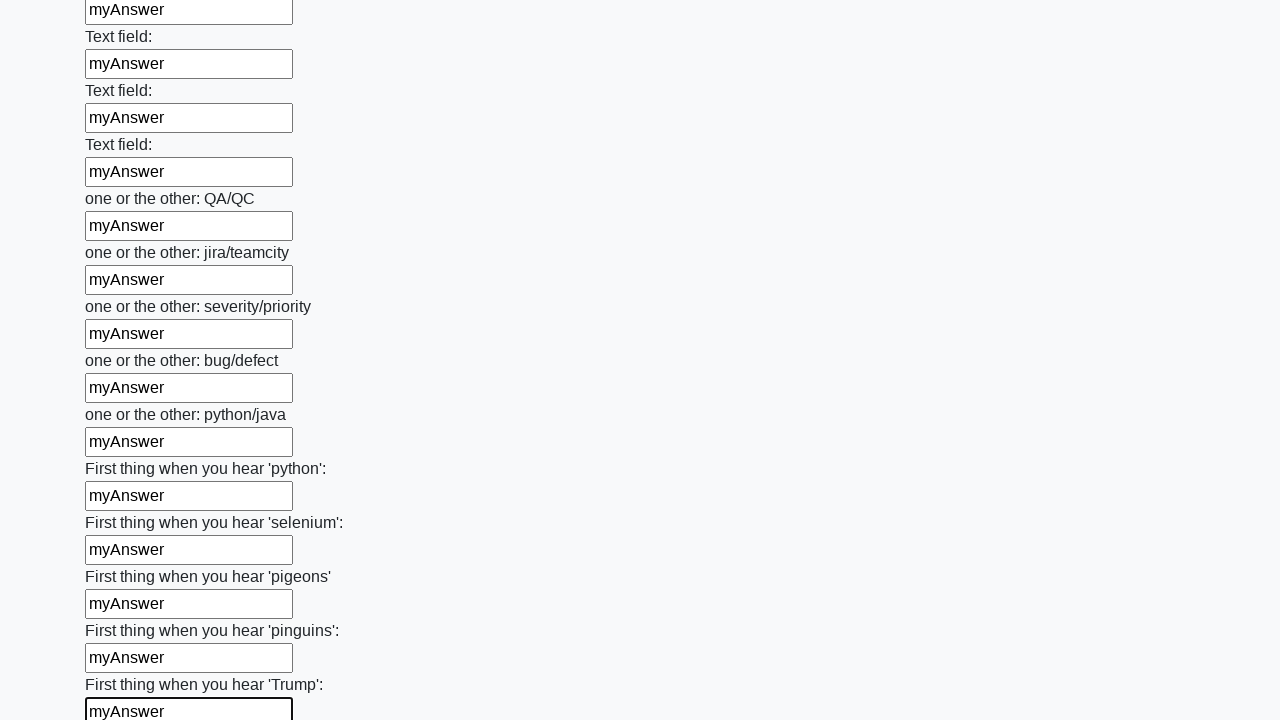

Filled an input field with 'myAnswer' on input >> nth=97
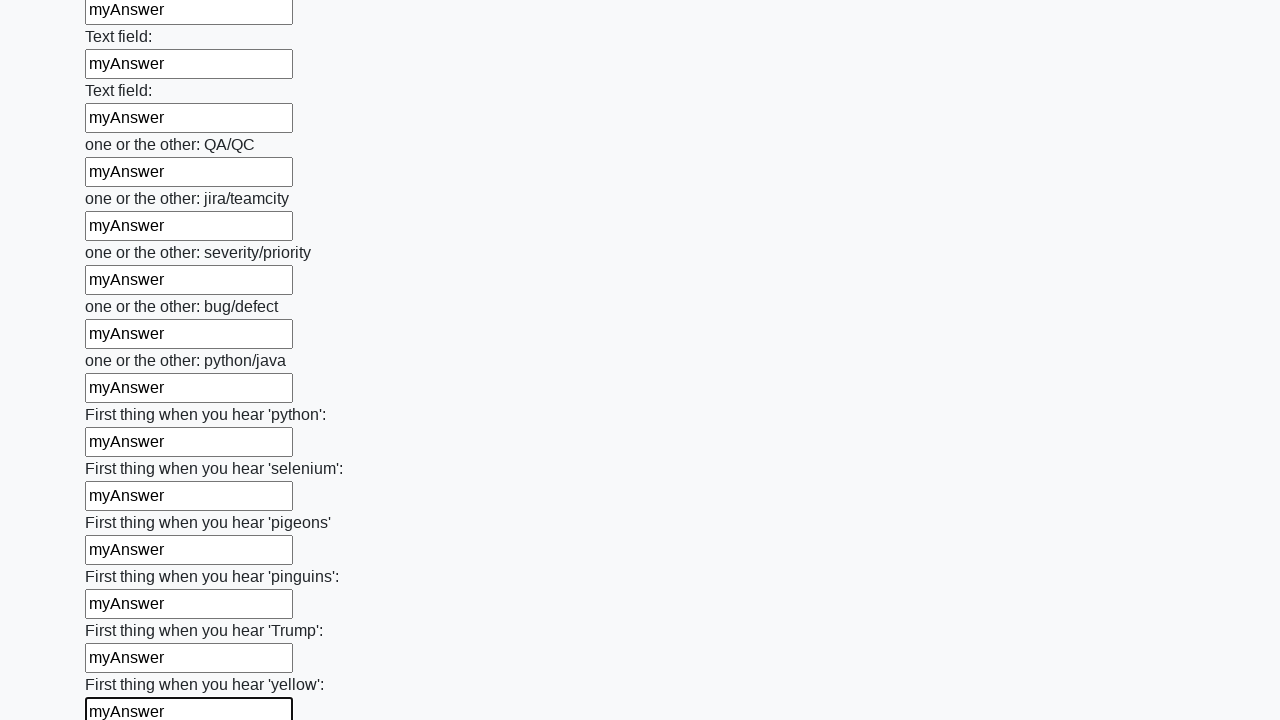

Filled an input field with 'myAnswer' on input >> nth=98
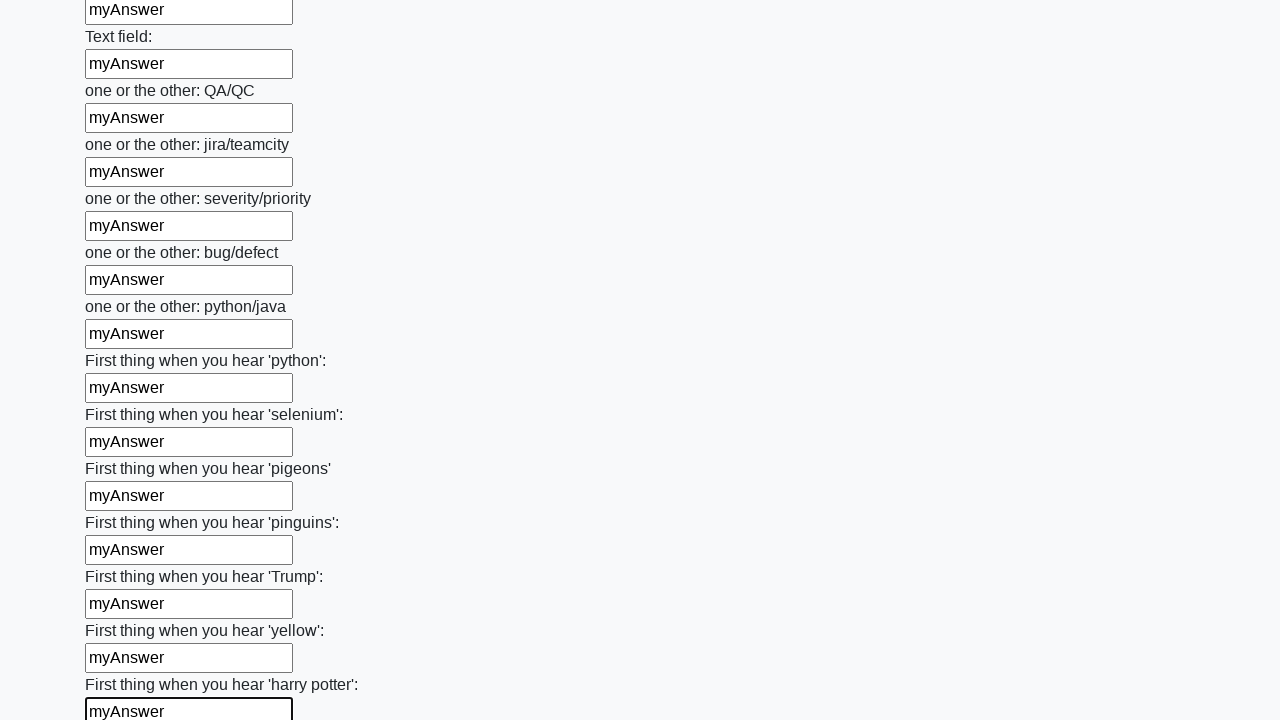

Filled an input field with 'myAnswer' on input >> nth=99
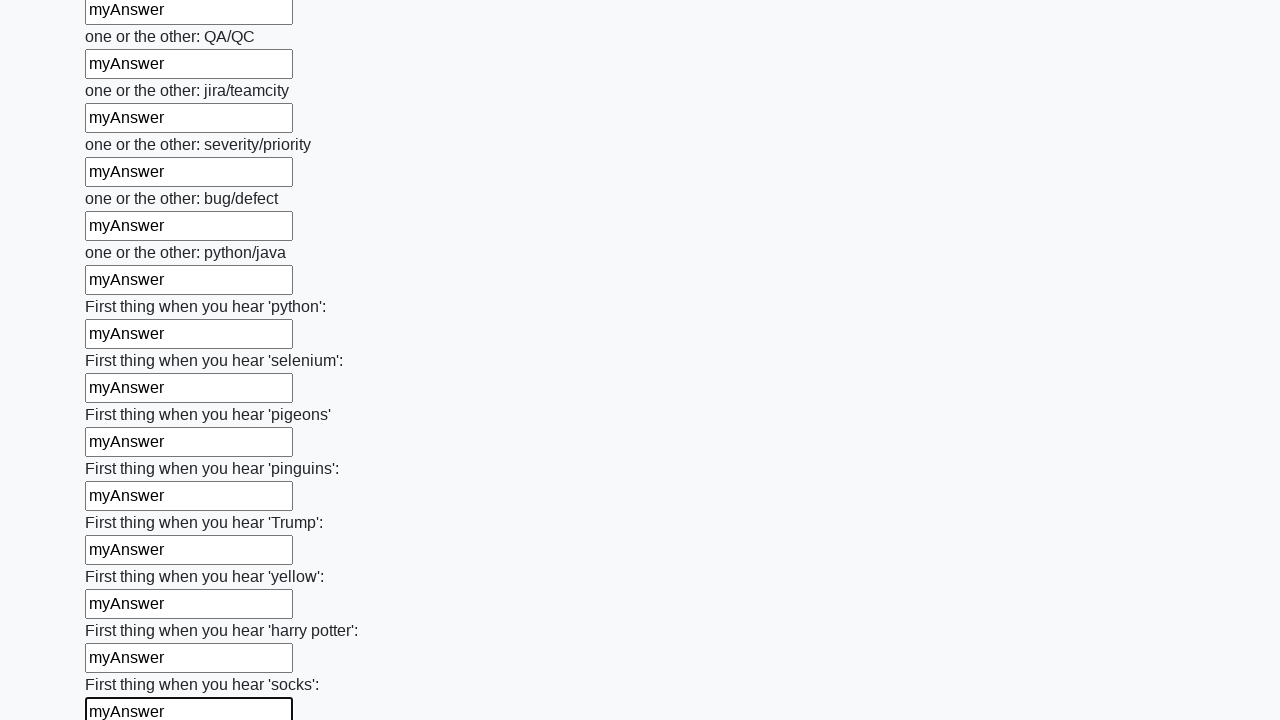

Clicked submit button to submit the form at (123, 611) on button.btn
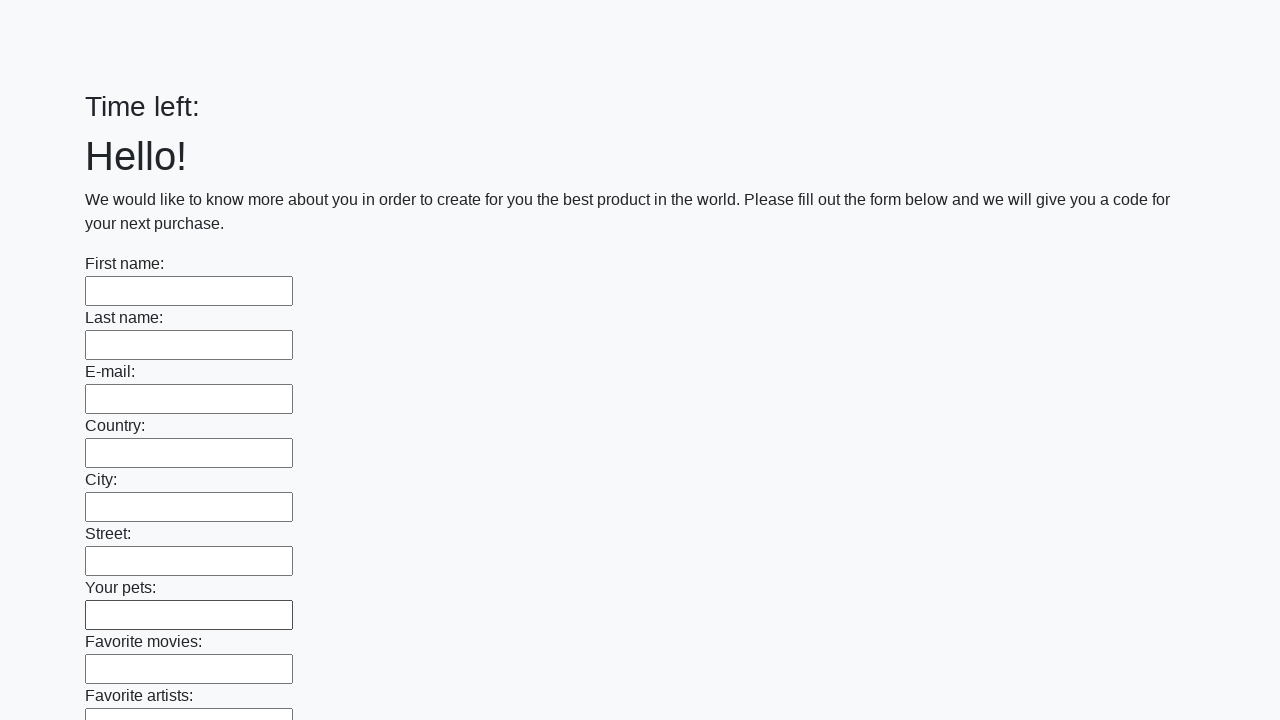

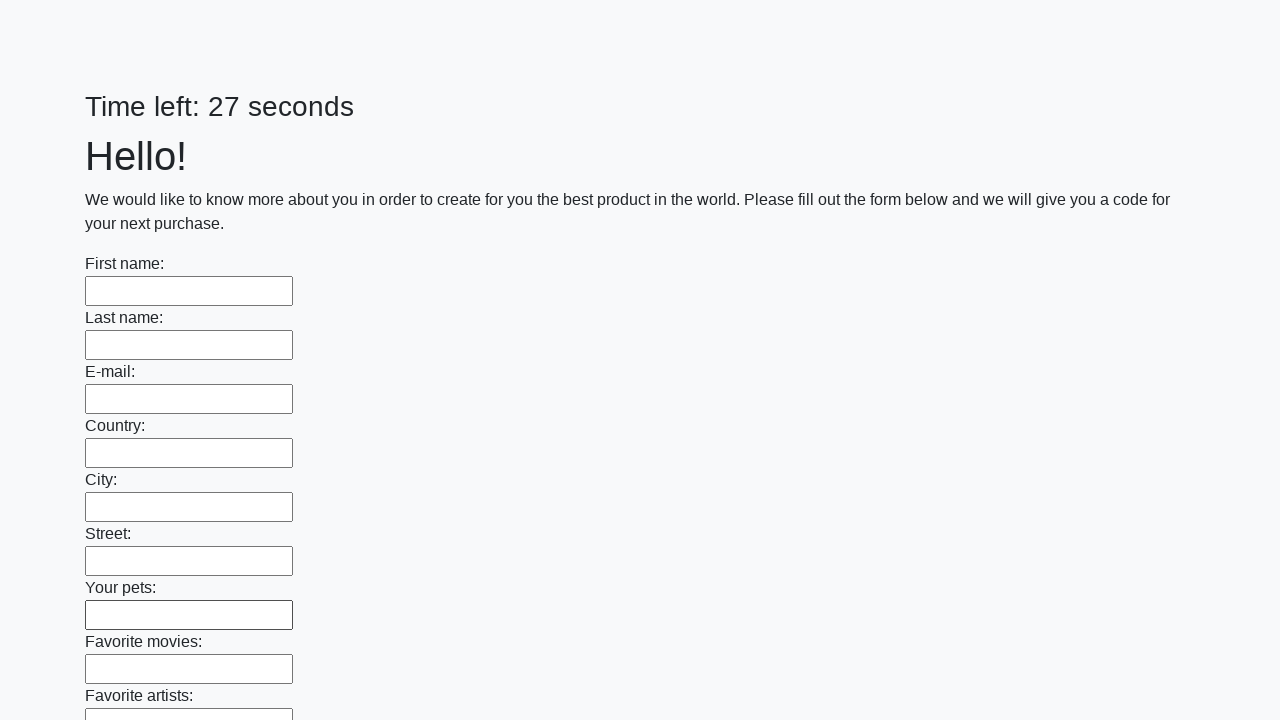